Tests filling out a large form by entering text into all input fields and submitting the form via the submit button.

Starting URL: http://suninjuly.github.io/huge_form.html

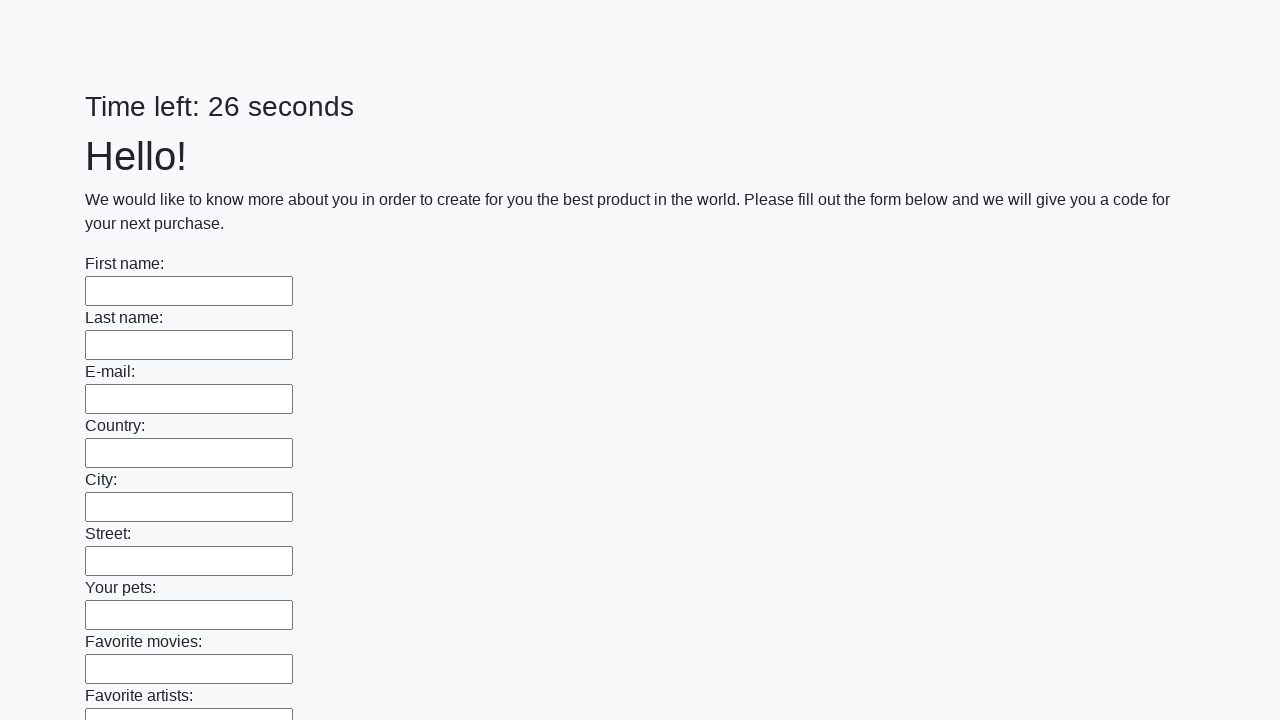

Navigated to huge form test page
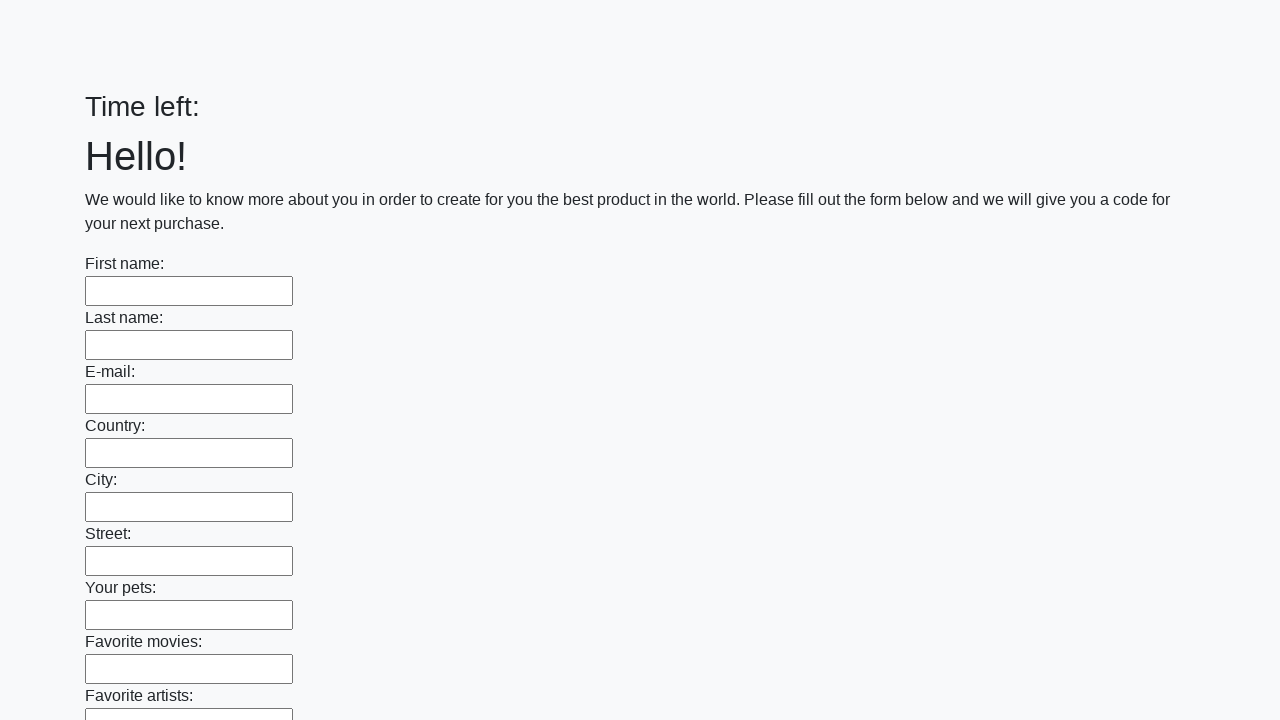

Filled input field with 'Fed' on input >> nth=0
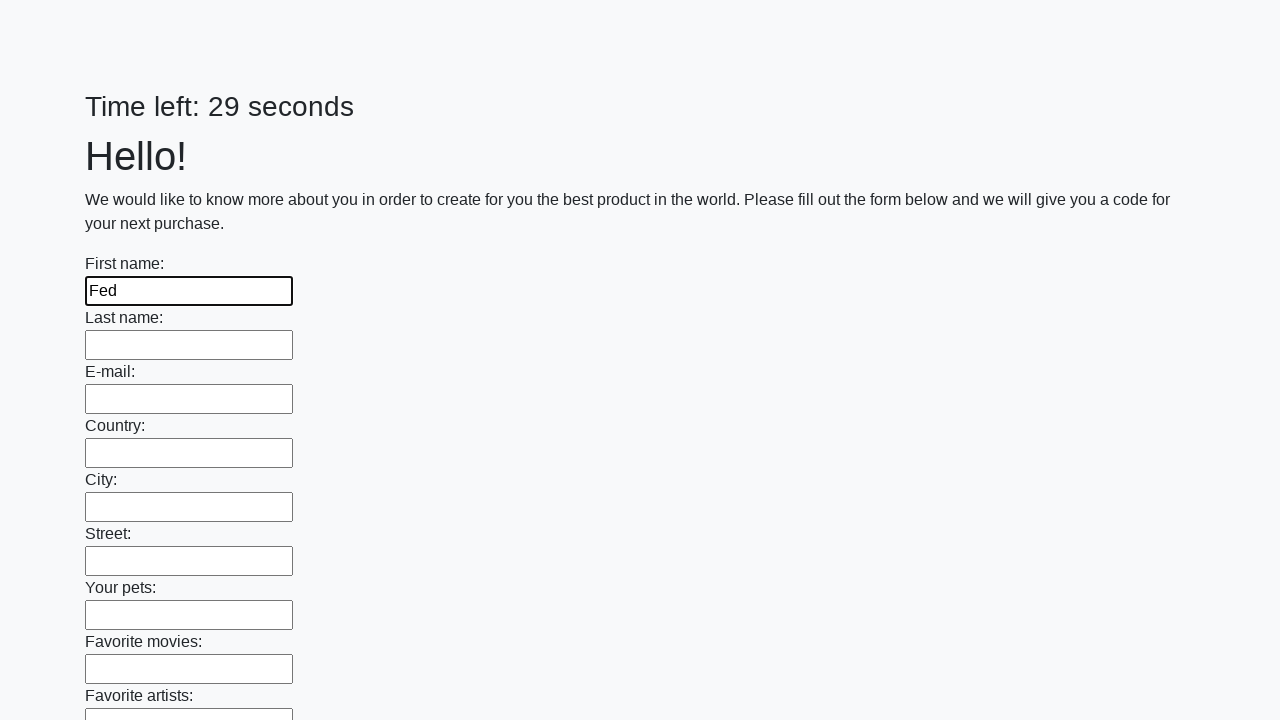

Filled input field with 'Fed' on input >> nth=1
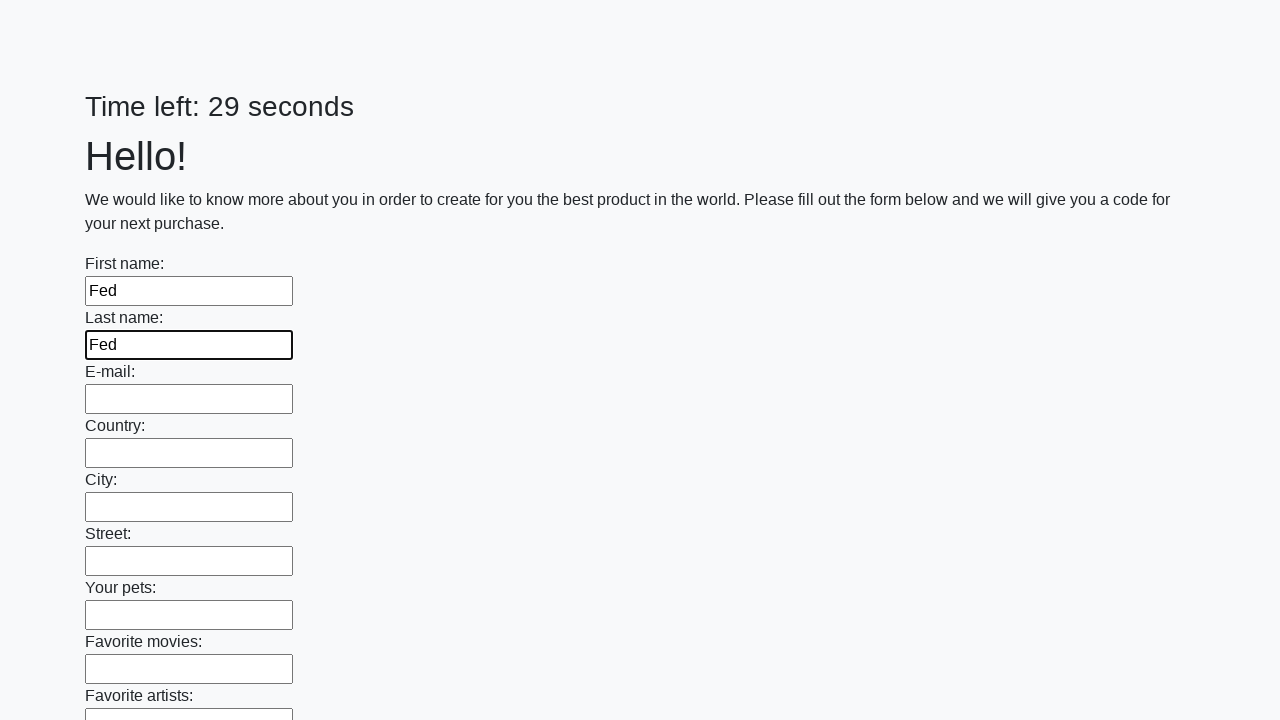

Filled input field with 'Fed' on input >> nth=2
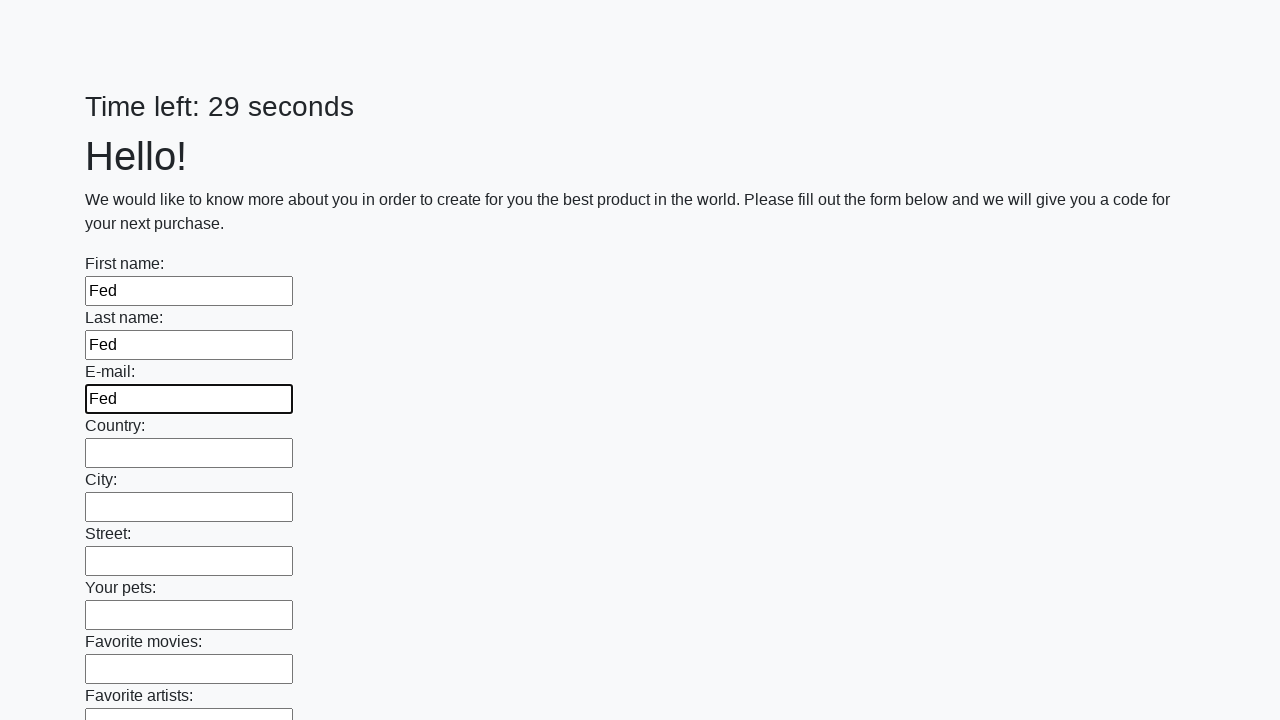

Filled input field with 'Fed' on input >> nth=3
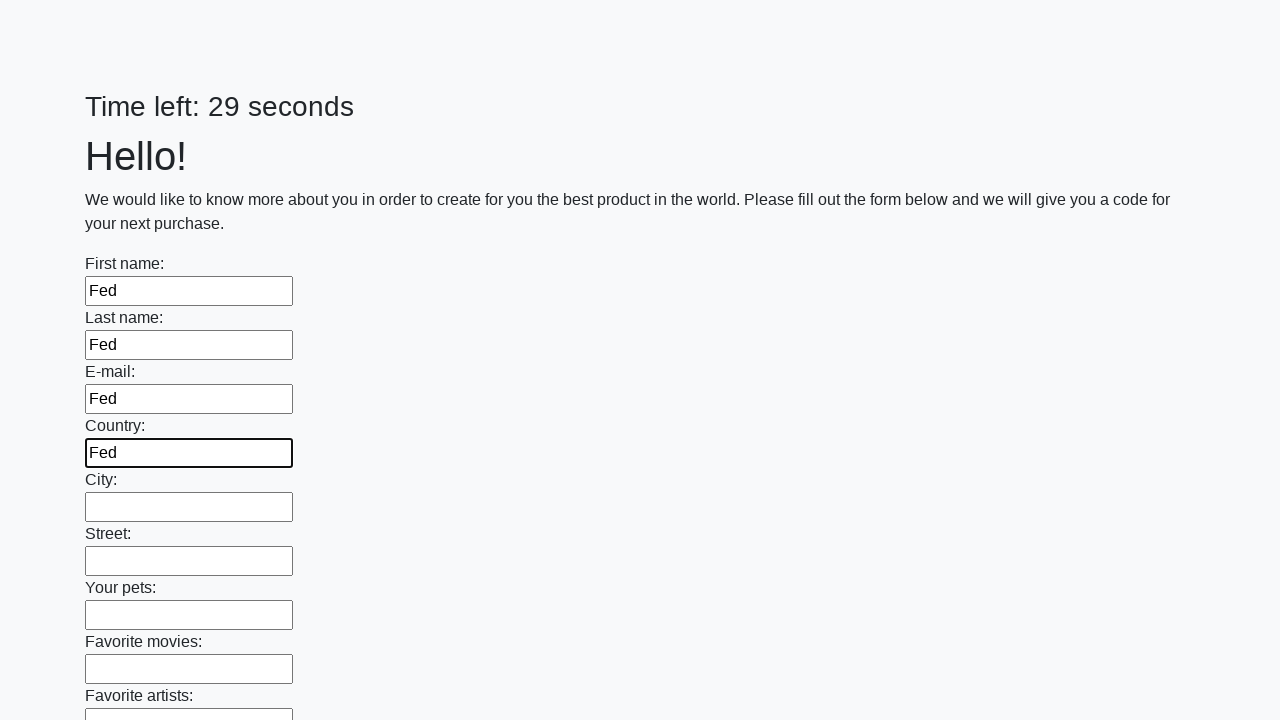

Filled input field with 'Fed' on input >> nth=4
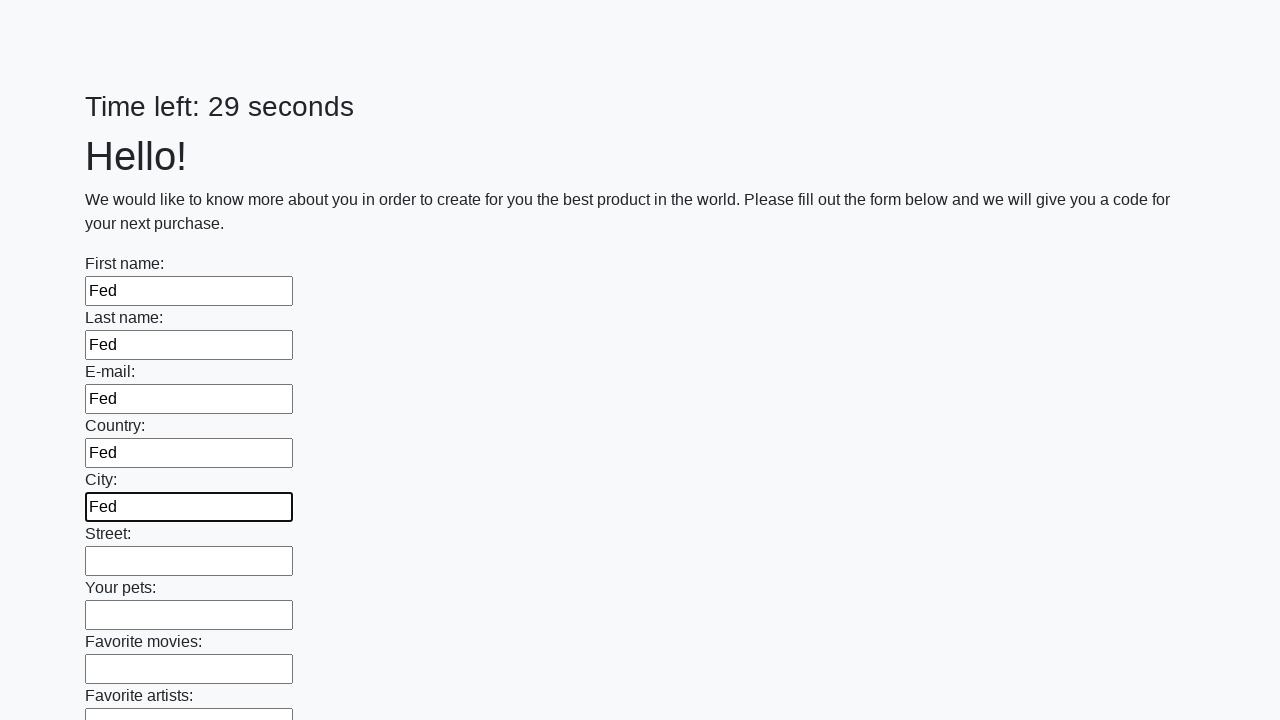

Filled input field with 'Fed' on input >> nth=5
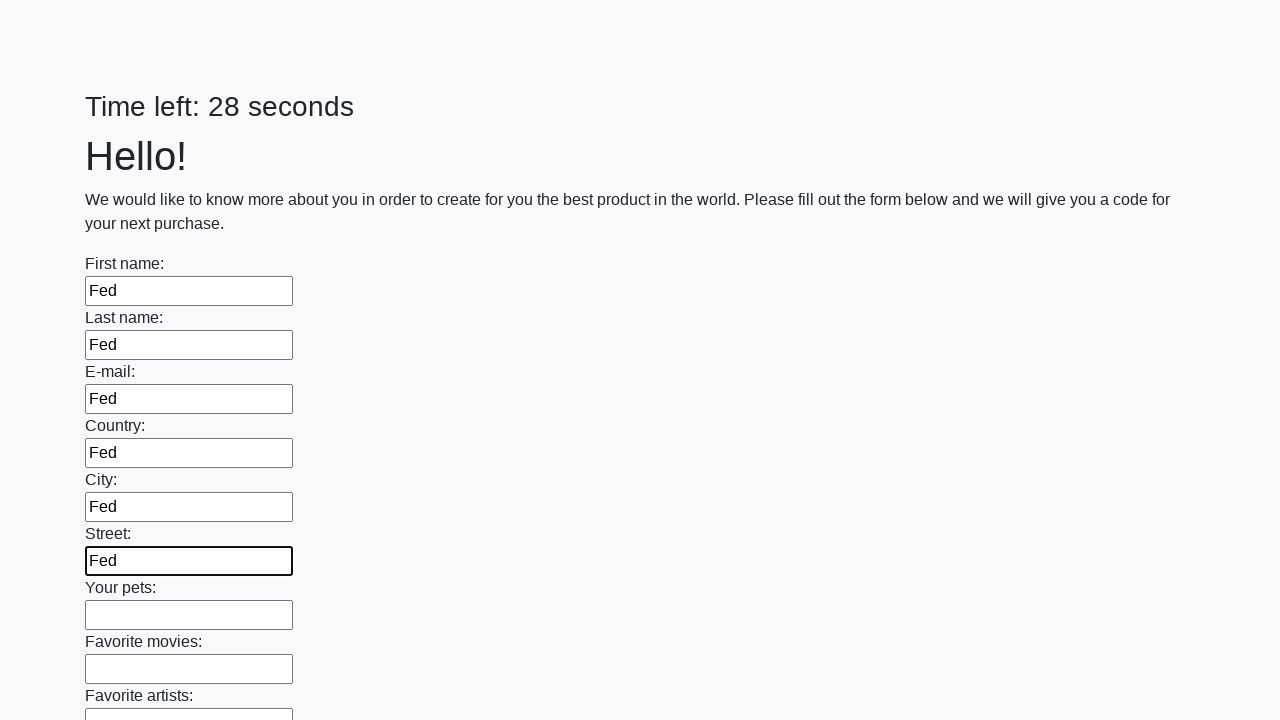

Filled input field with 'Fed' on input >> nth=6
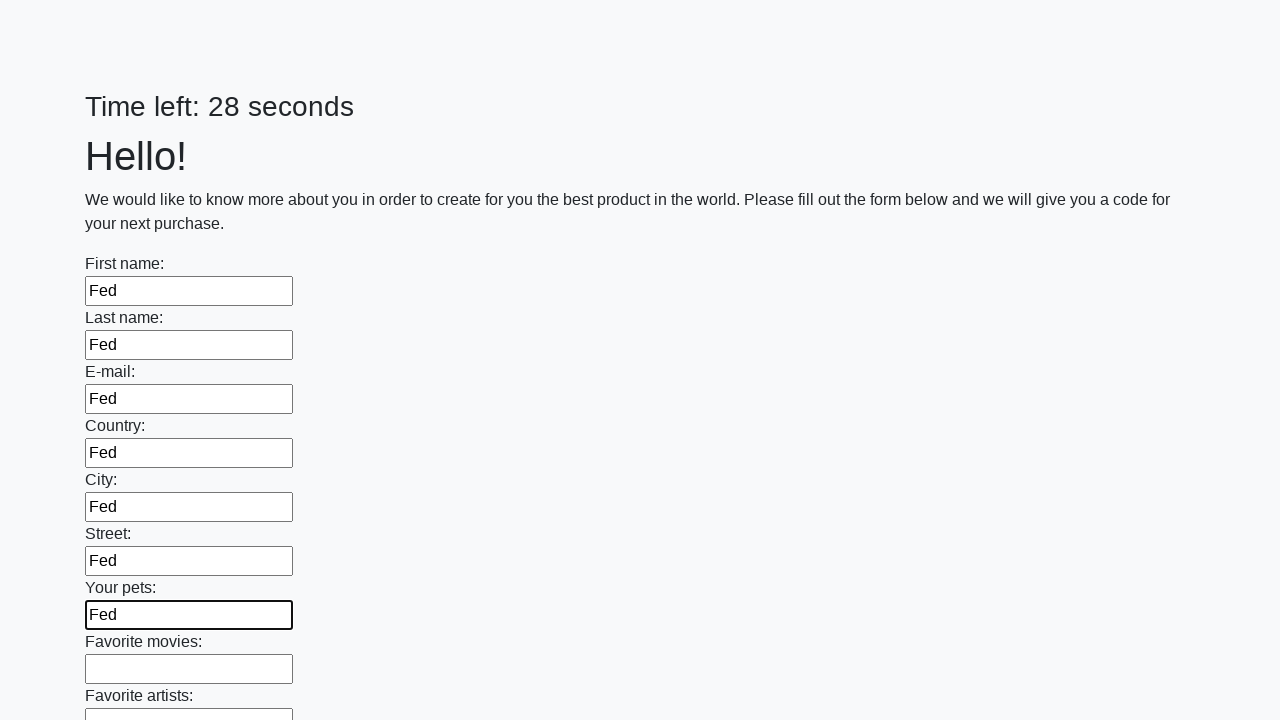

Filled input field with 'Fed' on input >> nth=7
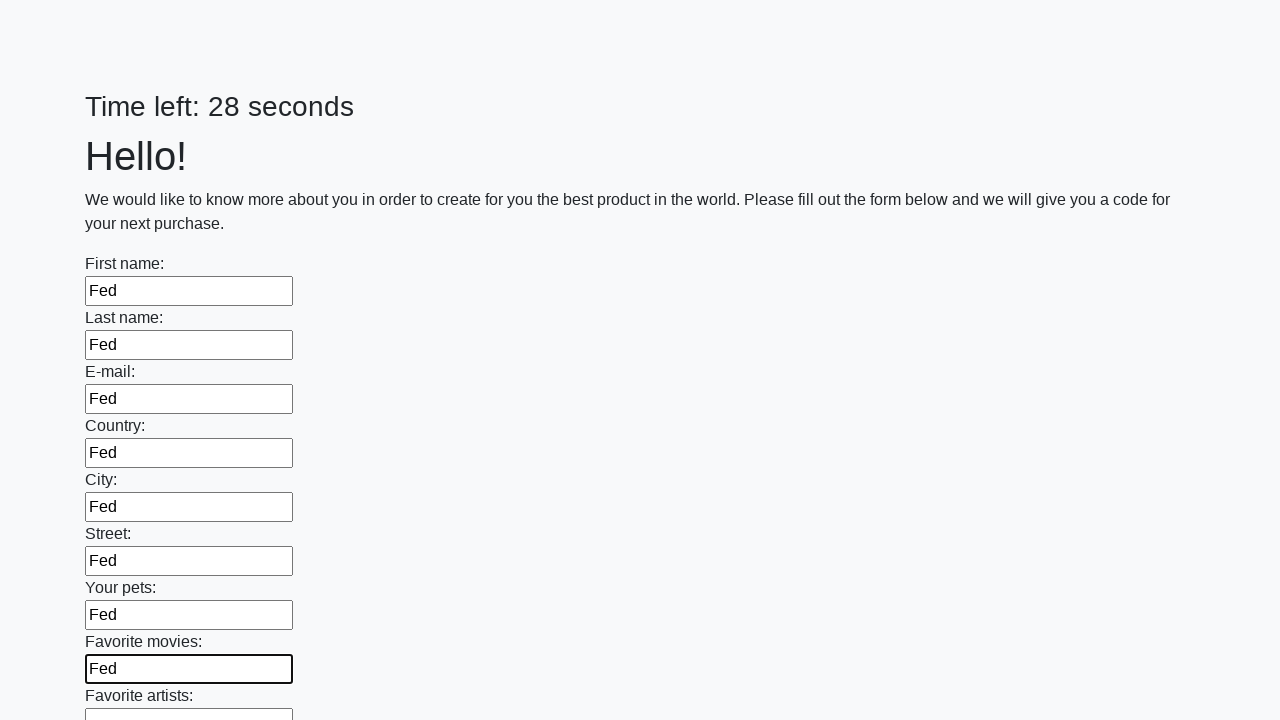

Filled input field with 'Fed' on input >> nth=8
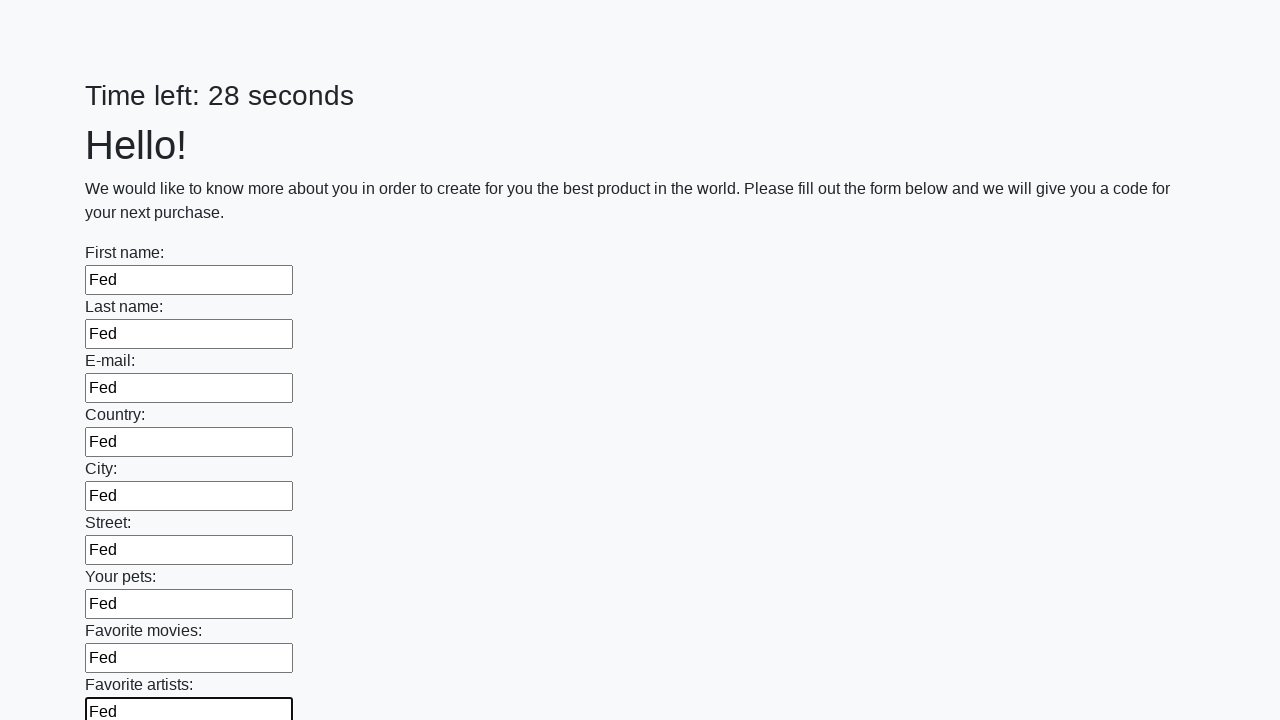

Filled input field with 'Fed' on input >> nth=9
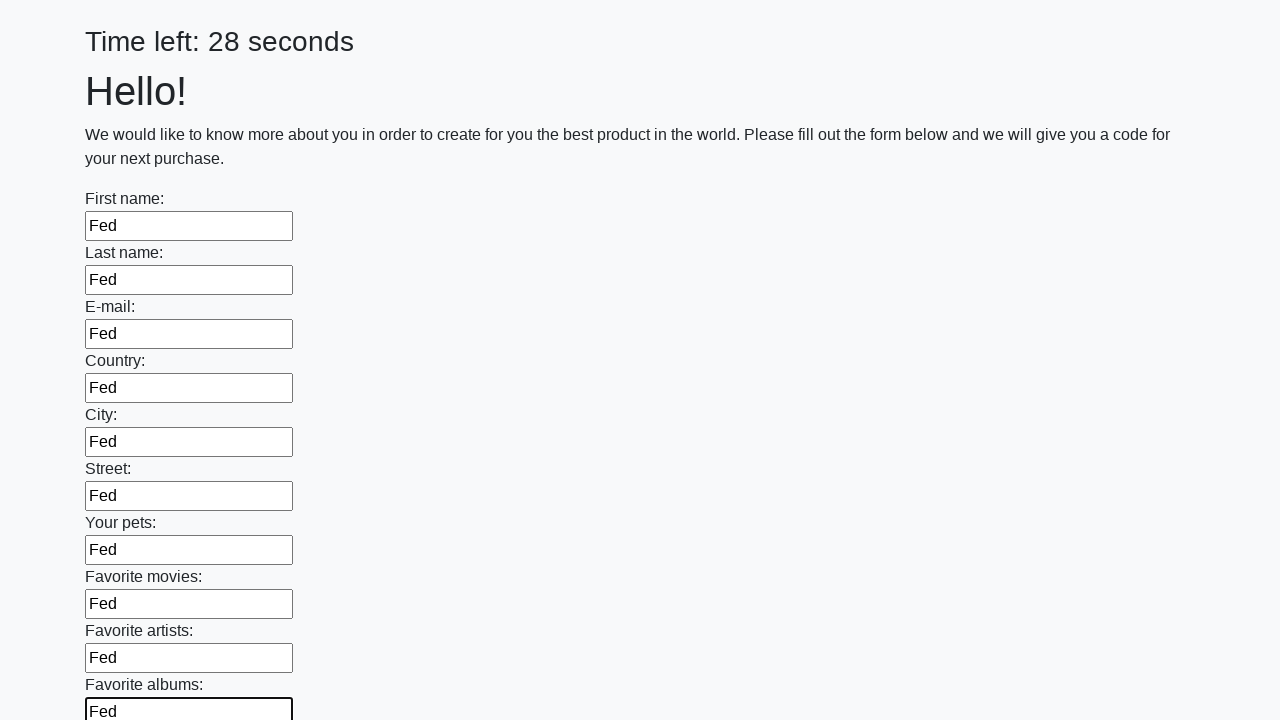

Filled input field with 'Fed' on input >> nth=10
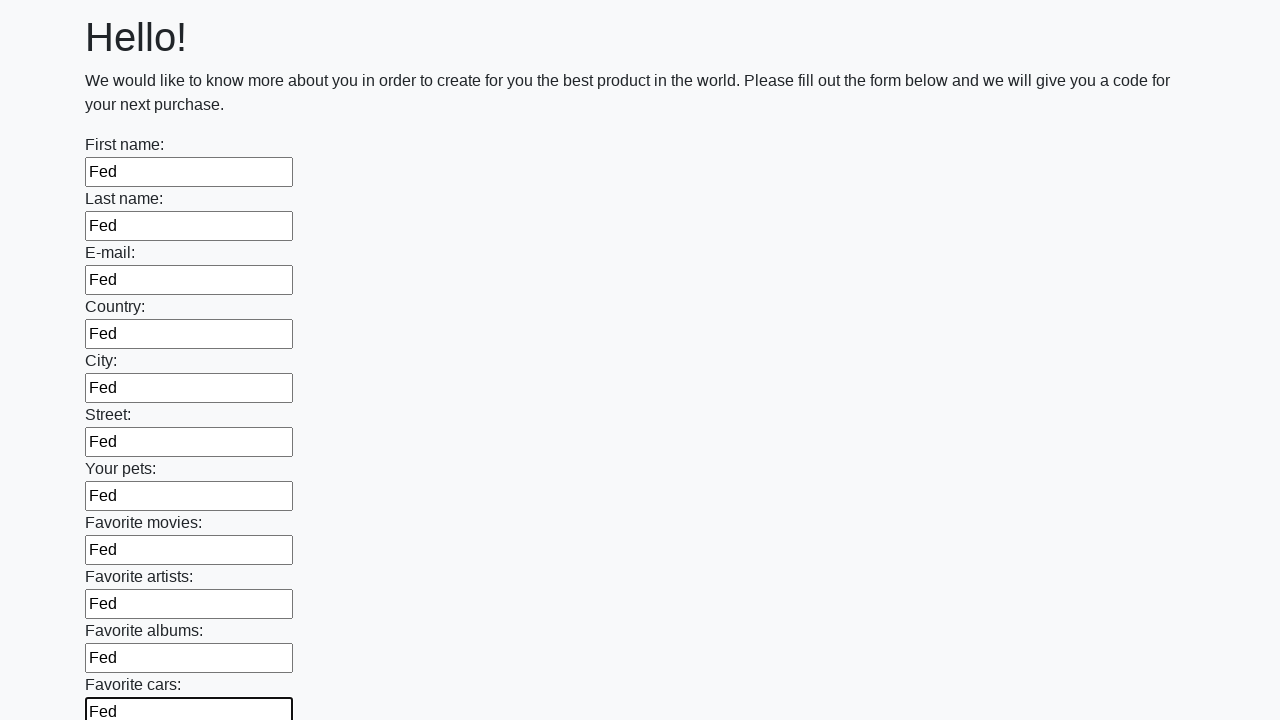

Filled input field with 'Fed' on input >> nth=11
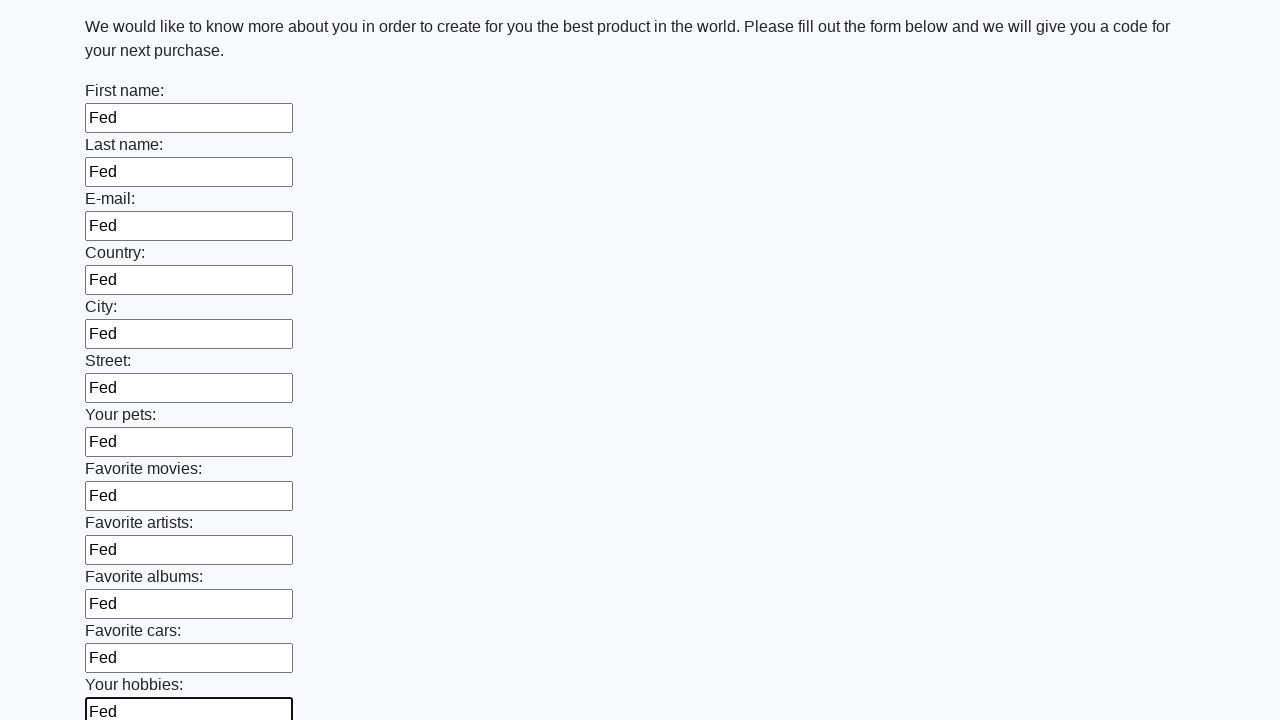

Filled input field with 'Fed' on input >> nth=12
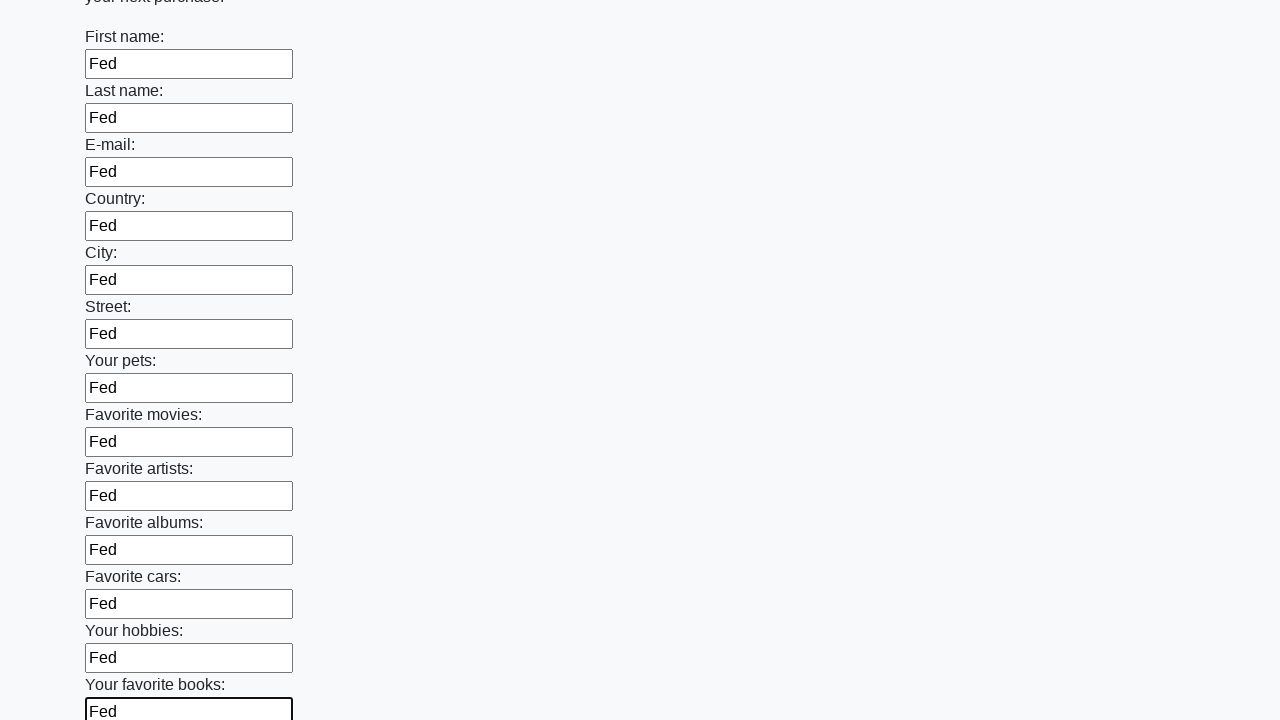

Filled input field with 'Fed' on input >> nth=13
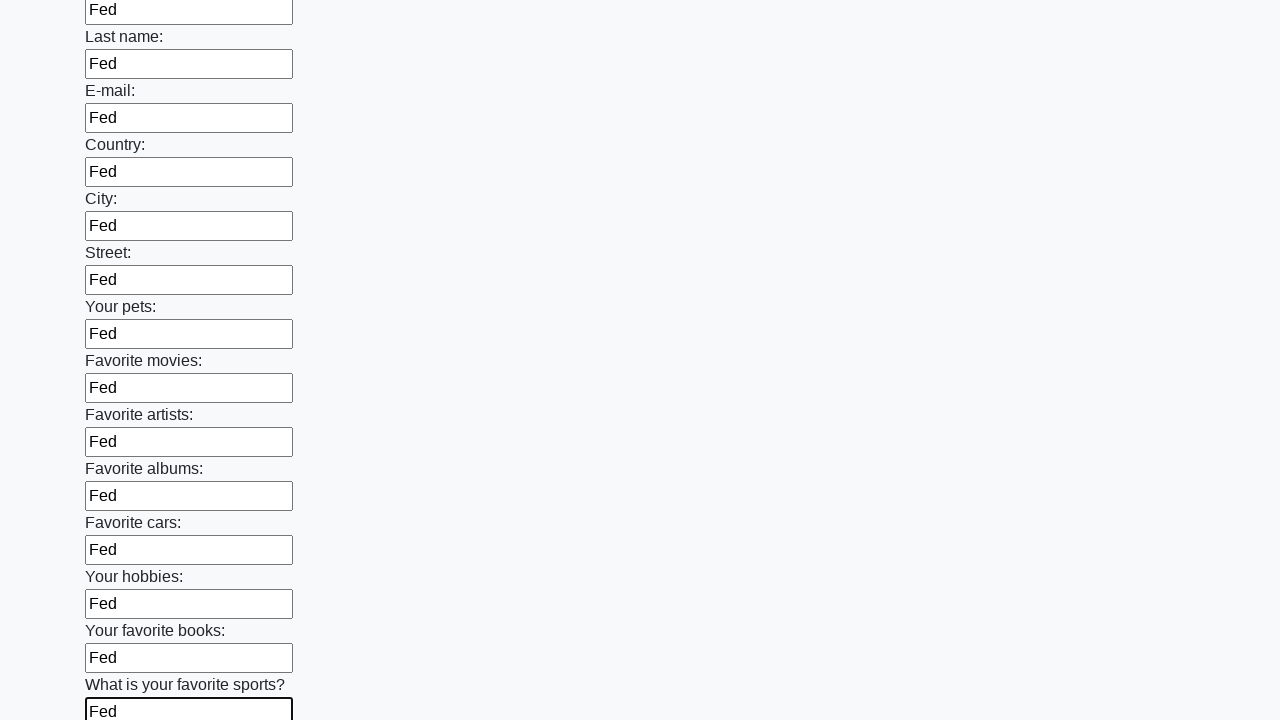

Filled input field with 'Fed' on input >> nth=14
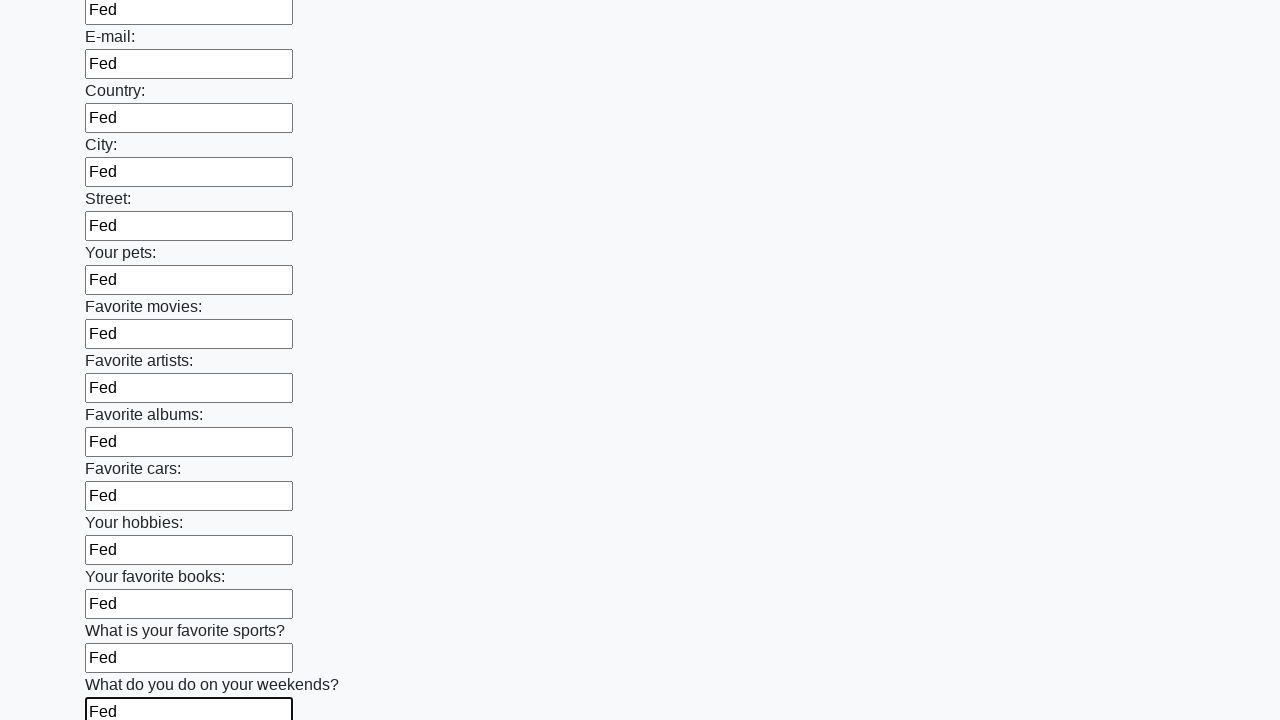

Filled input field with 'Fed' on input >> nth=15
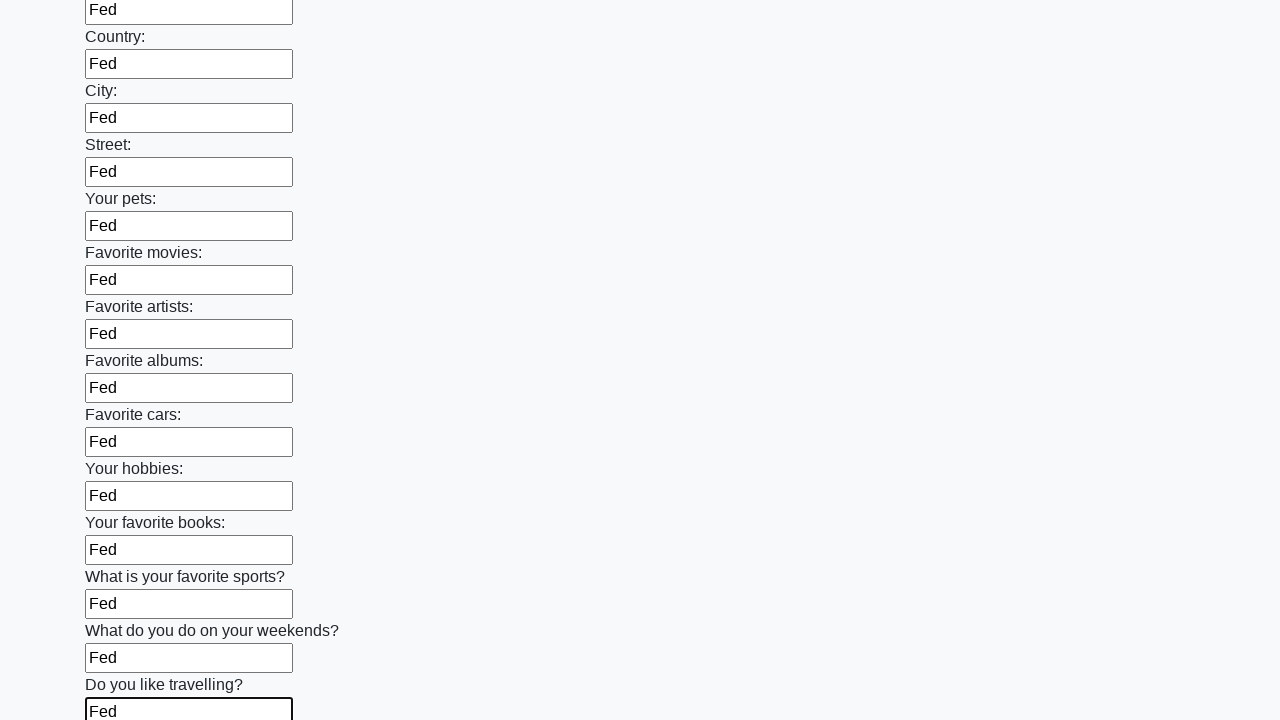

Filled input field with 'Fed' on input >> nth=16
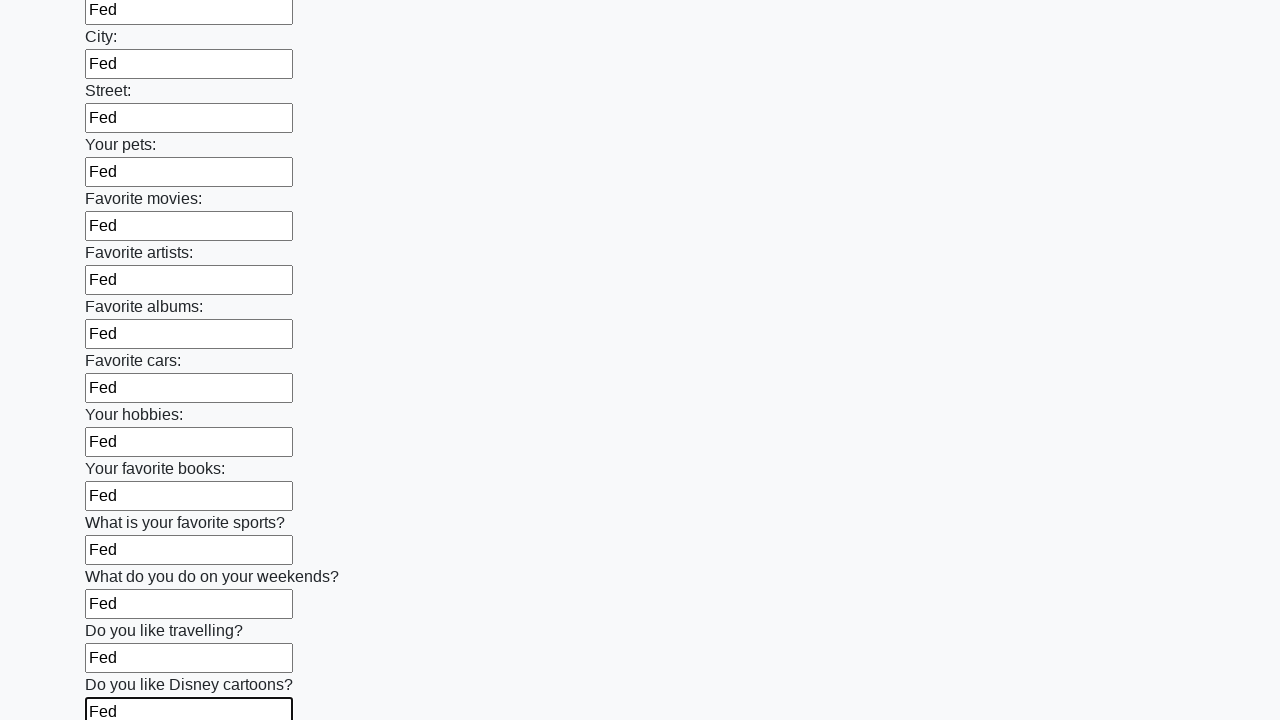

Filled input field with 'Fed' on input >> nth=17
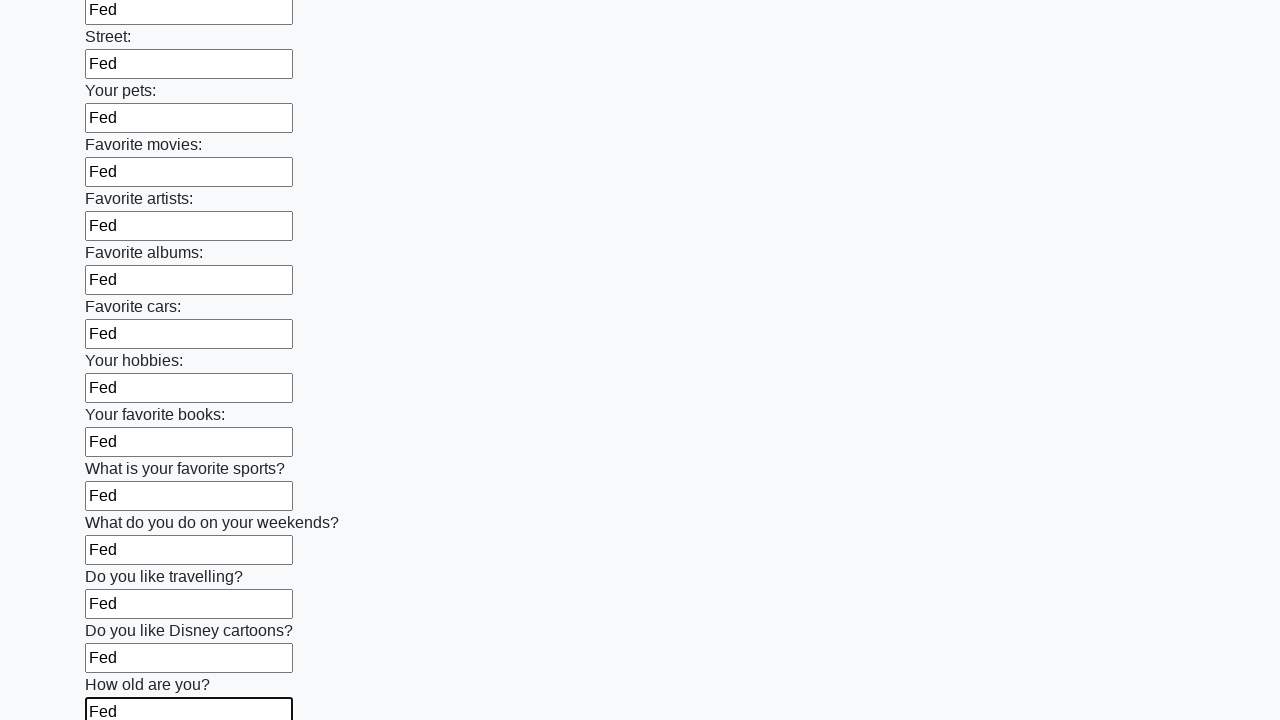

Filled input field with 'Fed' on input >> nth=18
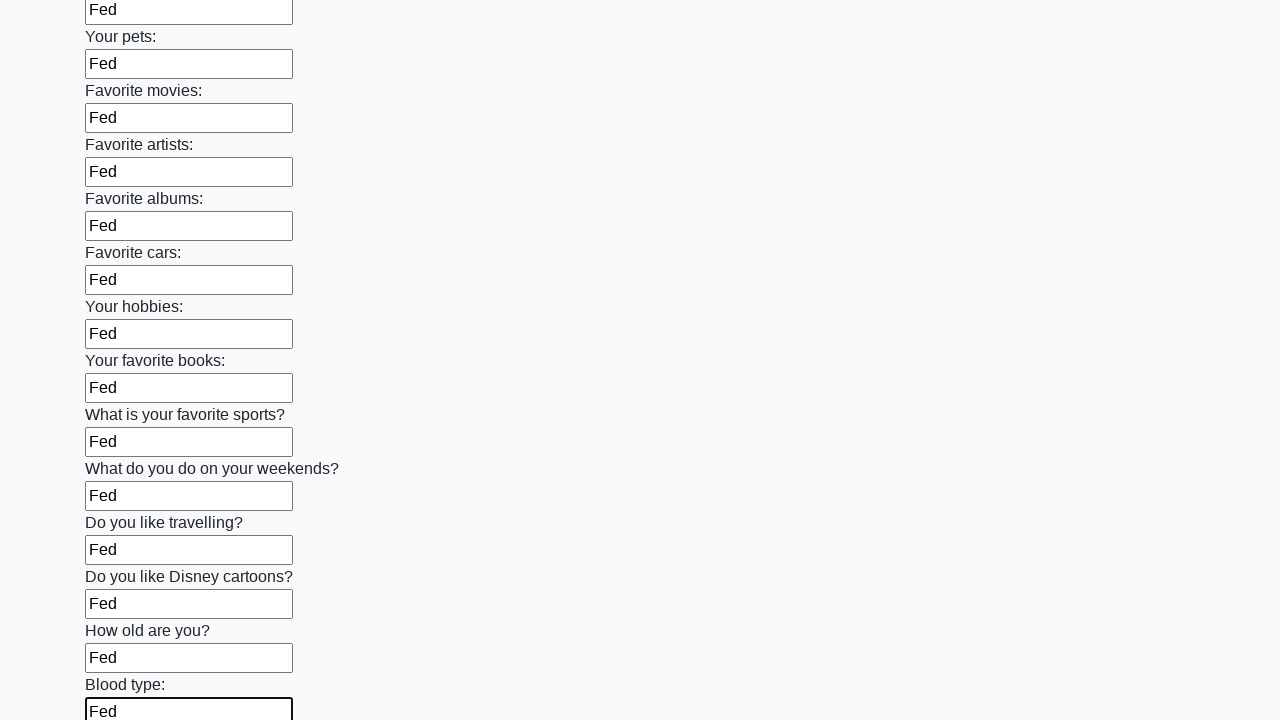

Filled input field with 'Fed' on input >> nth=19
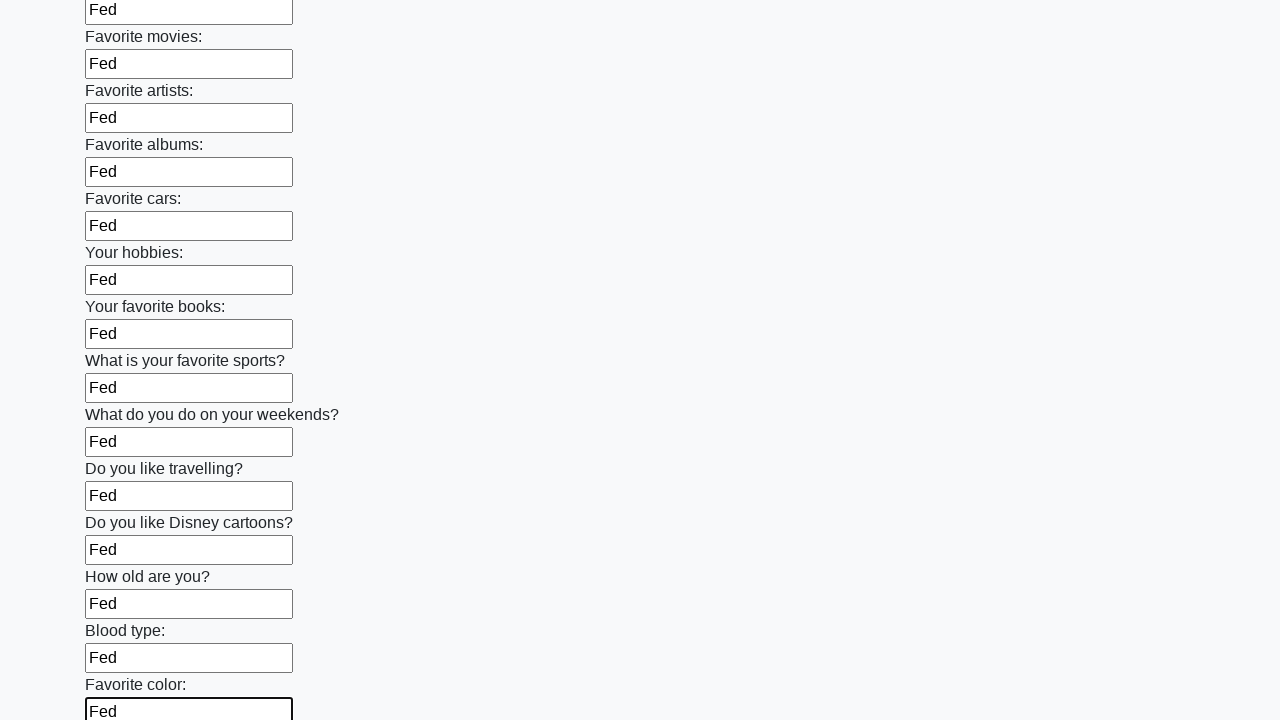

Filled input field with 'Fed' on input >> nth=20
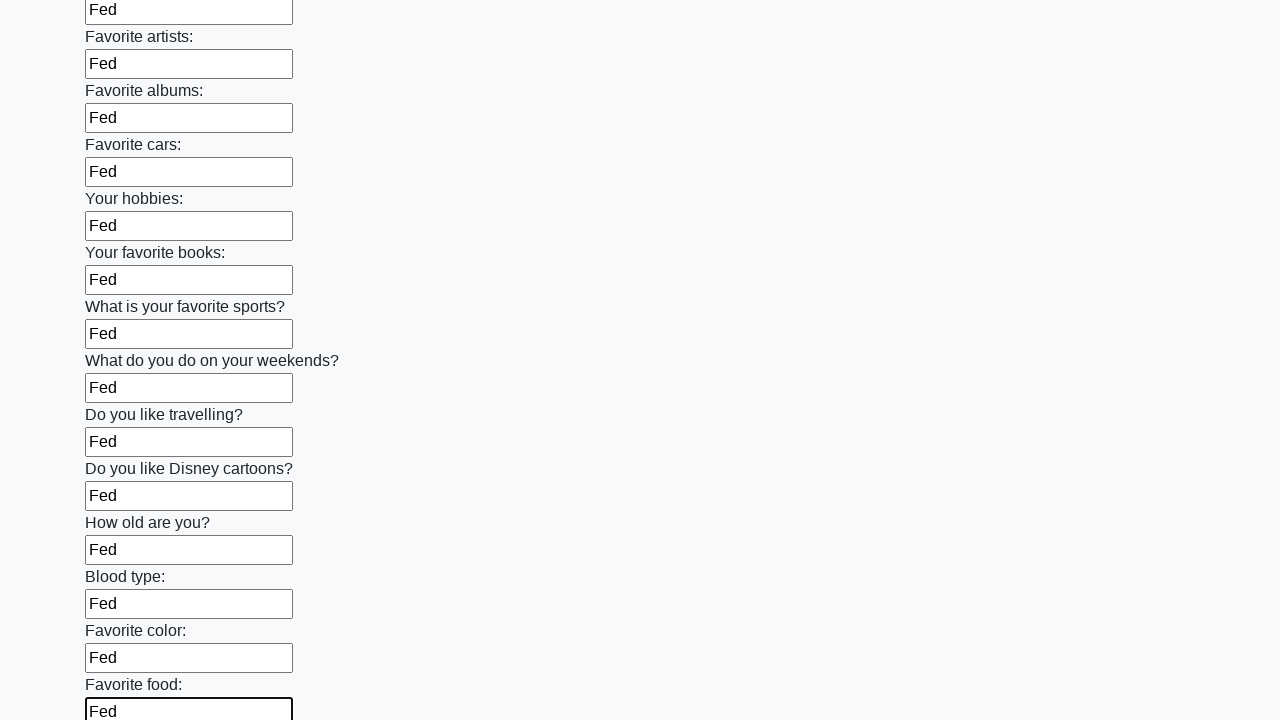

Filled input field with 'Fed' on input >> nth=21
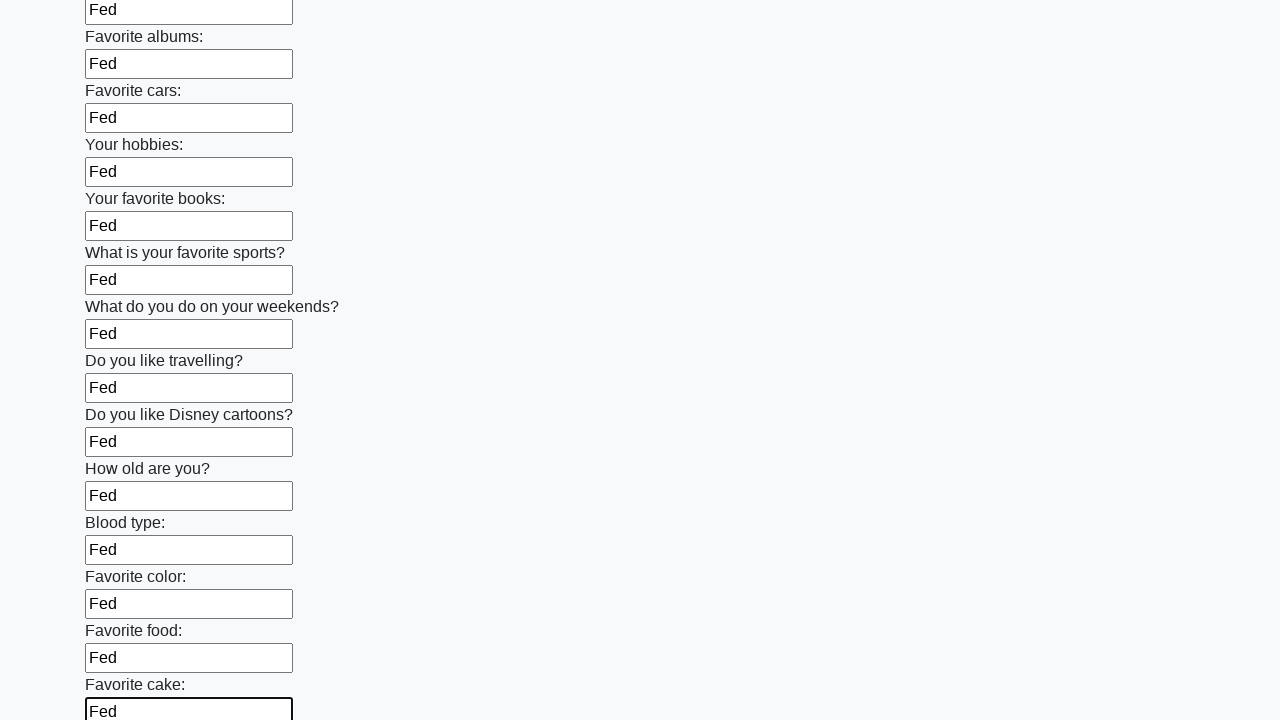

Filled input field with 'Fed' on input >> nth=22
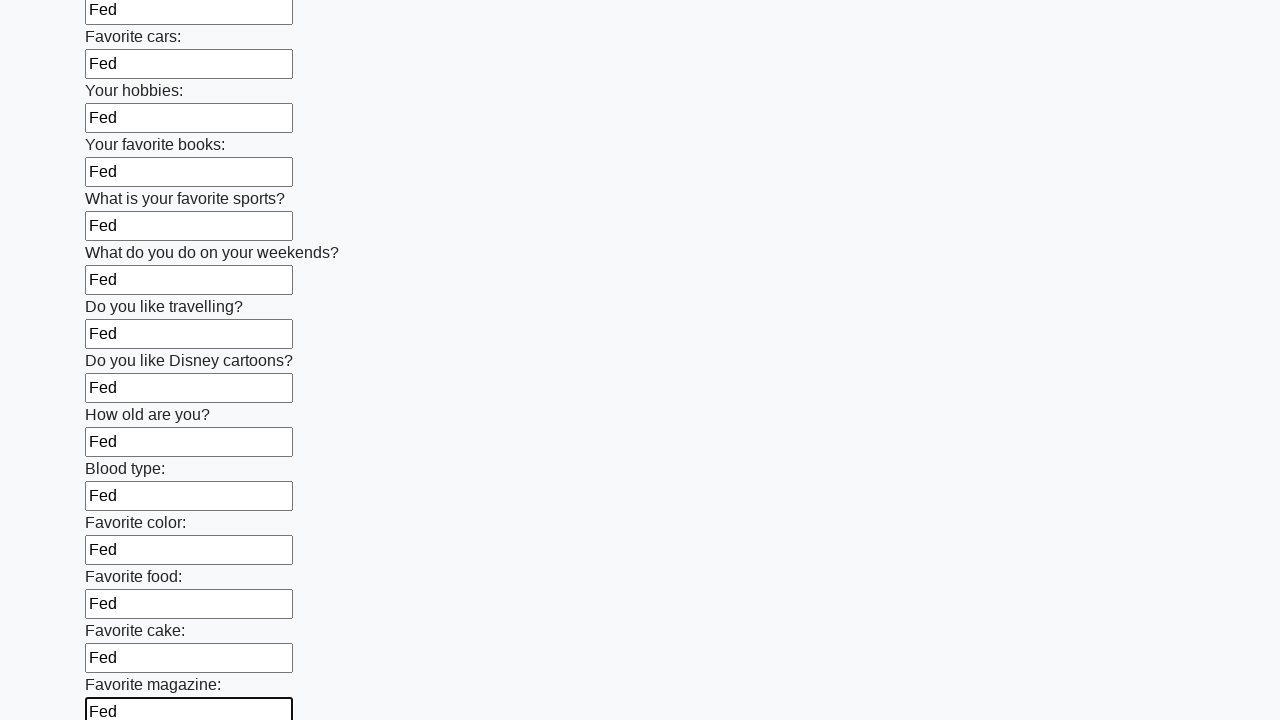

Filled input field with 'Fed' on input >> nth=23
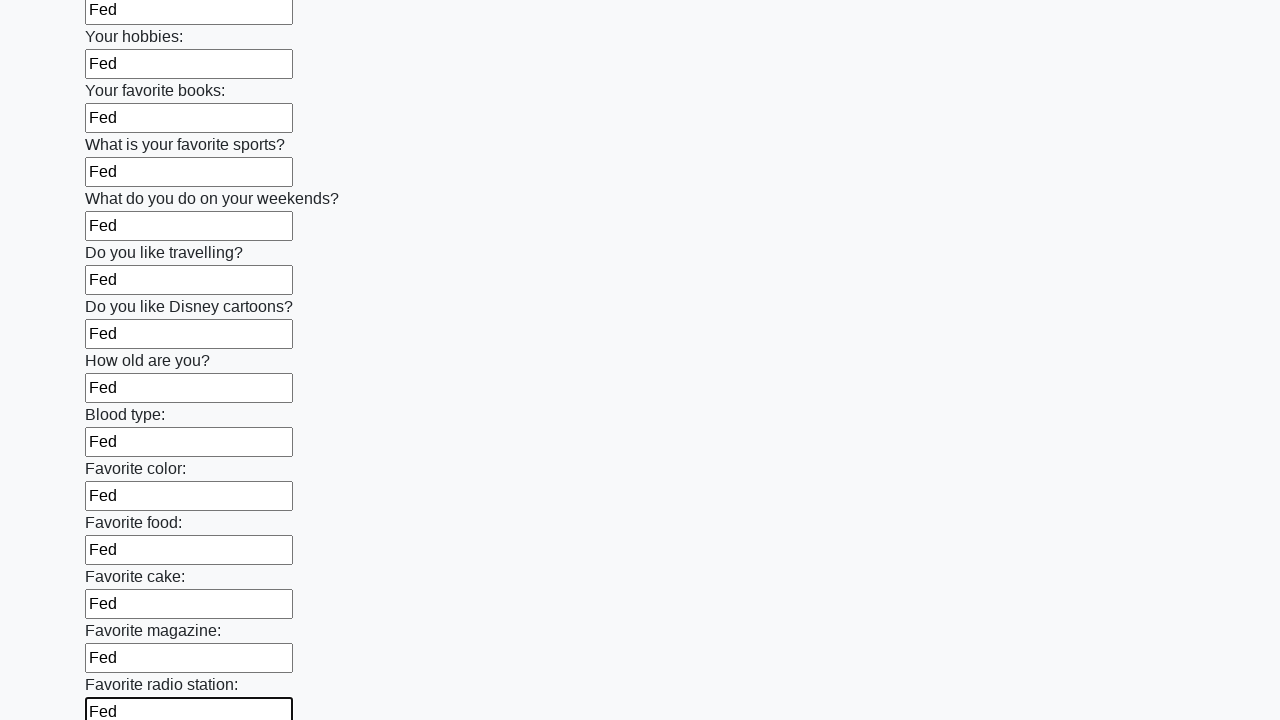

Filled input field with 'Fed' on input >> nth=24
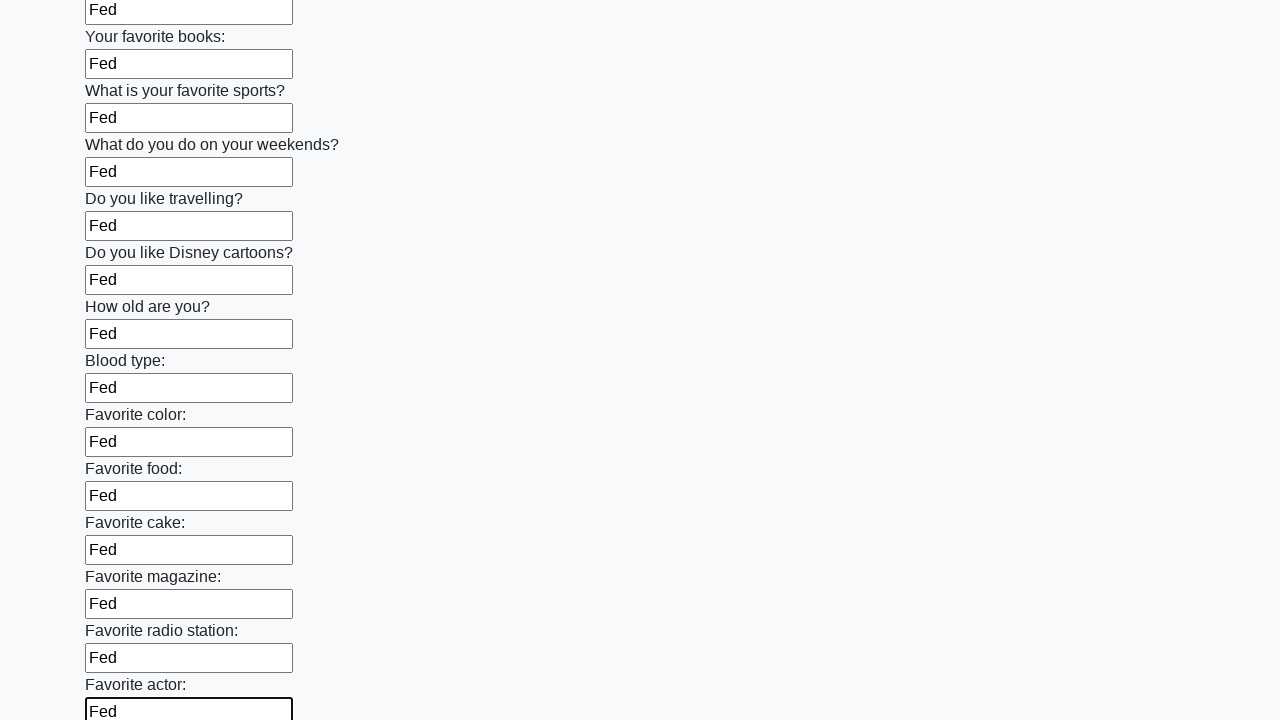

Filled input field with 'Fed' on input >> nth=25
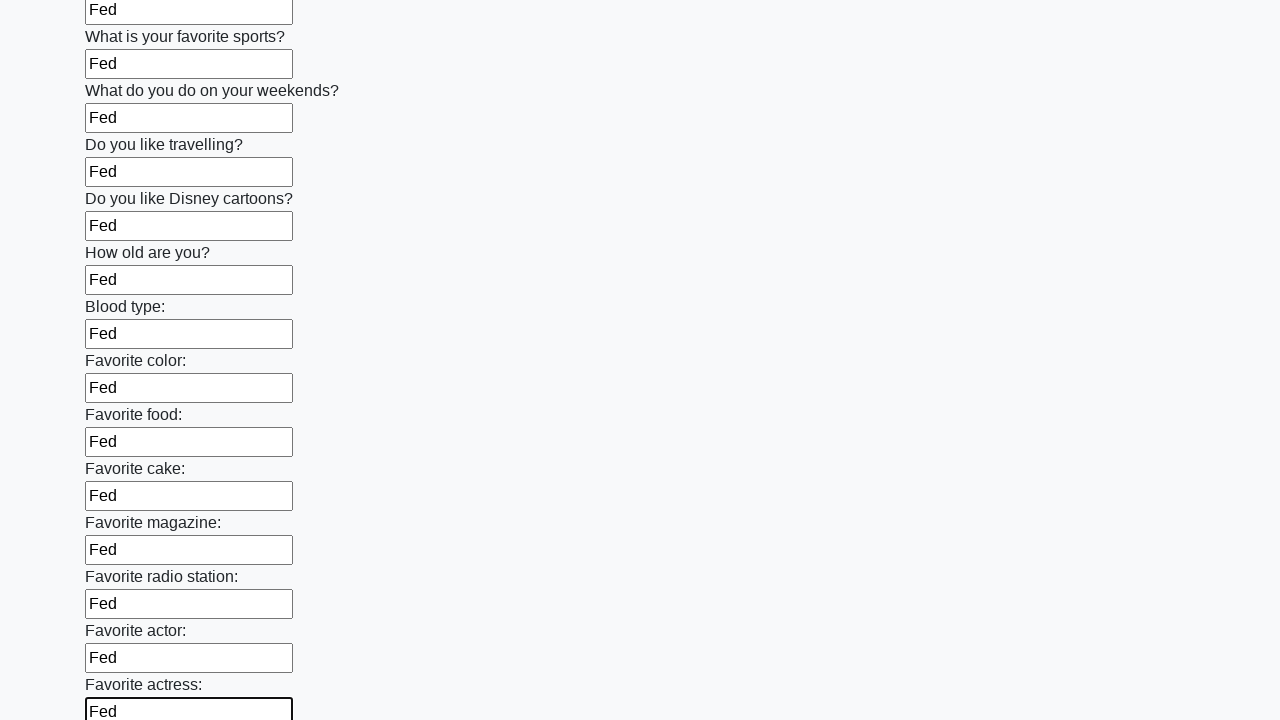

Filled input field with 'Fed' on input >> nth=26
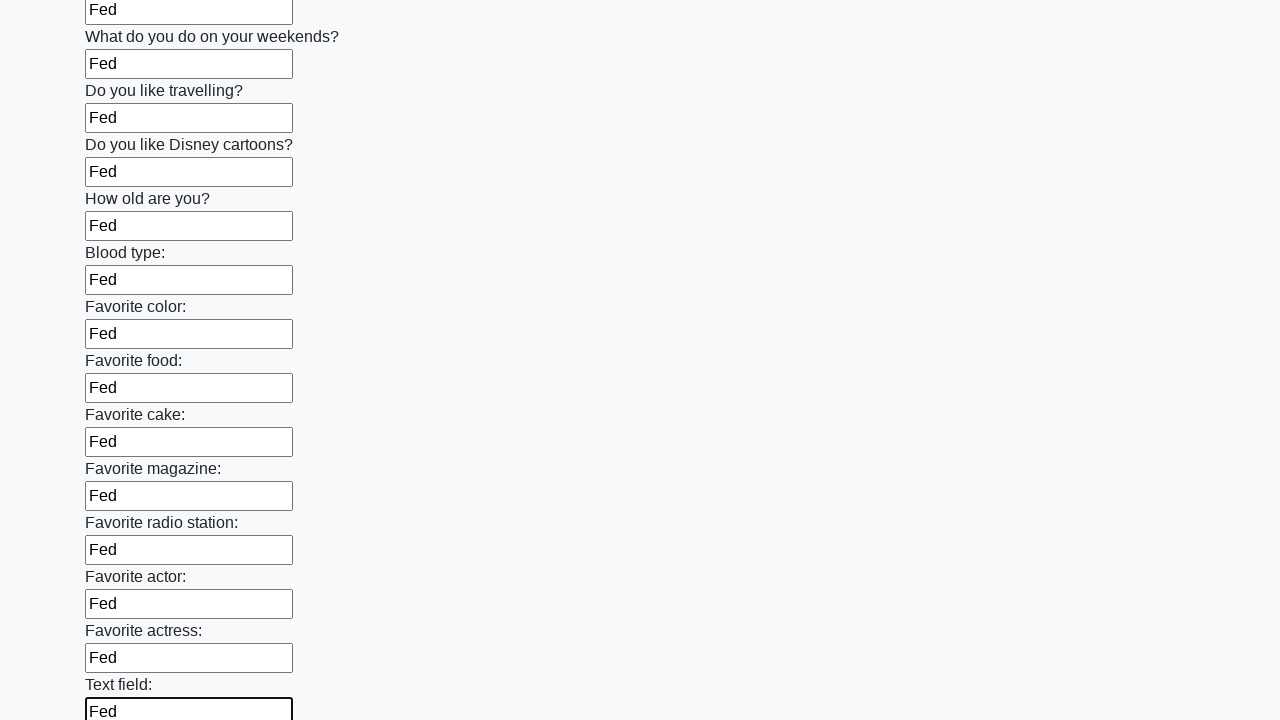

Filled input field with 'Fed' on input >> nth=27
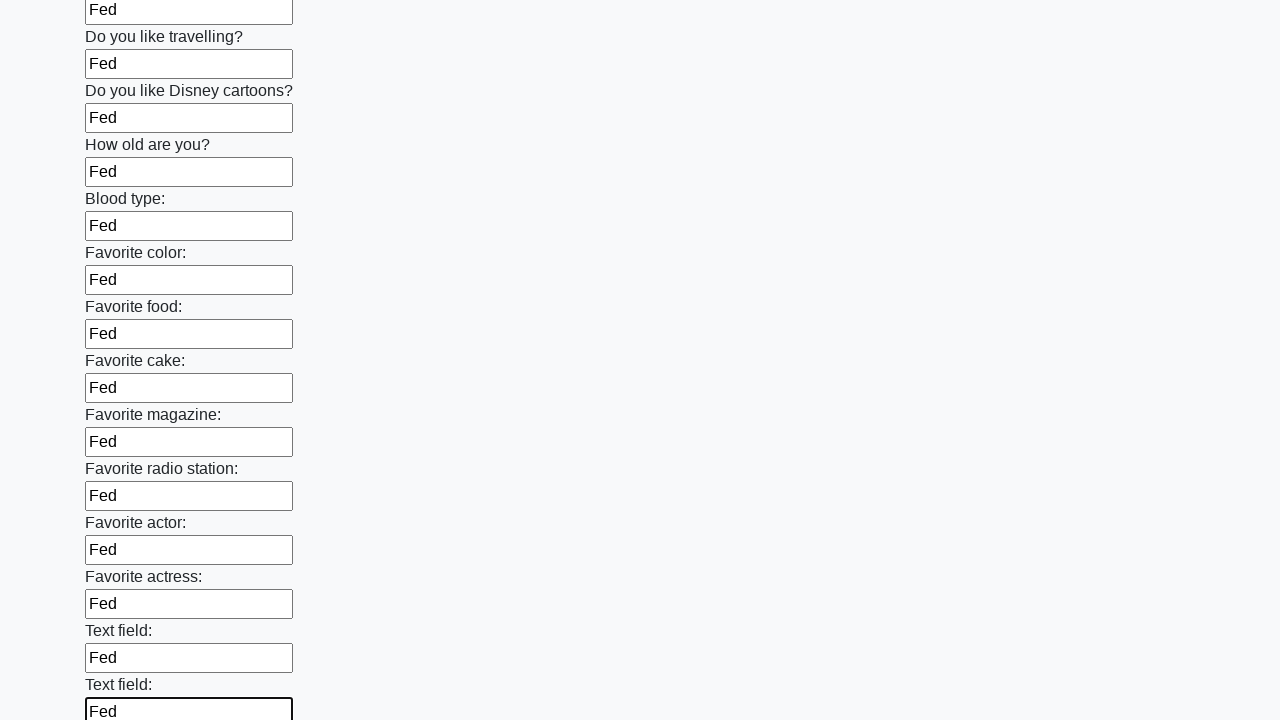

Filled input field with 'Fed' on input >> nth=28
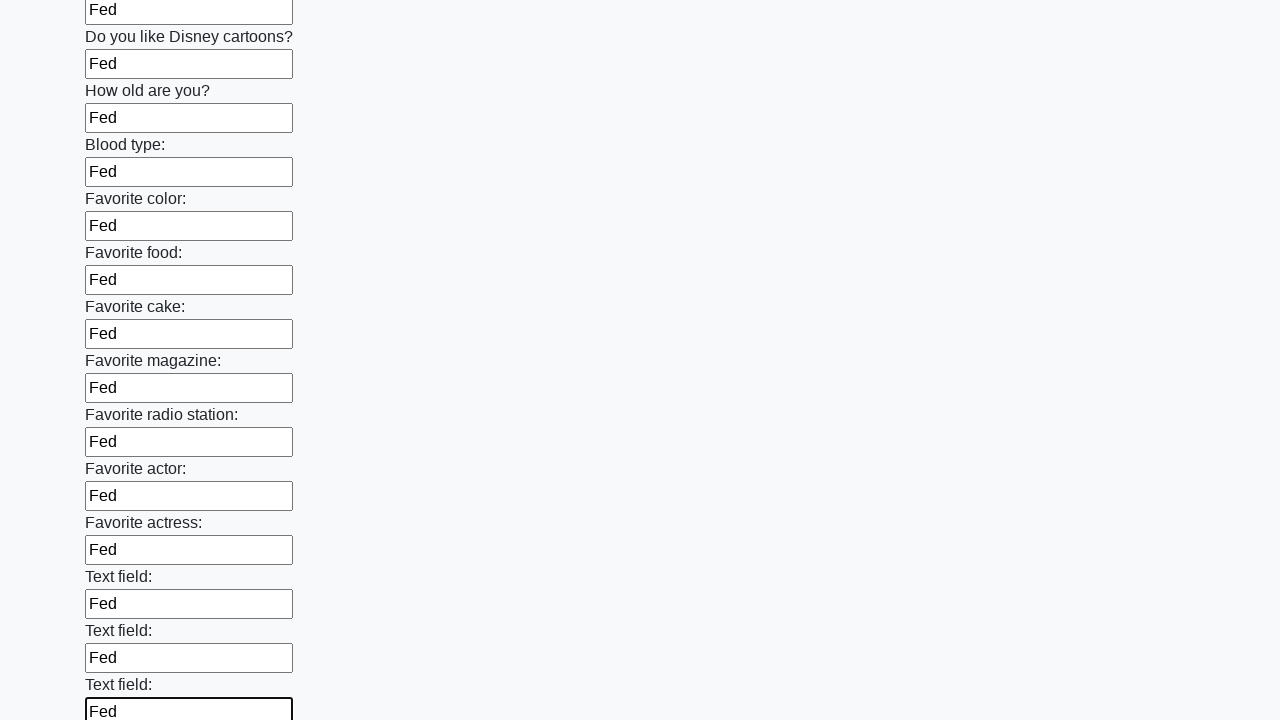

Filled input field with 'Fed' on input >> nth=29
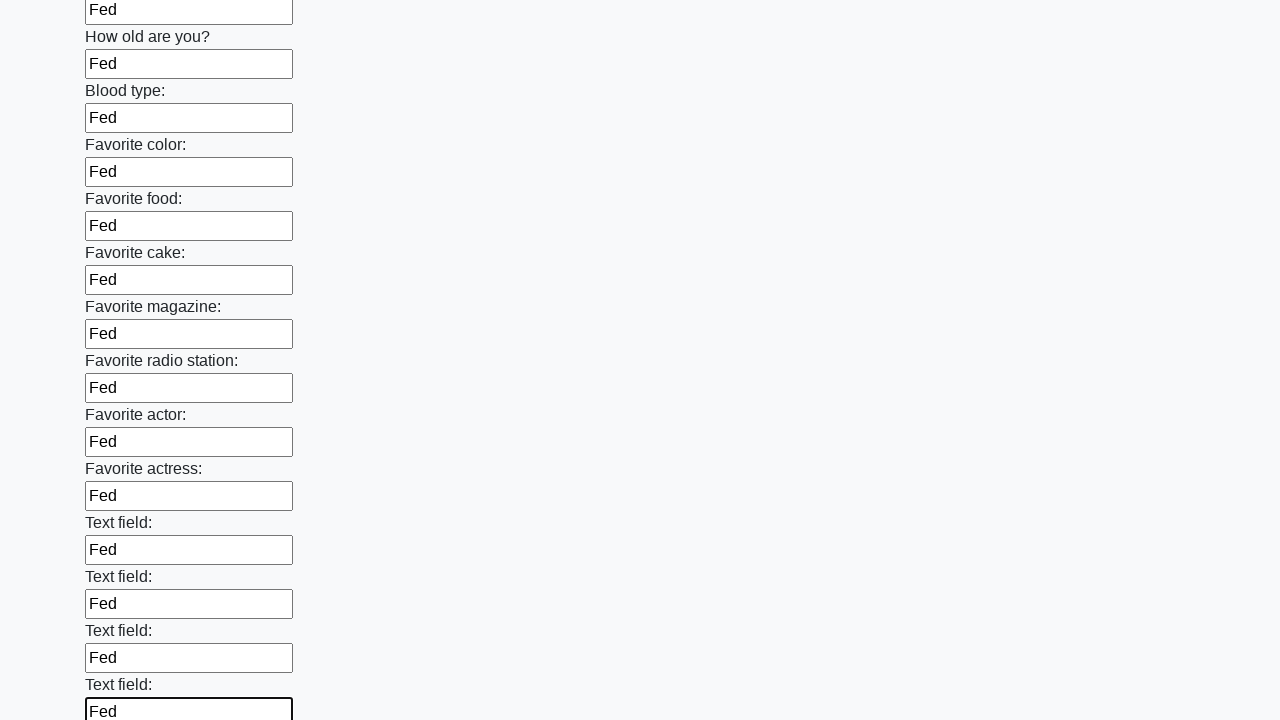

Filled input field with 'Fed' on input >> nth=30
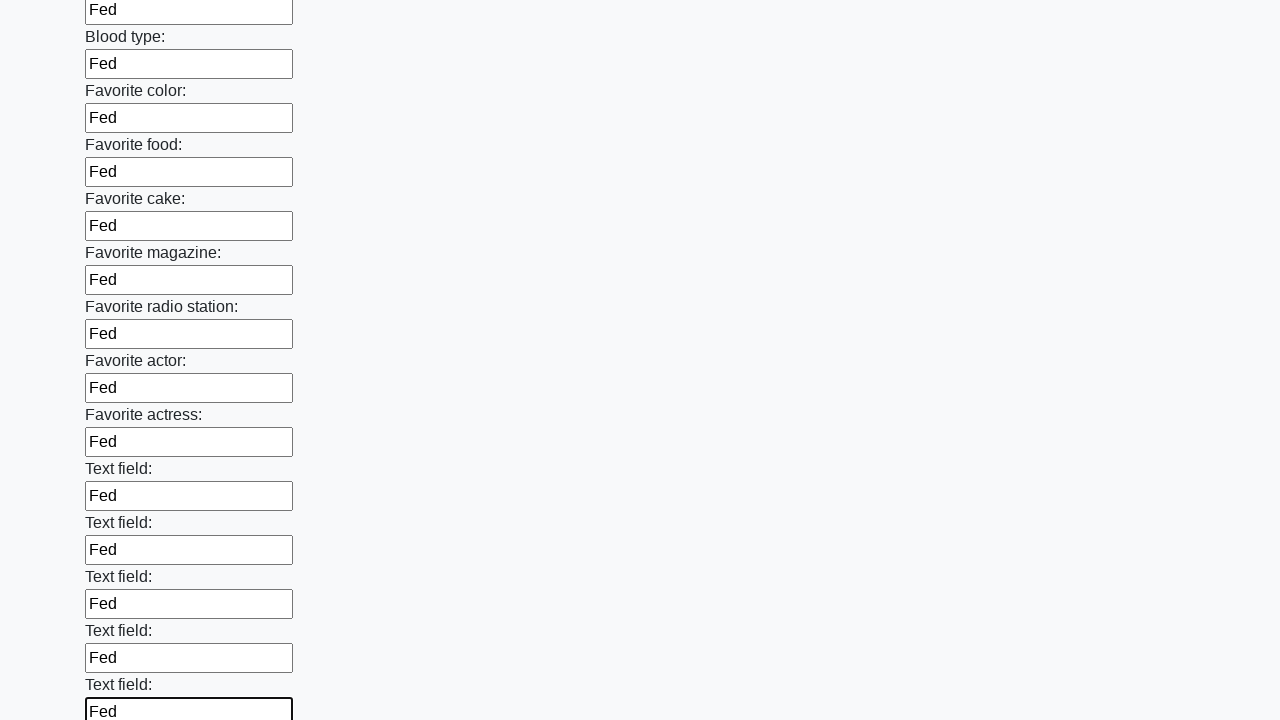

Filled input field with 'Fed' on input >> nth=31
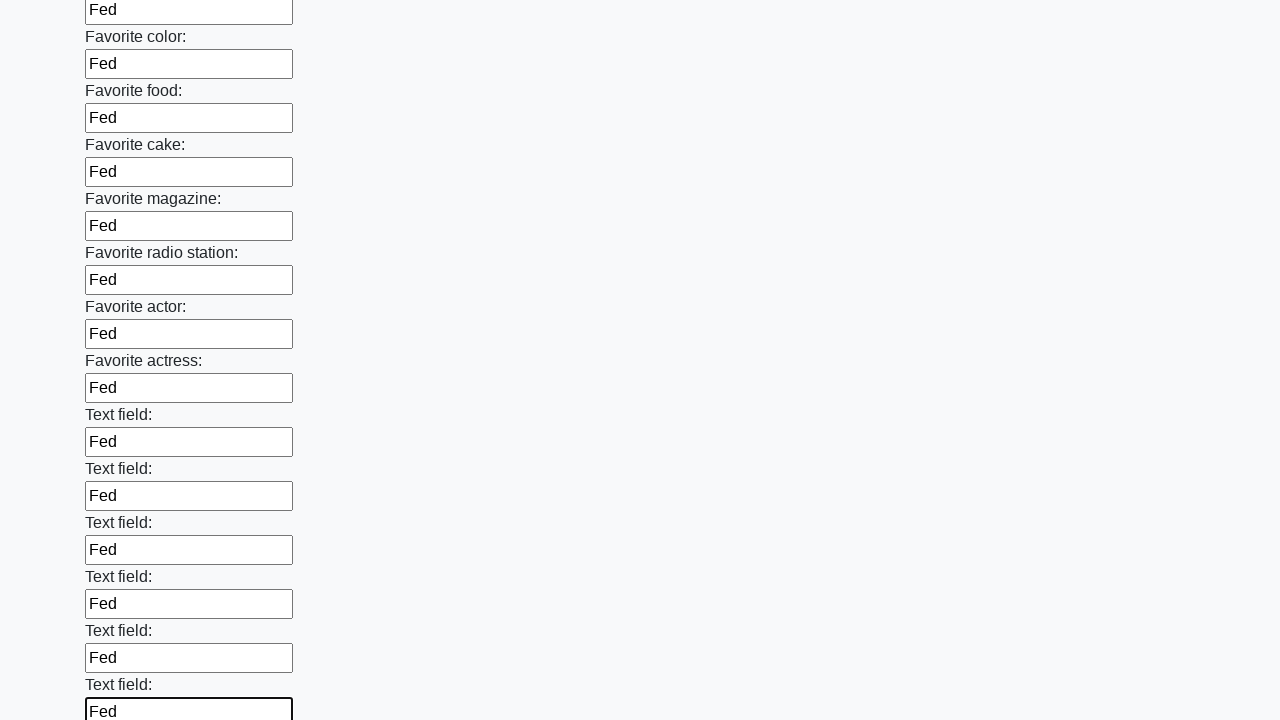

Filled input field with 'Fed' on input >> nth=32
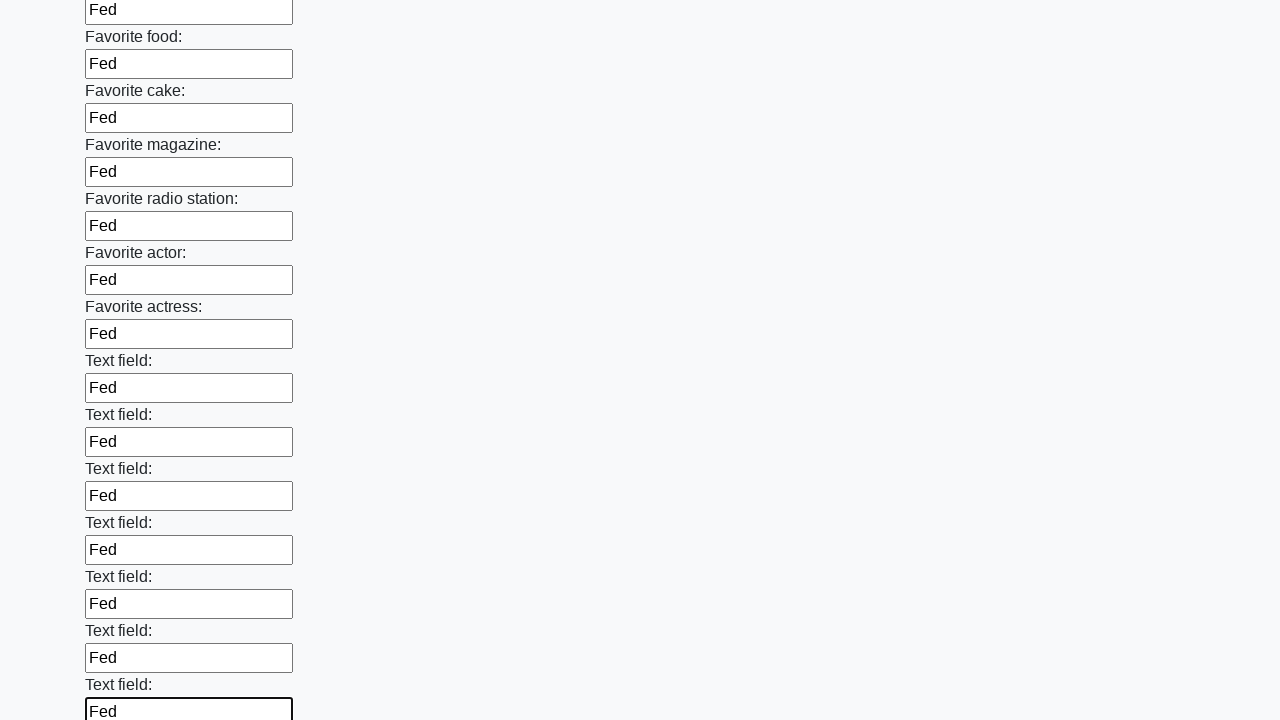

Filled input field with 'Fed' on input >> nth=33
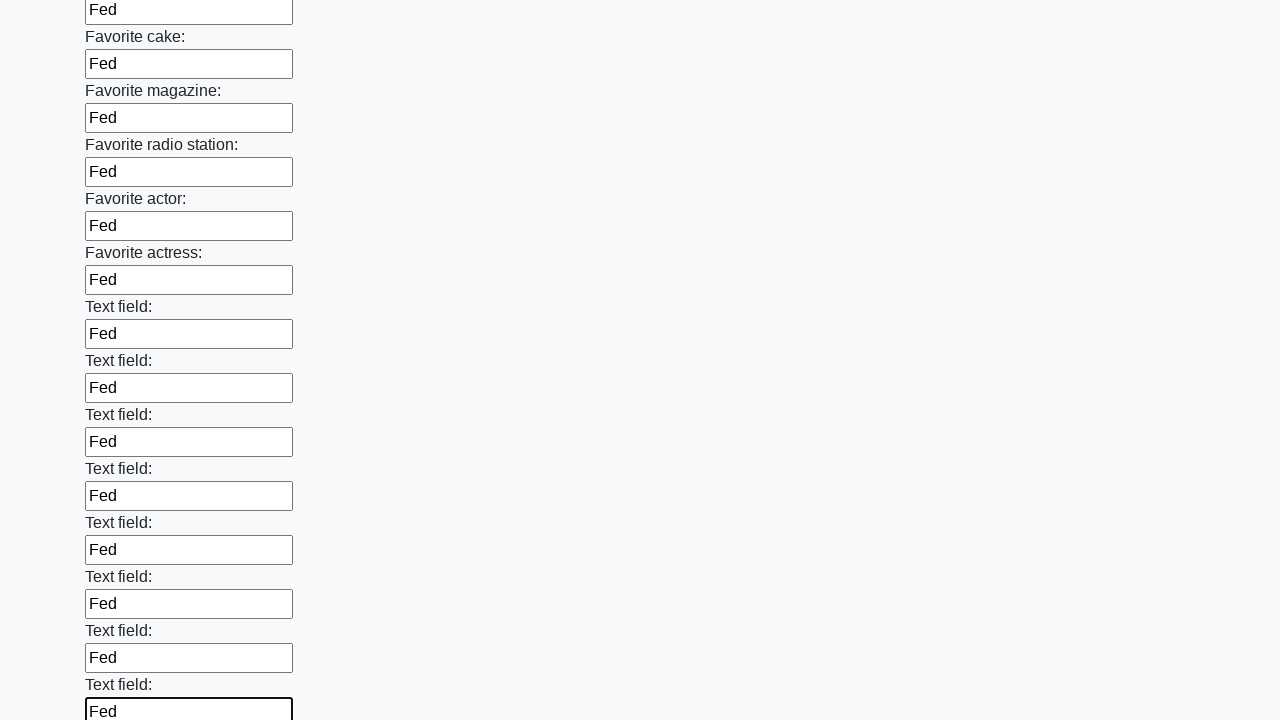

Filled input field with 'Fed' on input >> nth=34
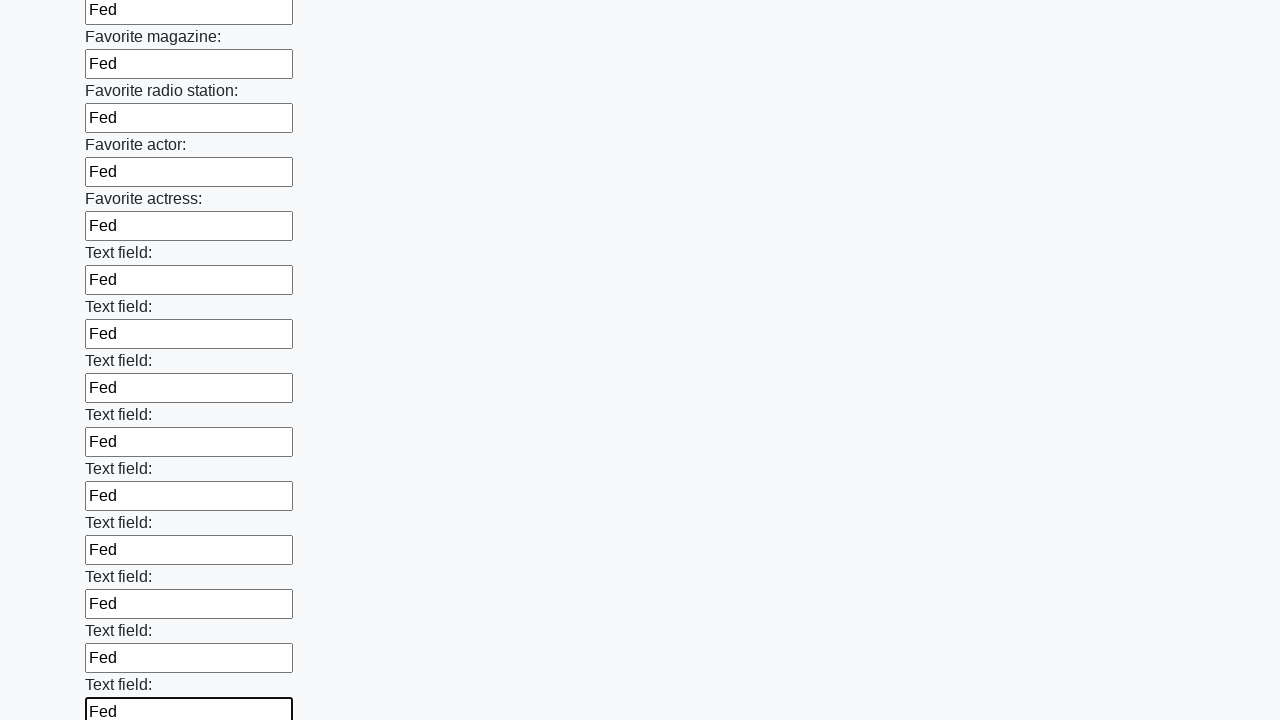

Filled input field with 'Fed' on input >> nth=35
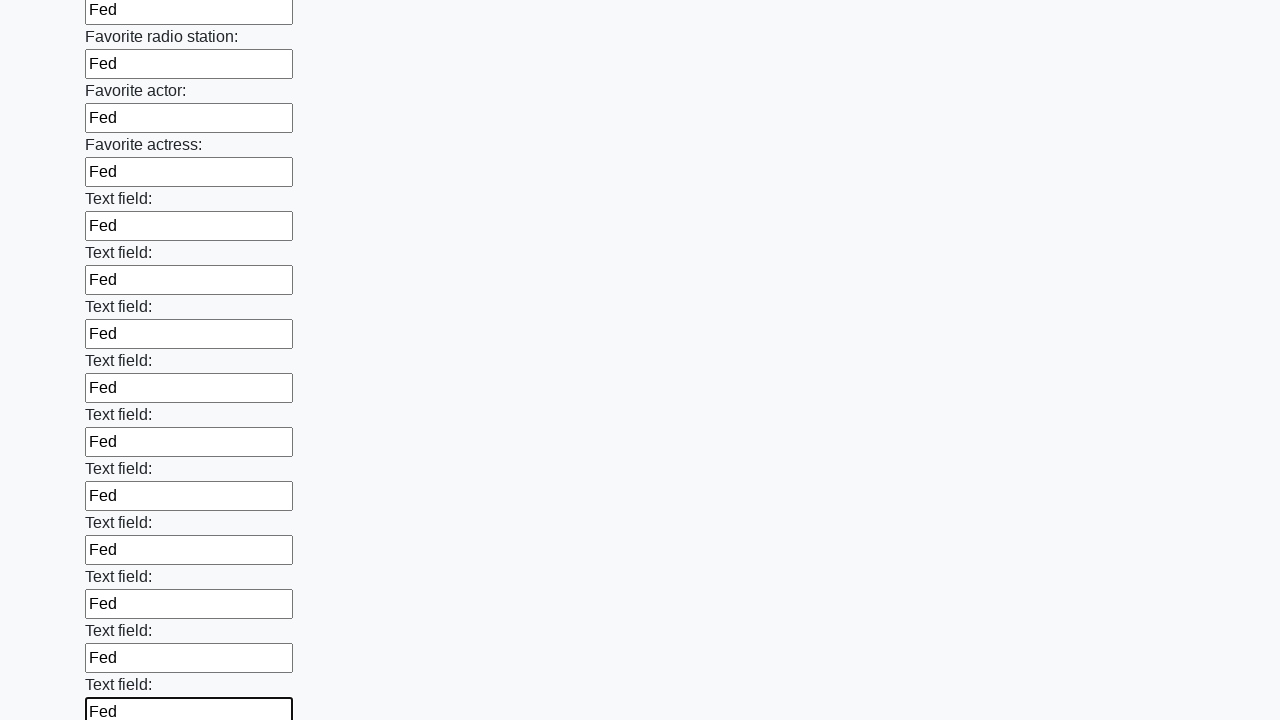

Filled input field with 'Fed' on input >> nth=36
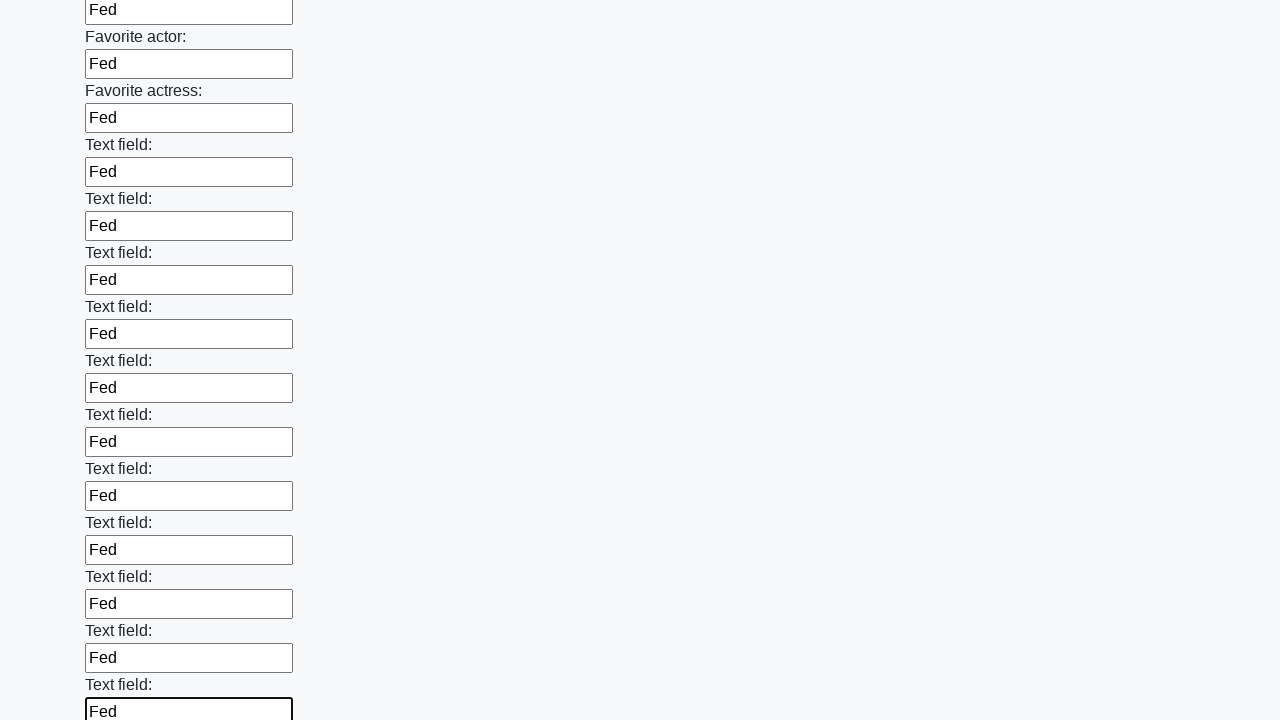

Filled input field with 'Fed' on input >> nth=37
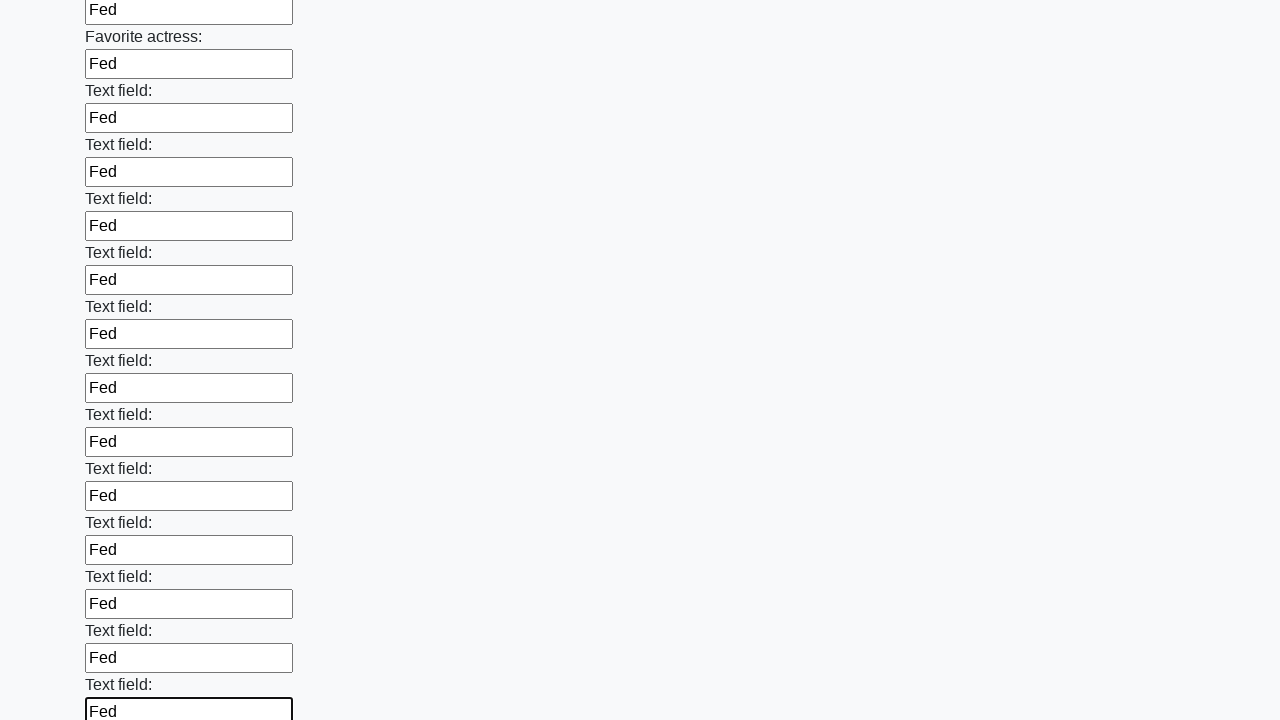

Filled input field with 'Fed' on input >> nth=38
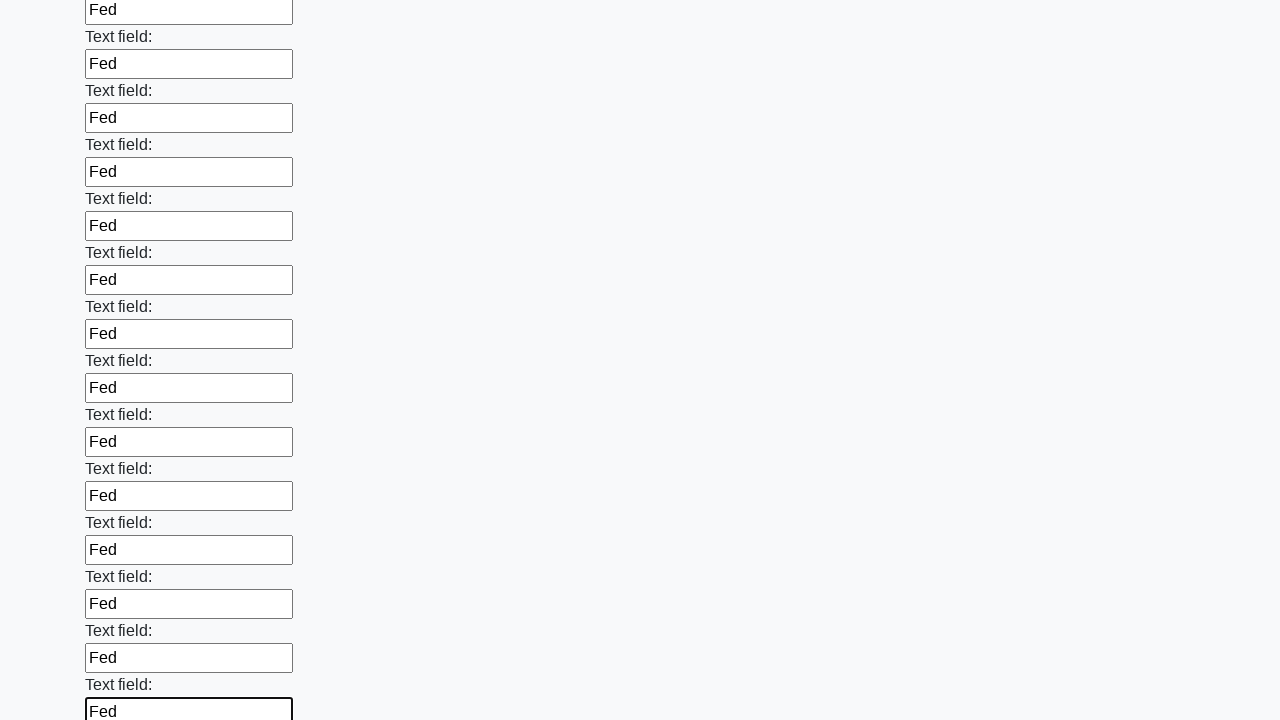

Filled input field with 'Fed' on input >> nth=39
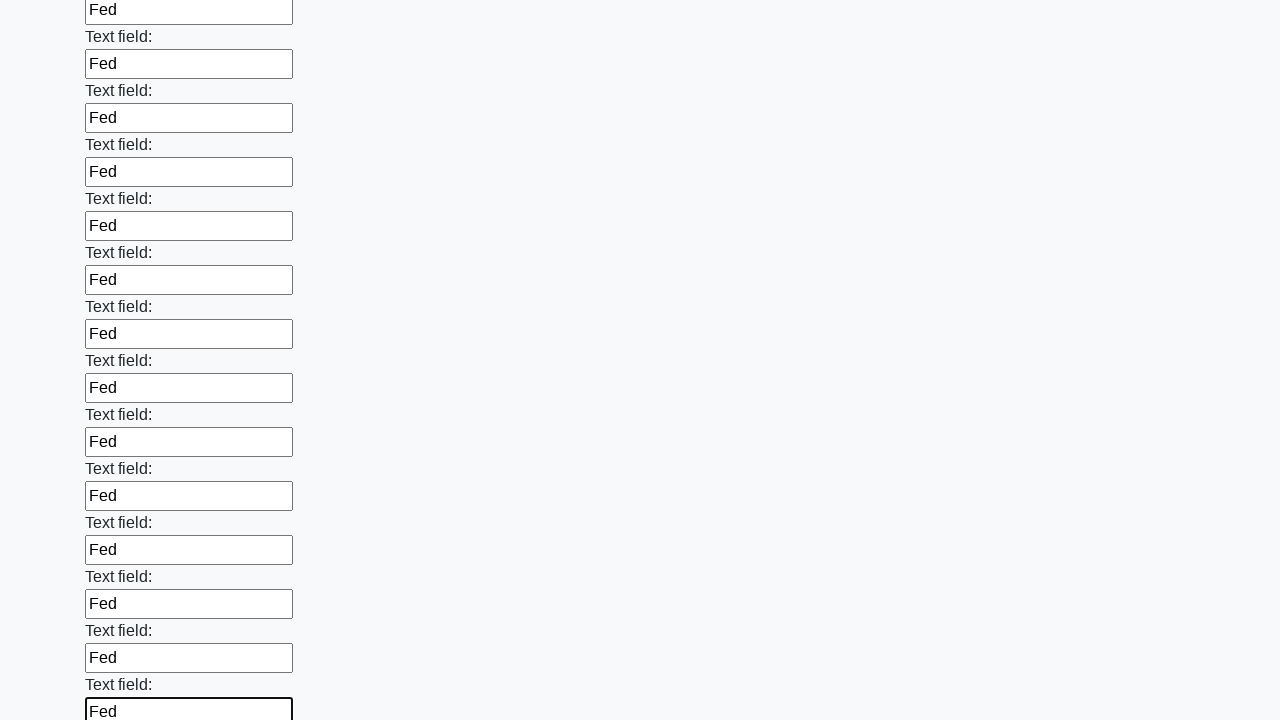

Filled input field with 'Fed' on input >> nth=40
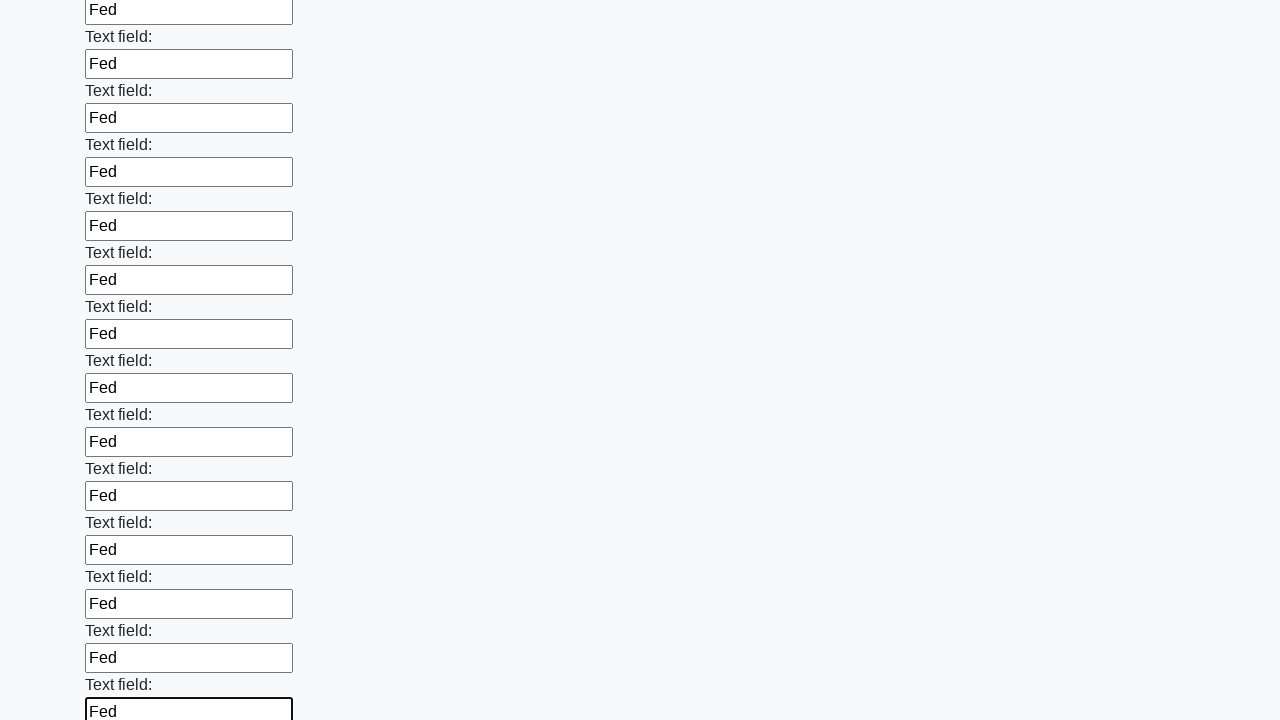

Filled input field with 'Fed' on input >> nth=41
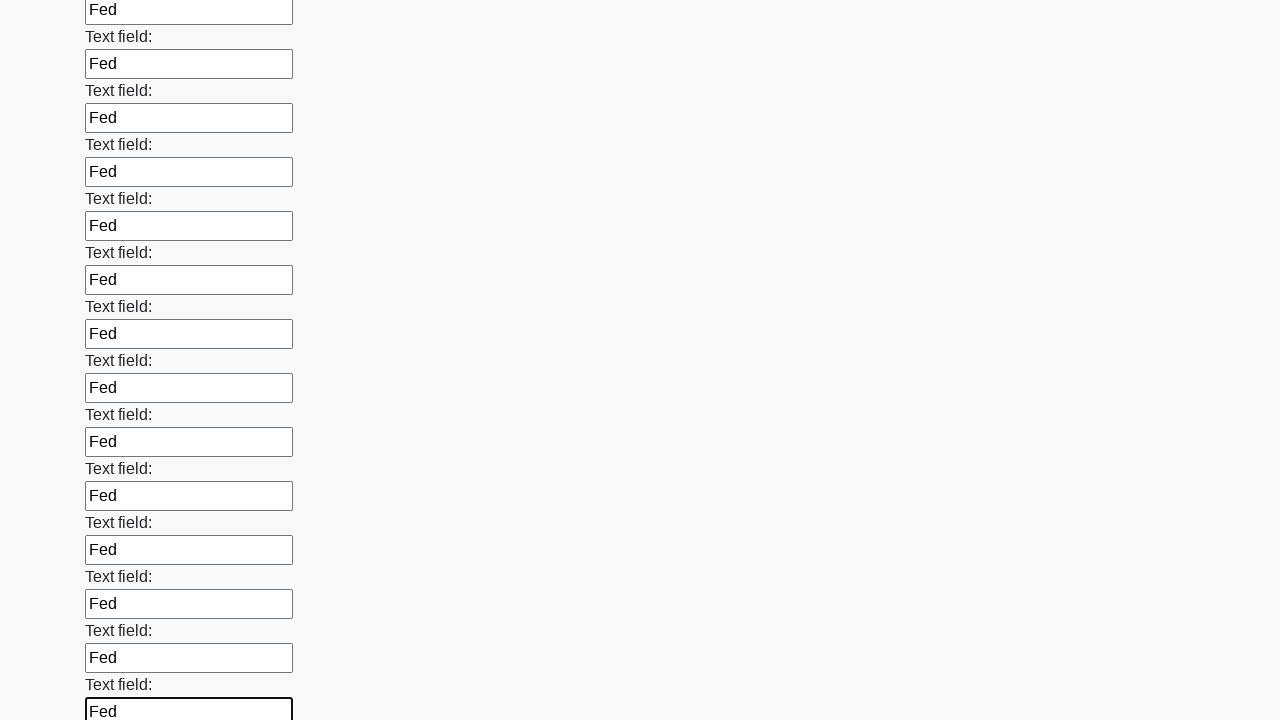

Filled input field with 'Fed' on input >> nth=42
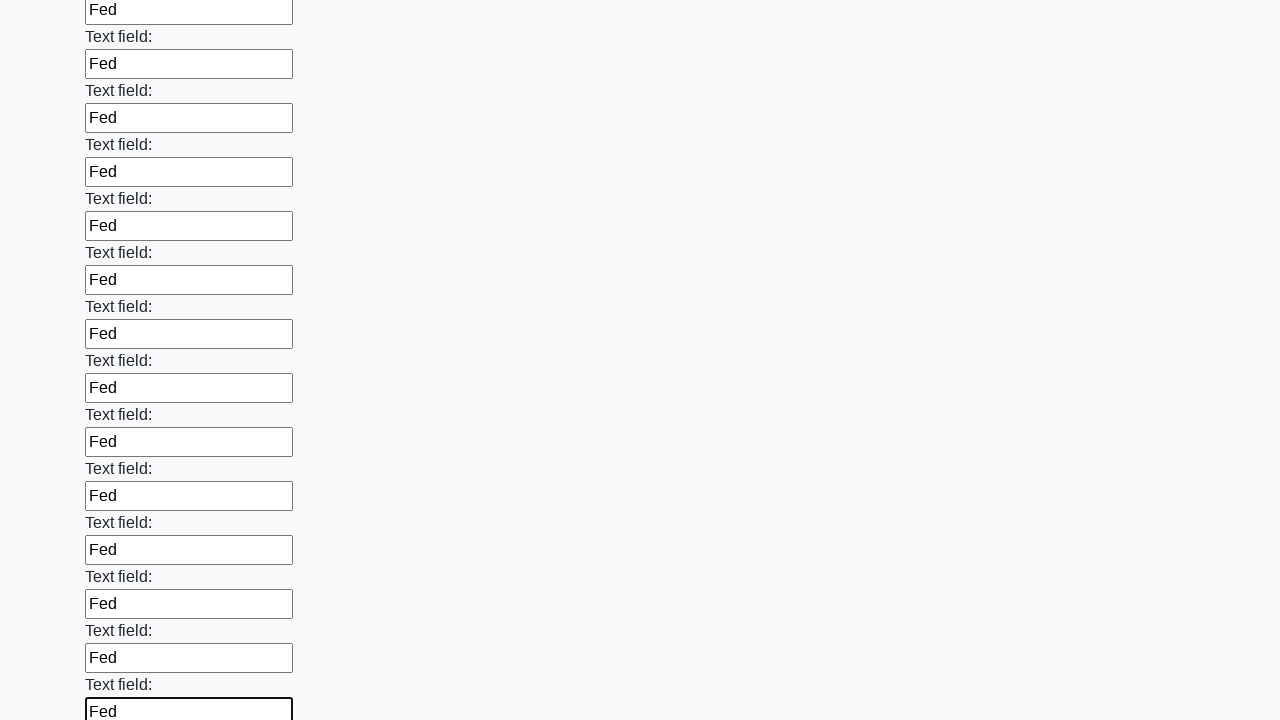

Filled input field with 'Fed' on input >> nth=43
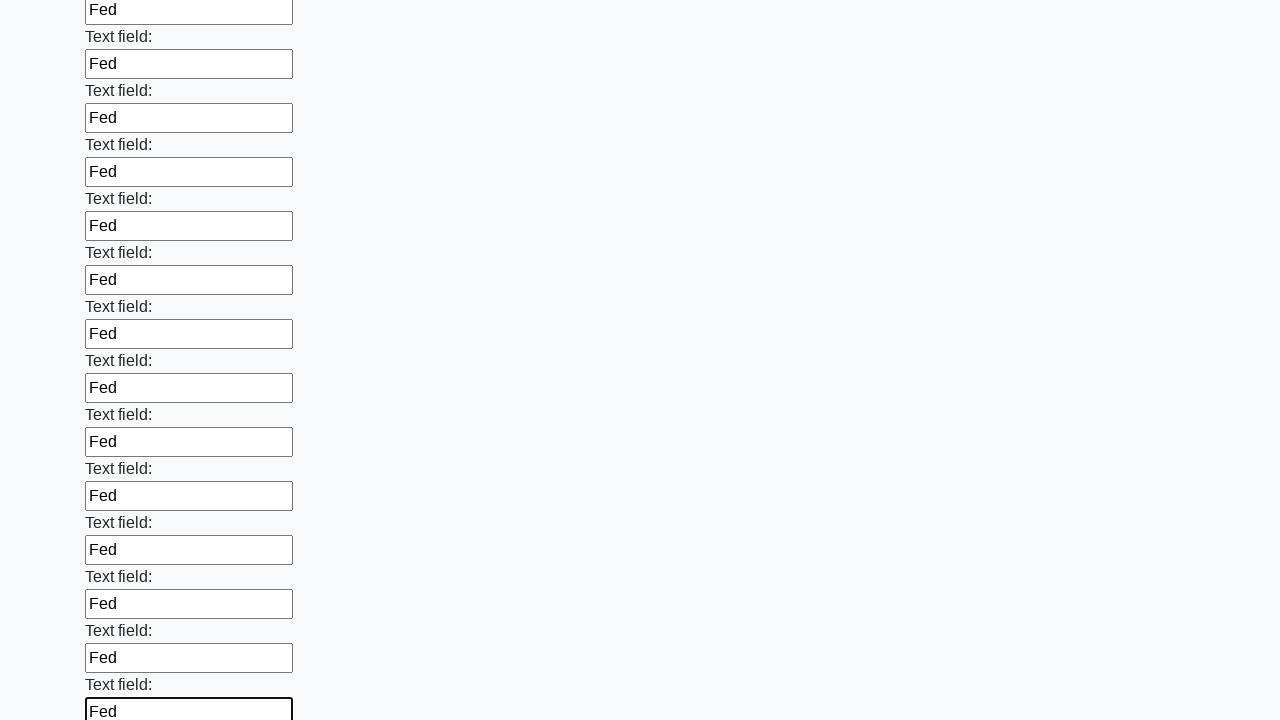

Filled input field with 'Fed' on input >> nth=44
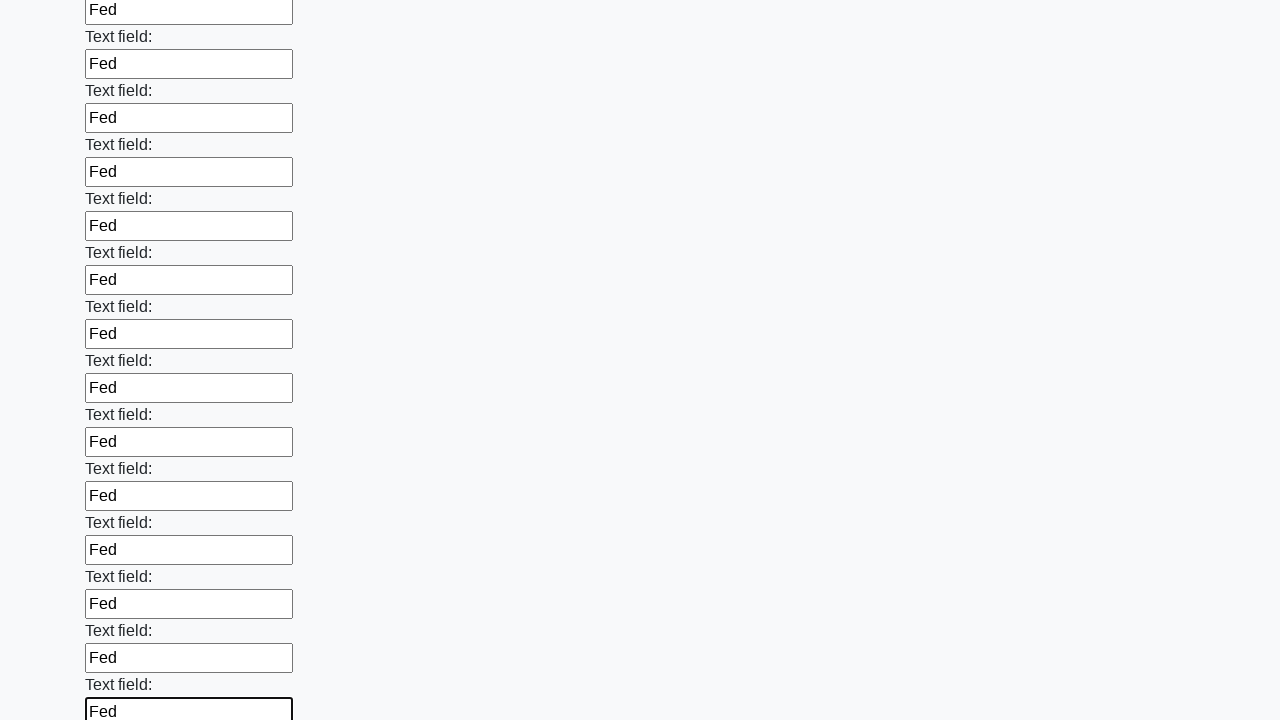

Filled input field with 'Fed' on input >> nth=45
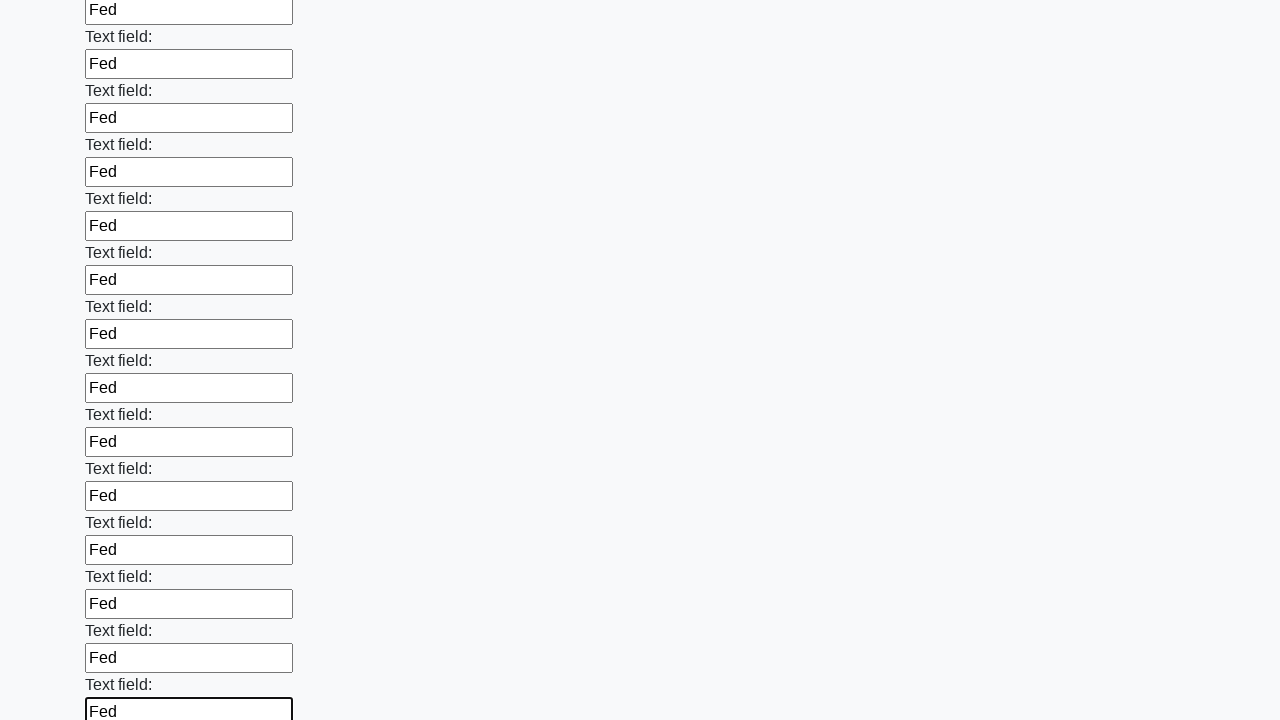

Filled input field with 'Fed' on input >> nth=46
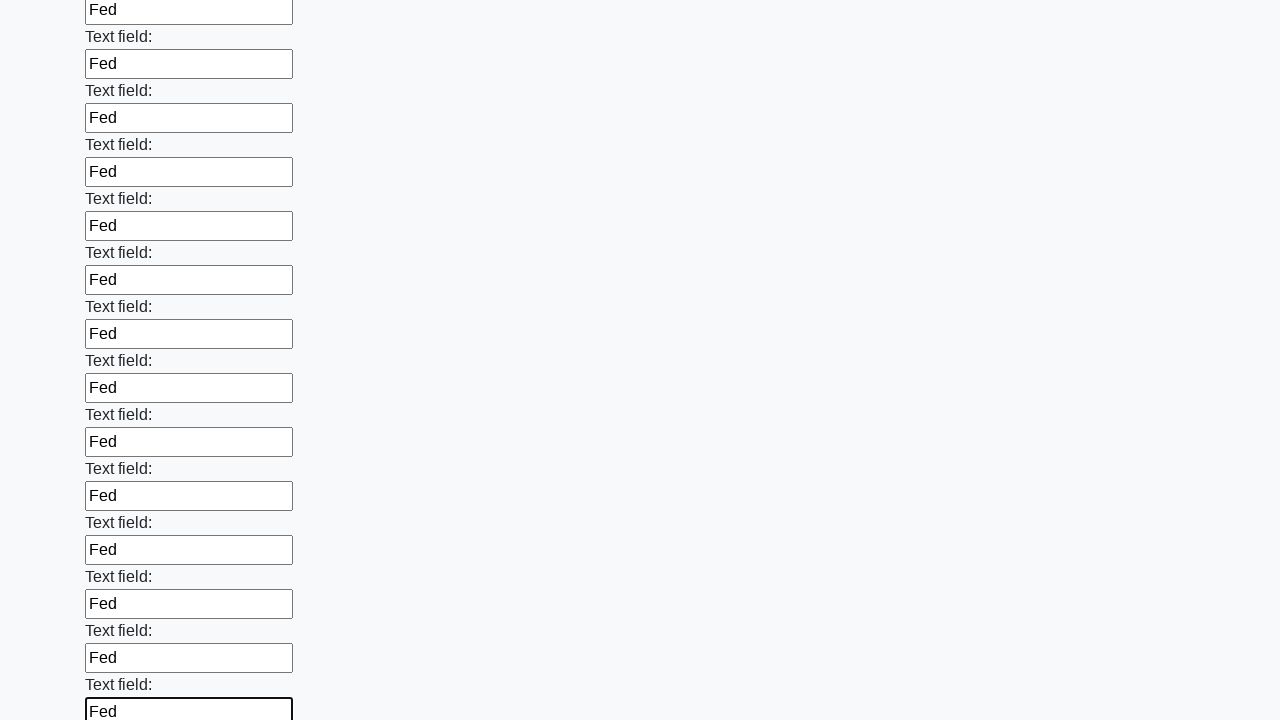

Filled input field with 'Fed' on input >> nth=47
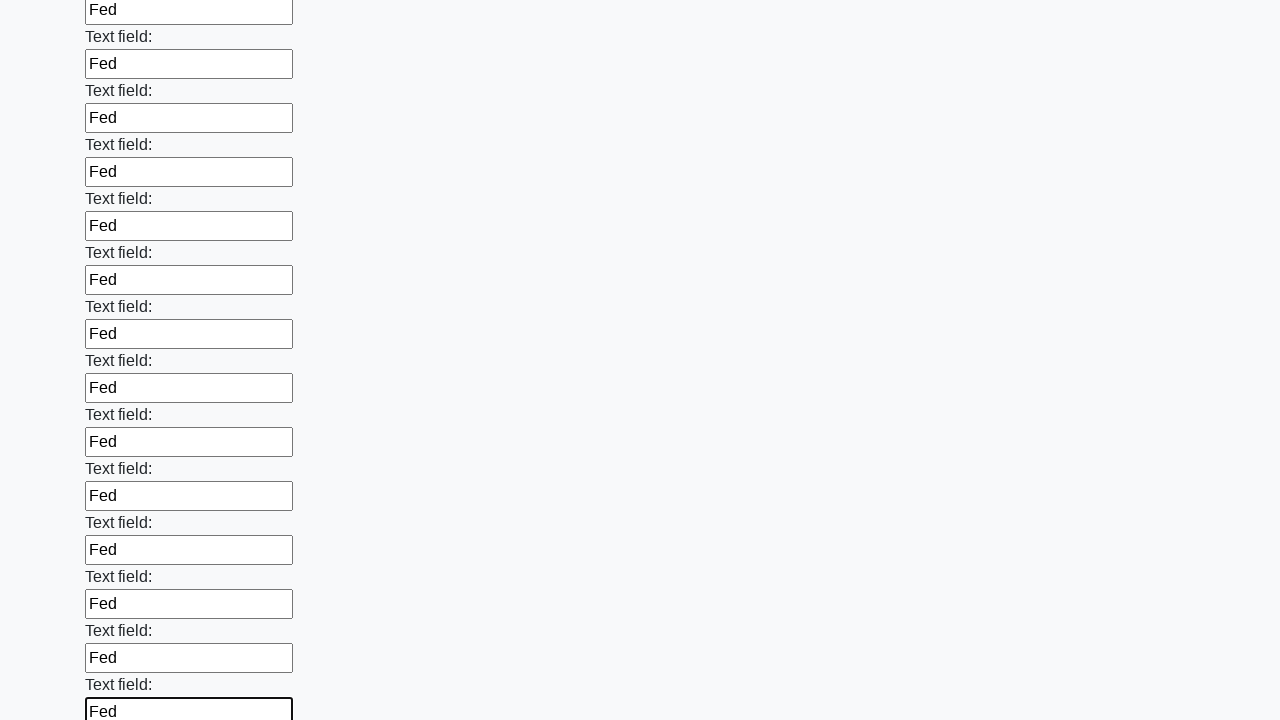

Filled input field with 'Fed' on input >> nth=48
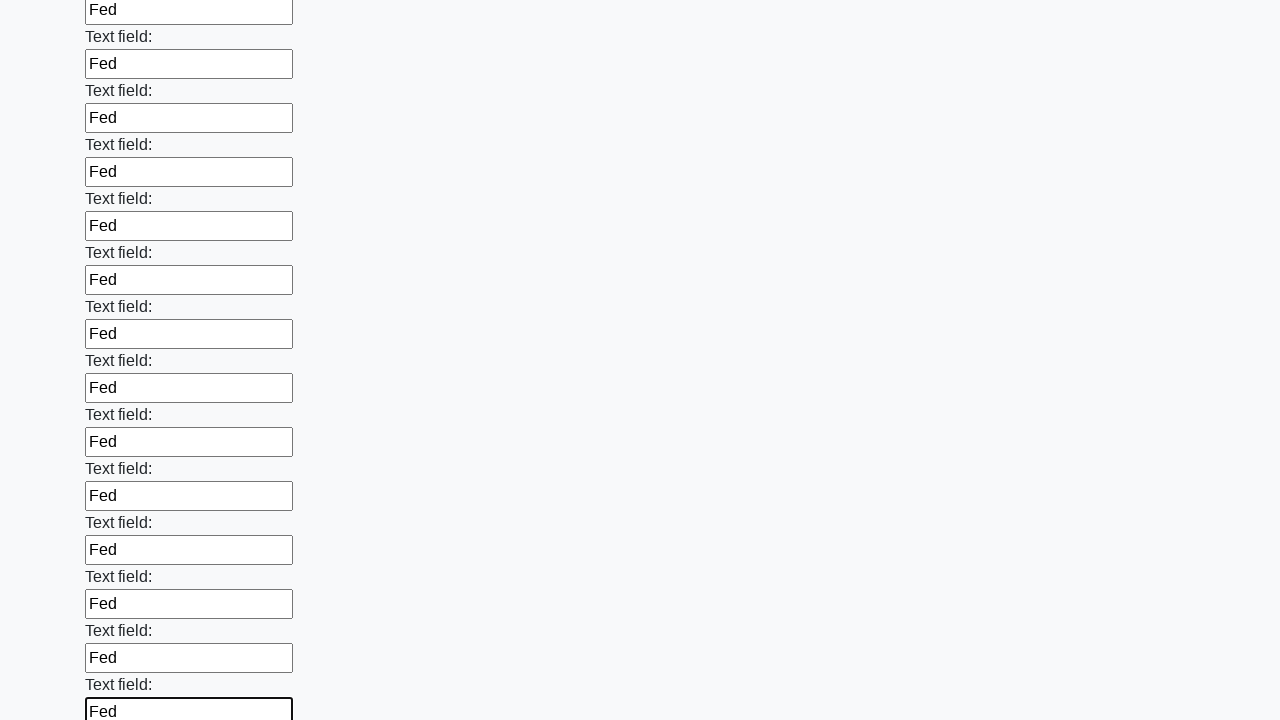

Filled input field with 'Fed' on input >> nth=49
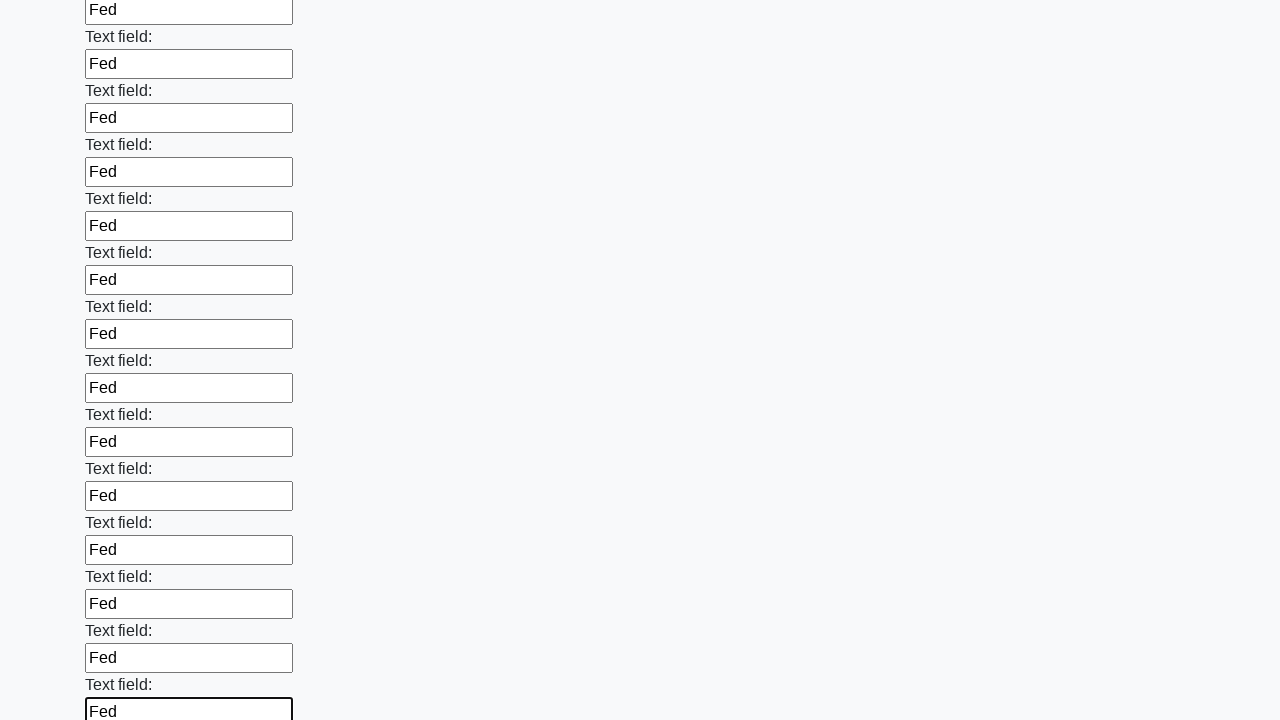

Filled input field with 'Fed' on input >> nth=50
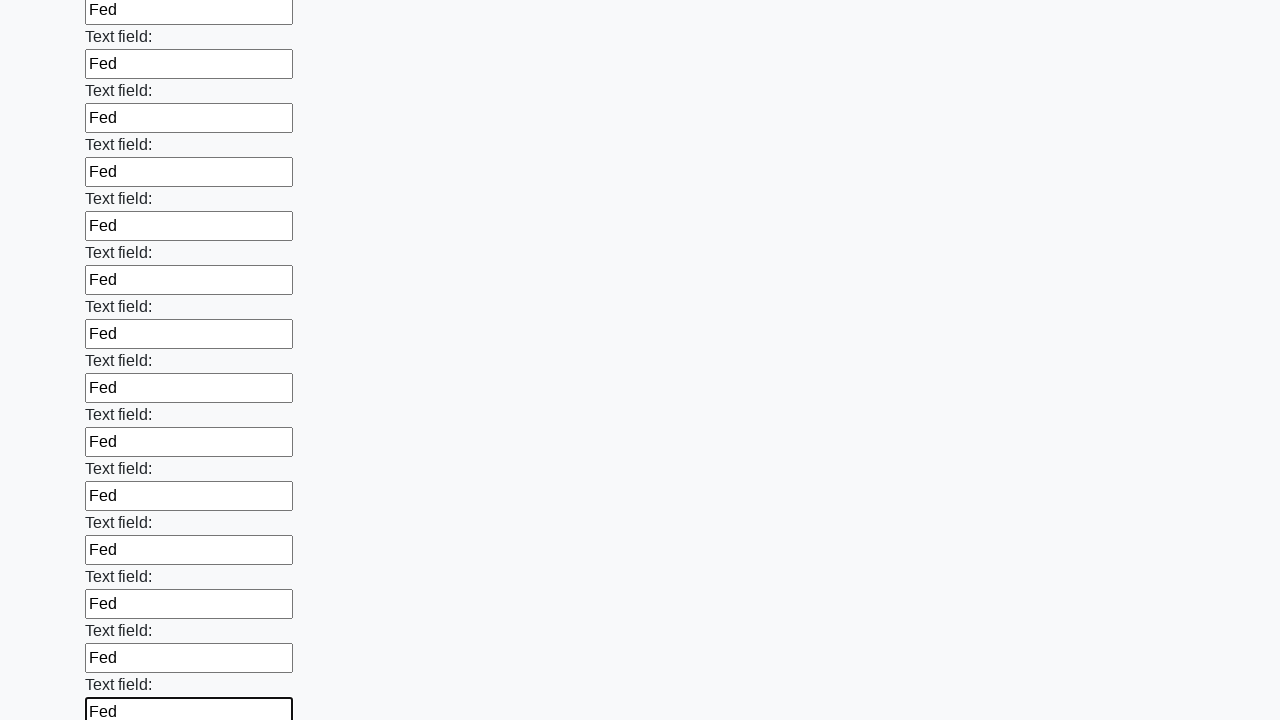

Filled input field with 'Fed' on input >> nth=51
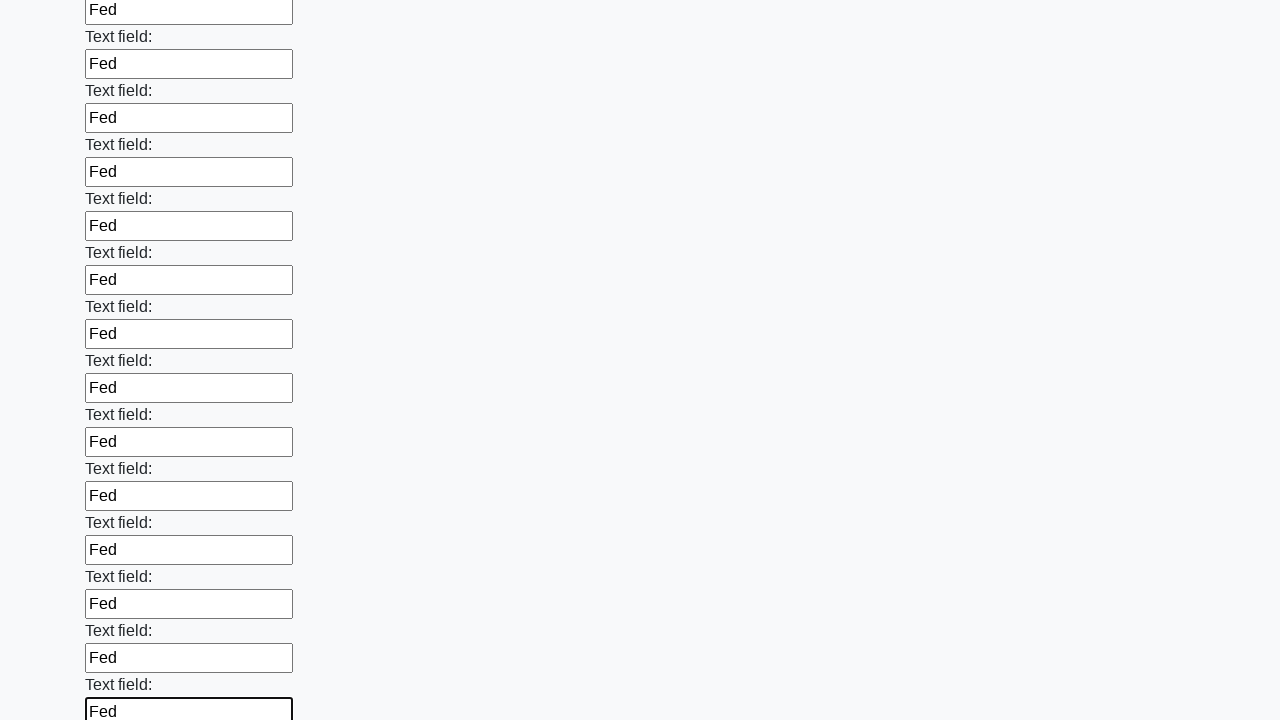

Filled input field with 'Fed' on input >> nth=52
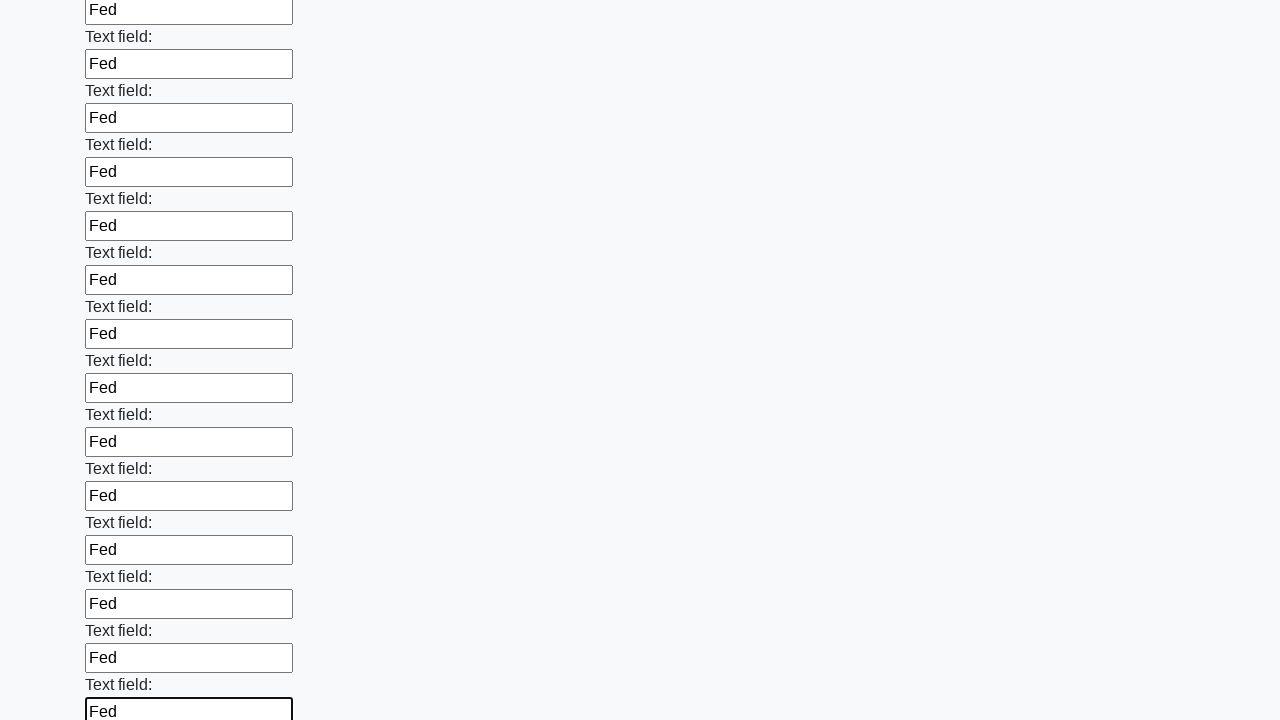

Filled input field with 'Fed' on input >> nth=53
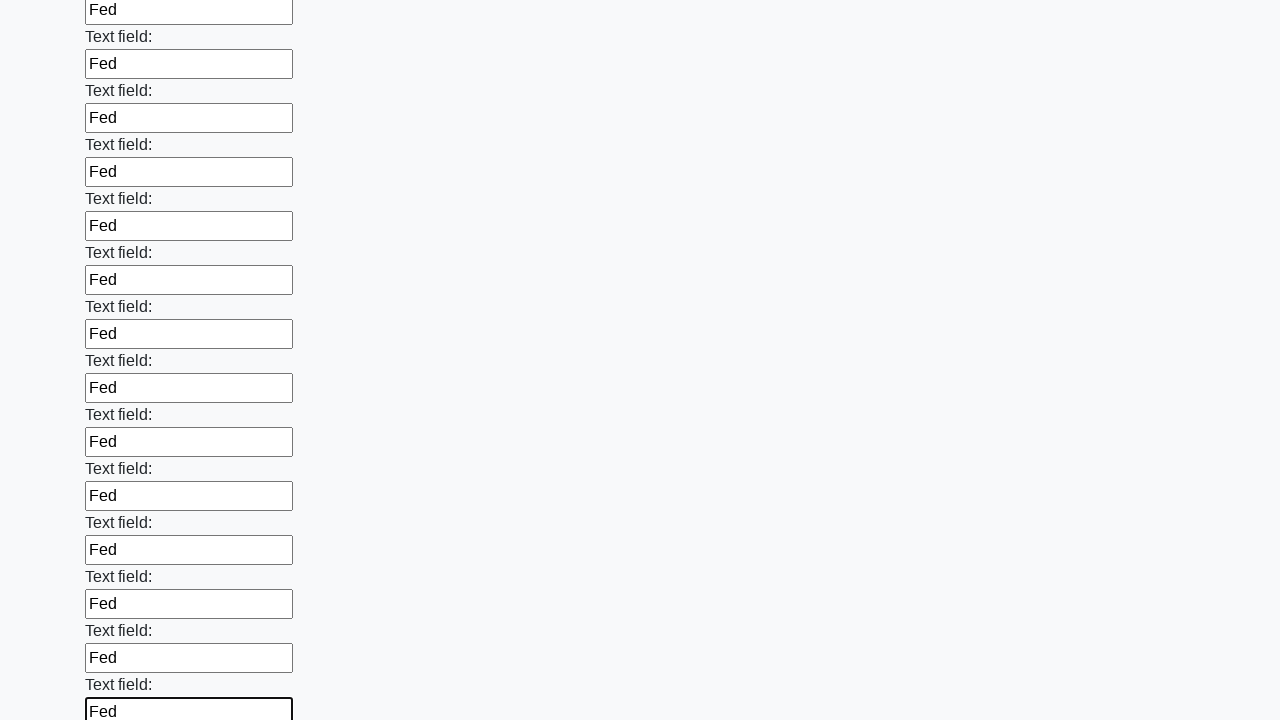

Filled input field with 'Fed' on input >> nth=54
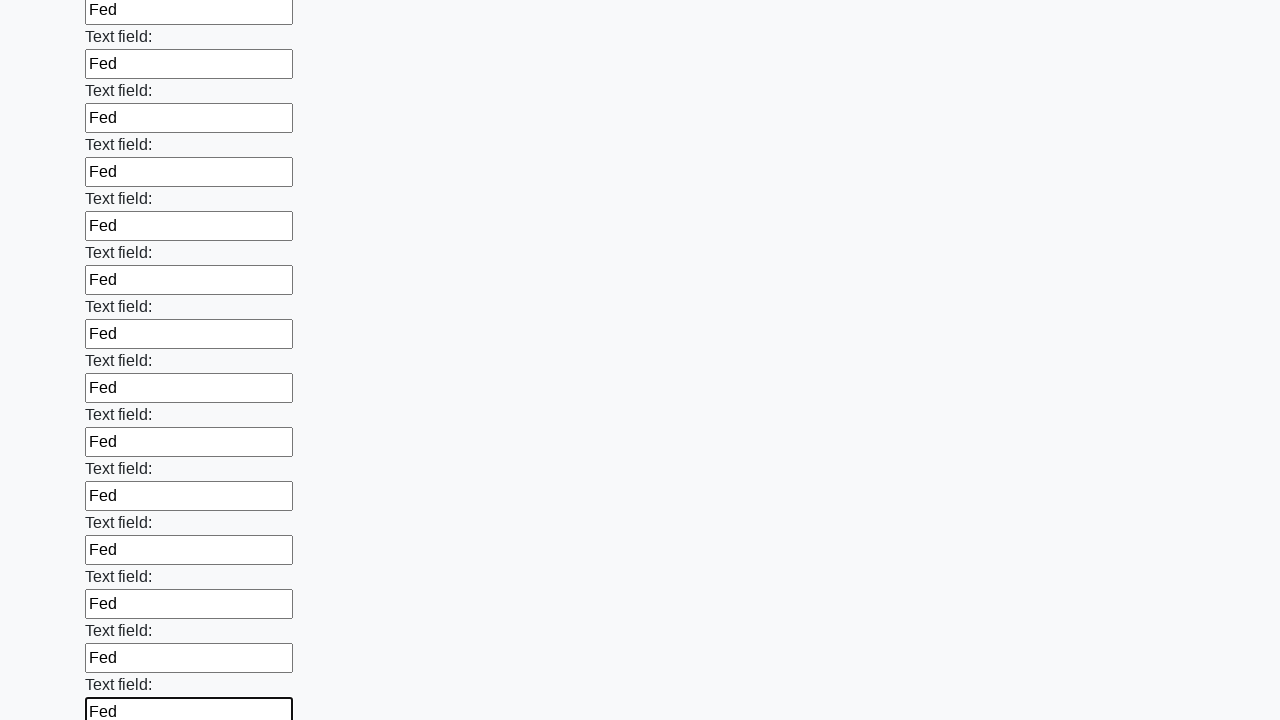

Filled input field with 'Fed' on input >> nth=55
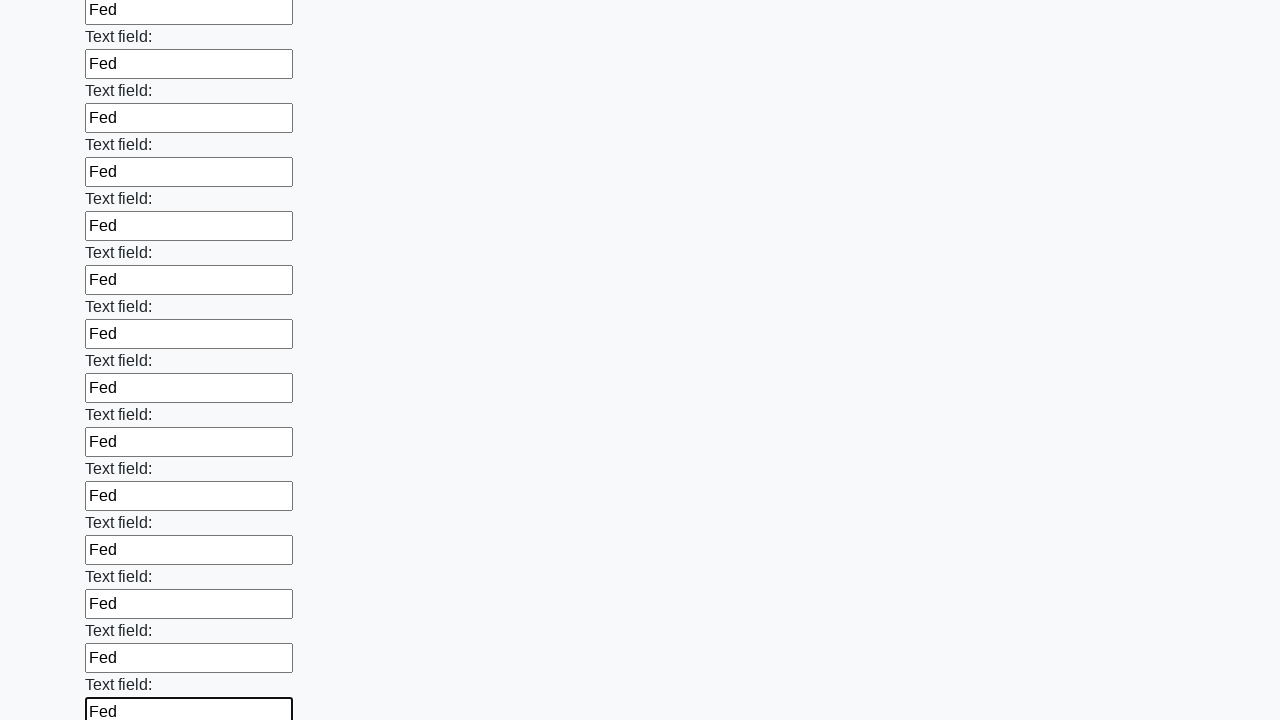

Filled input field with 'Fed' on input >> nth=56
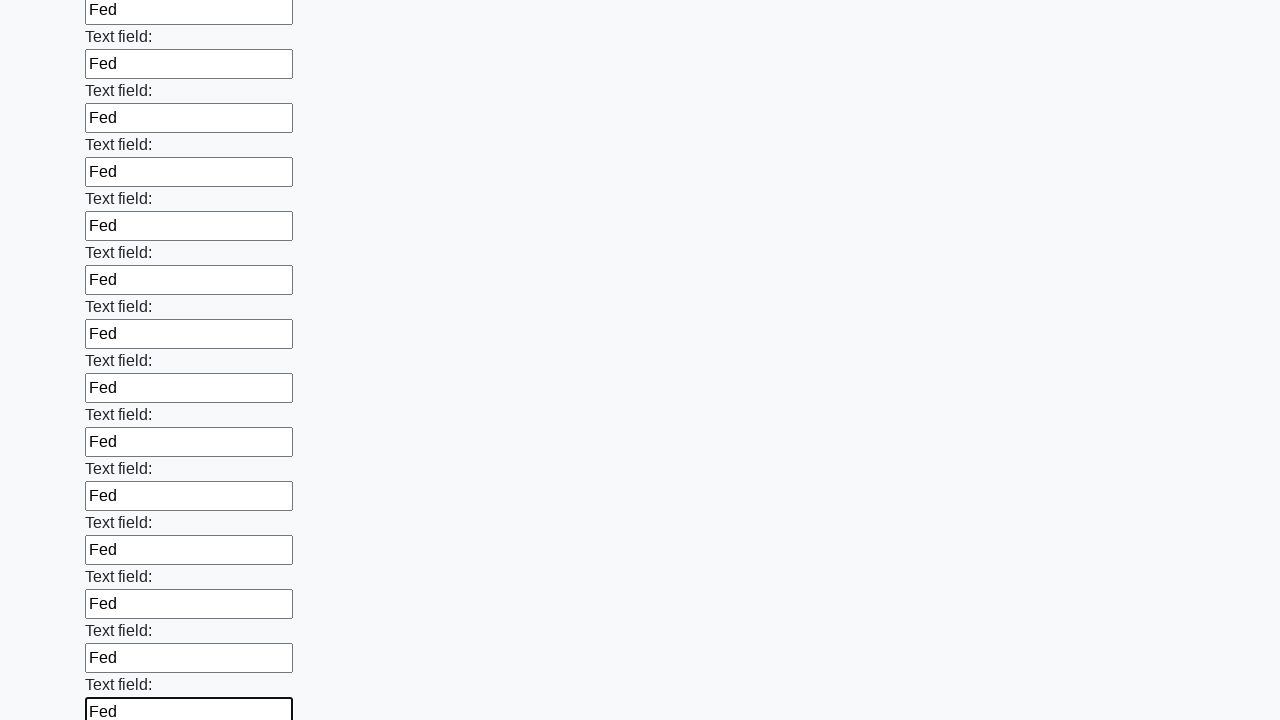

Filled input field with 'Fed' on input >> nth=57
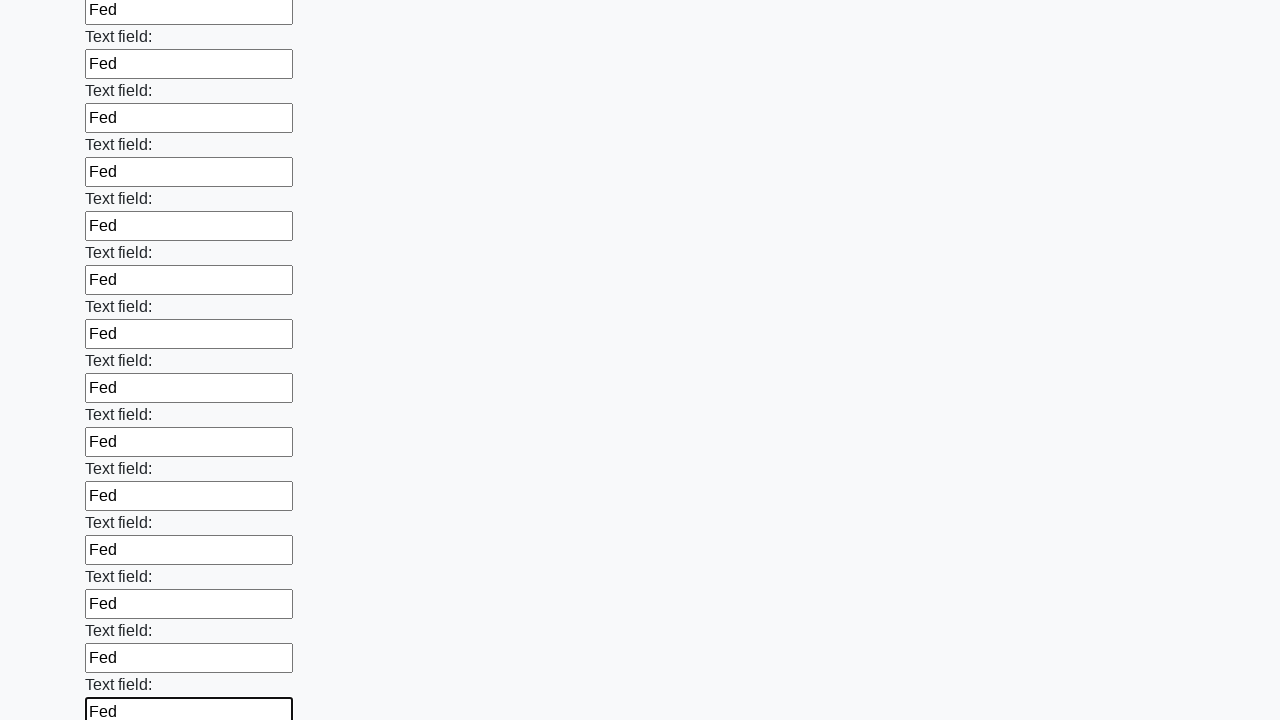

Filled input field with 'Fed' on input >> nth=58
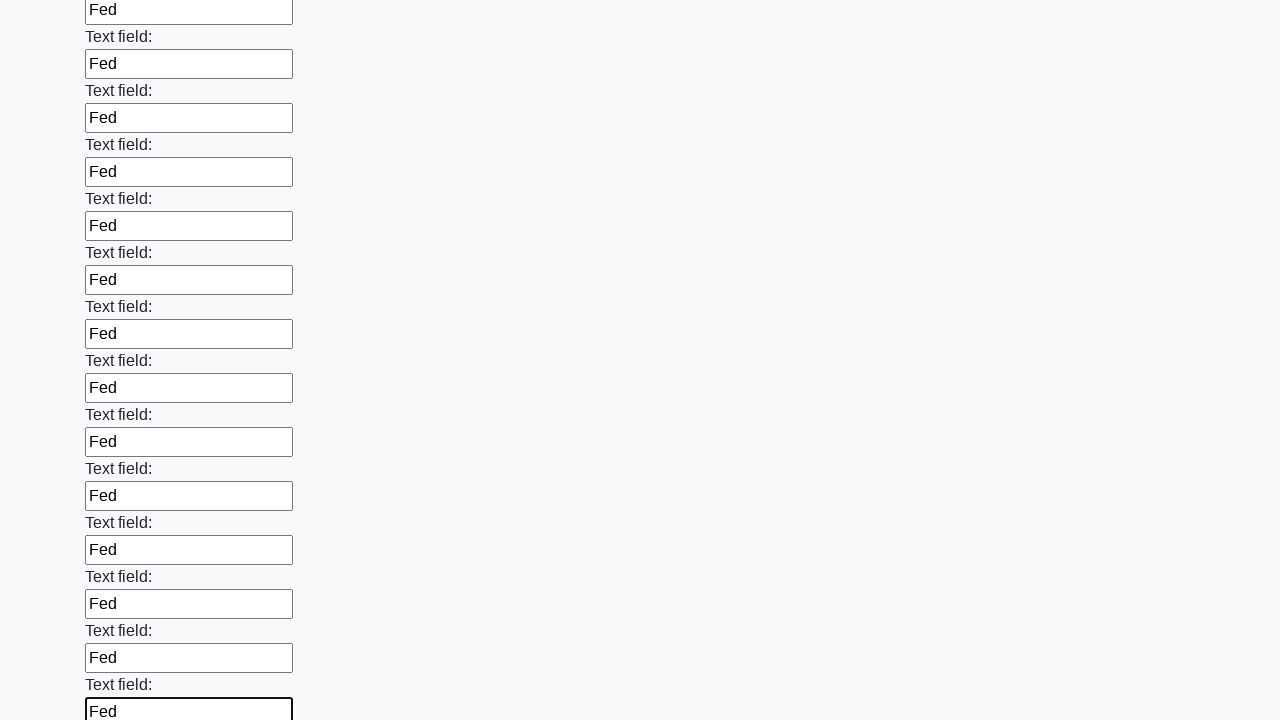

Filled input field with 'Fed' on input >> nth=59
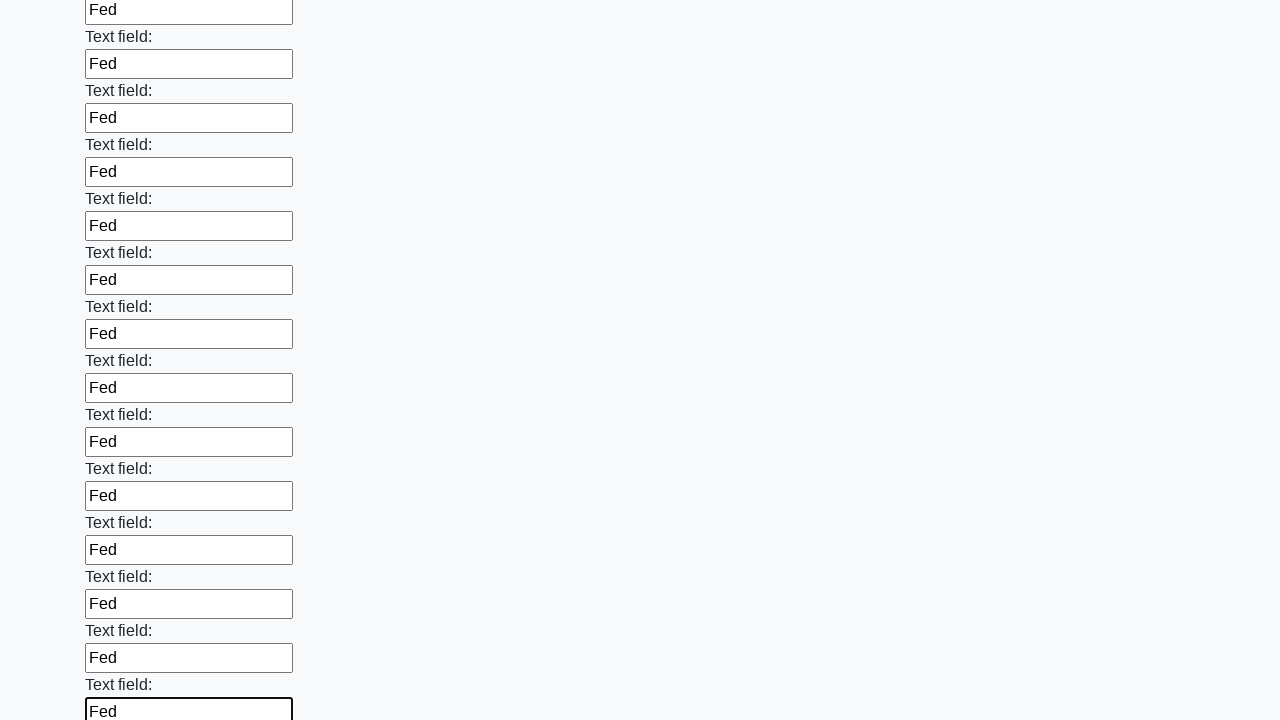

Filled input field with 'Fed' on input >> nth=60
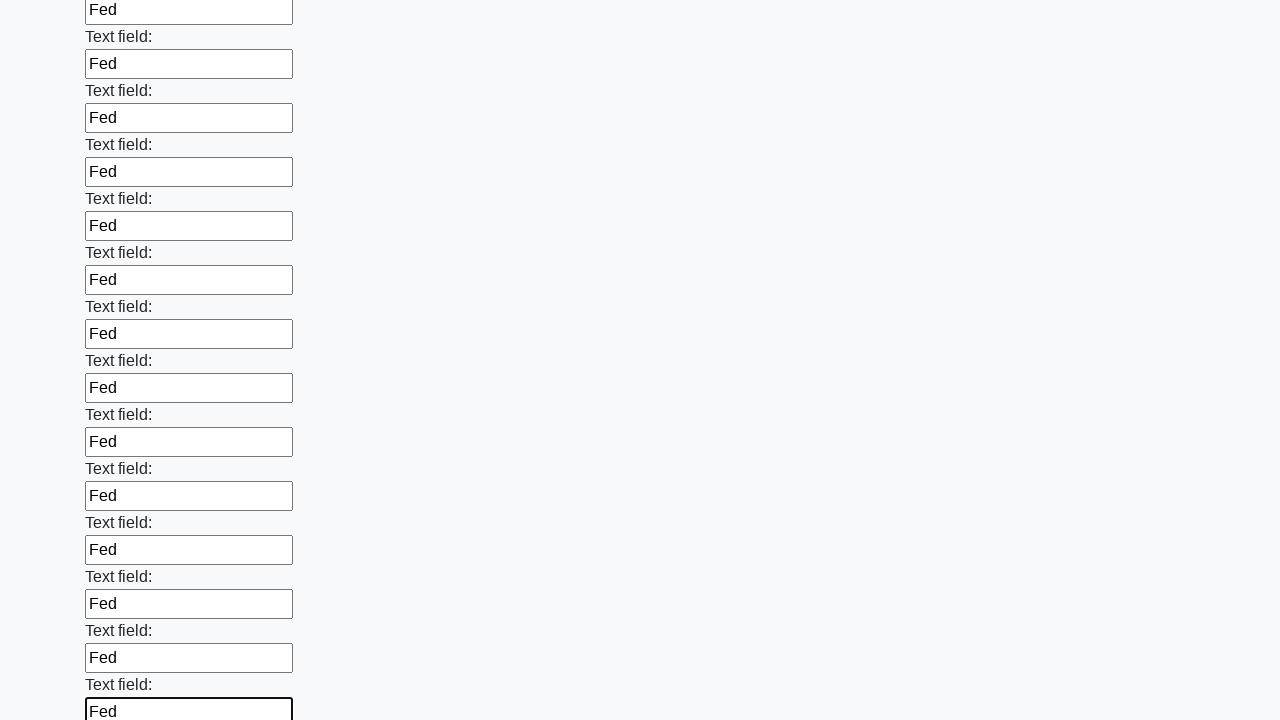

Filled input field with 'Fed' on input >> nth=61
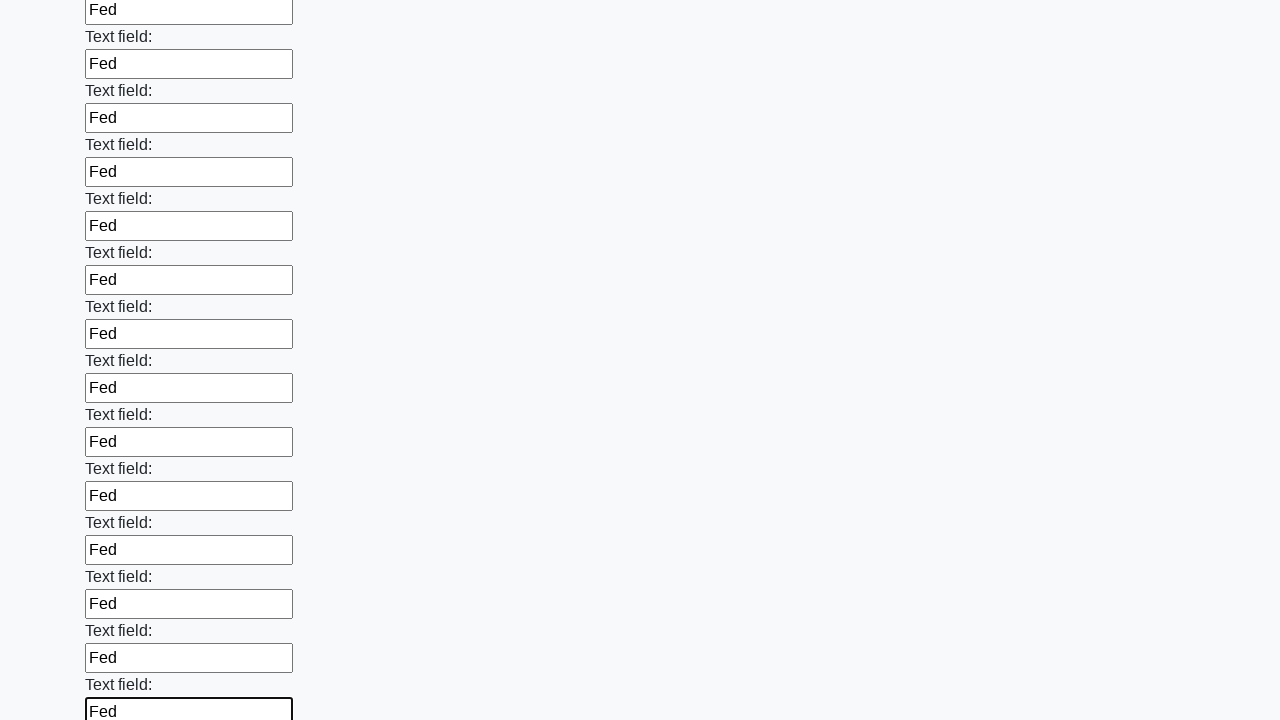

Filled input field with 'Fed' on input >> nth=62
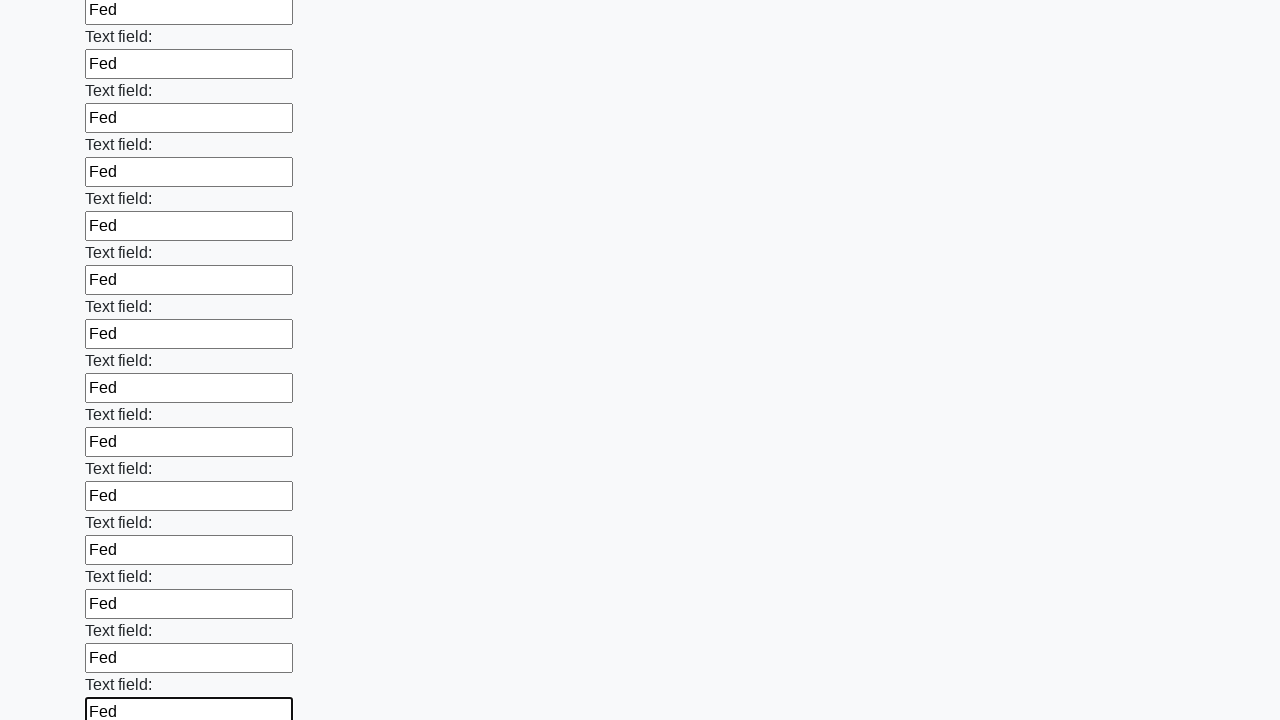

Filled input field with 'Fed' on input >> nth=63
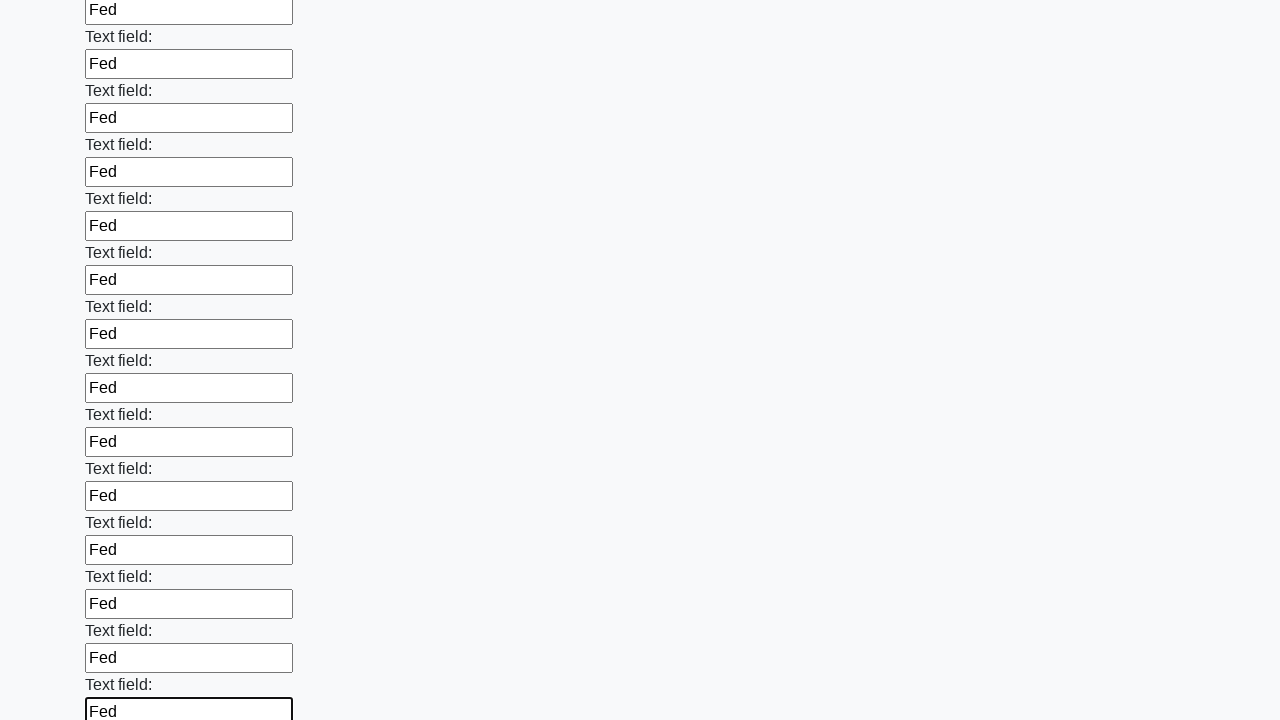

Filled input field with 'Fed' on input >> nth=64
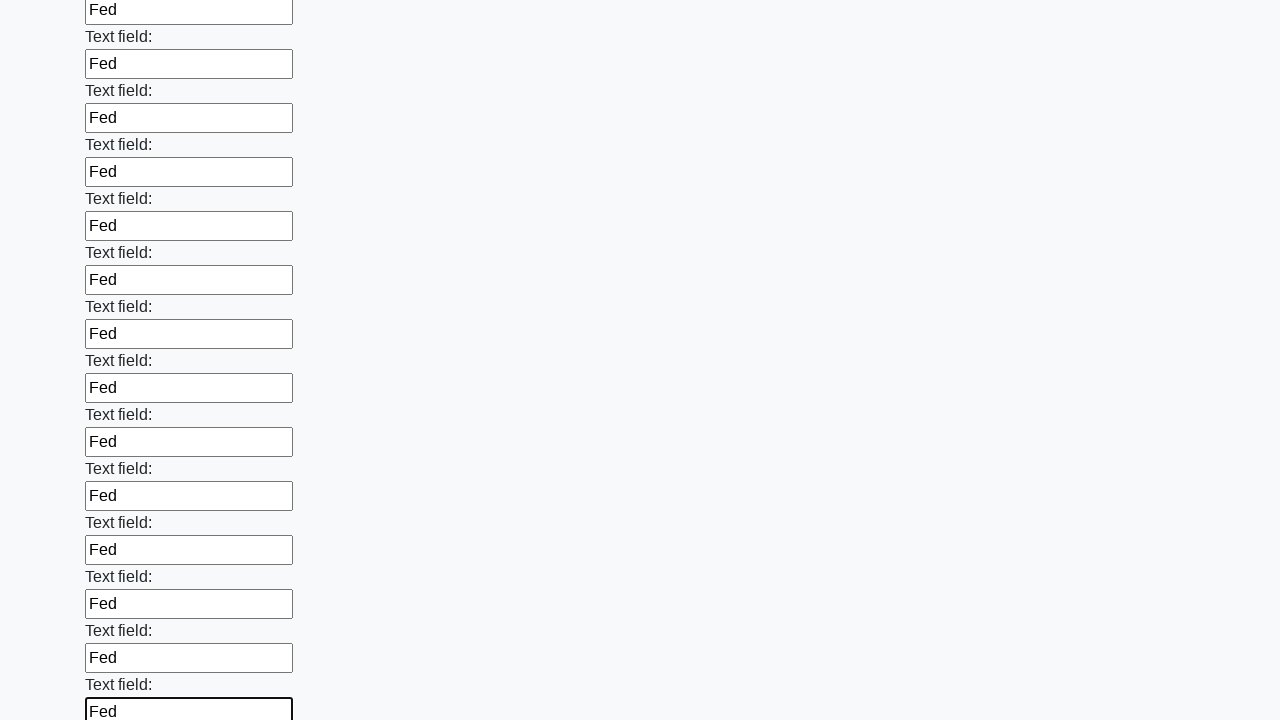

Filled input field with 'Fed' on input >> nth=65
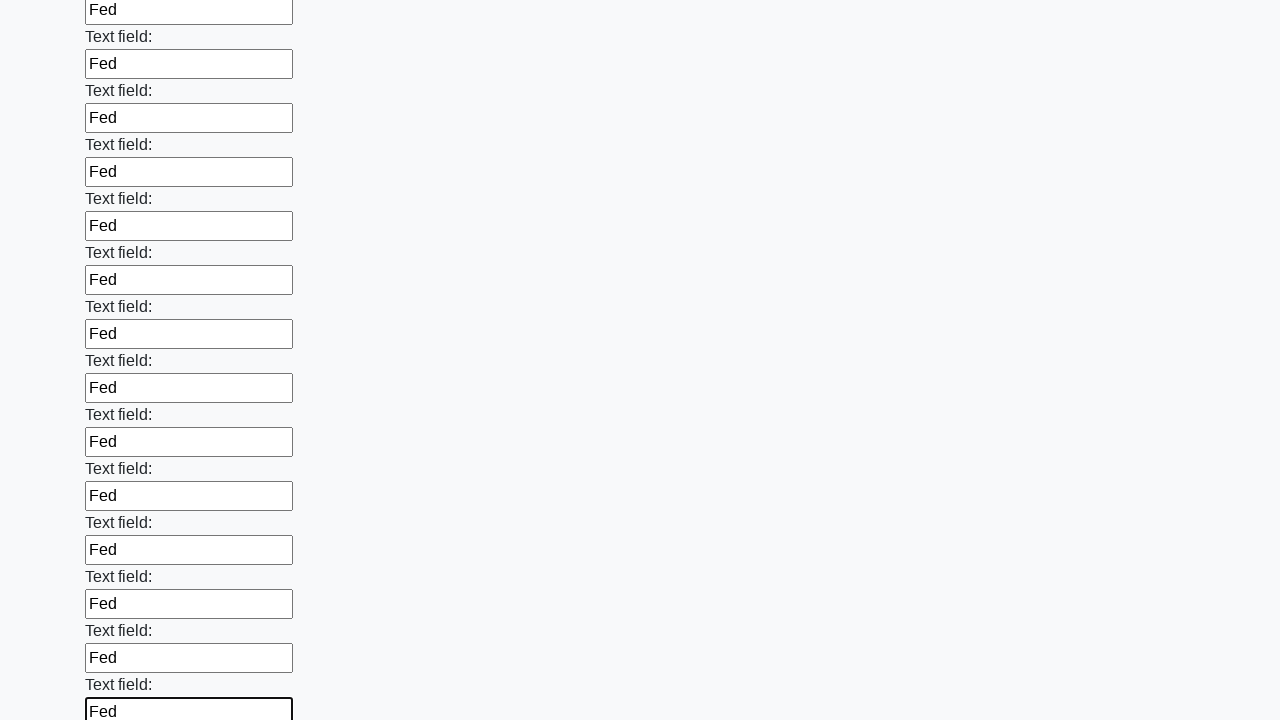

Filled input field with 'Fed' on input >> nth=66
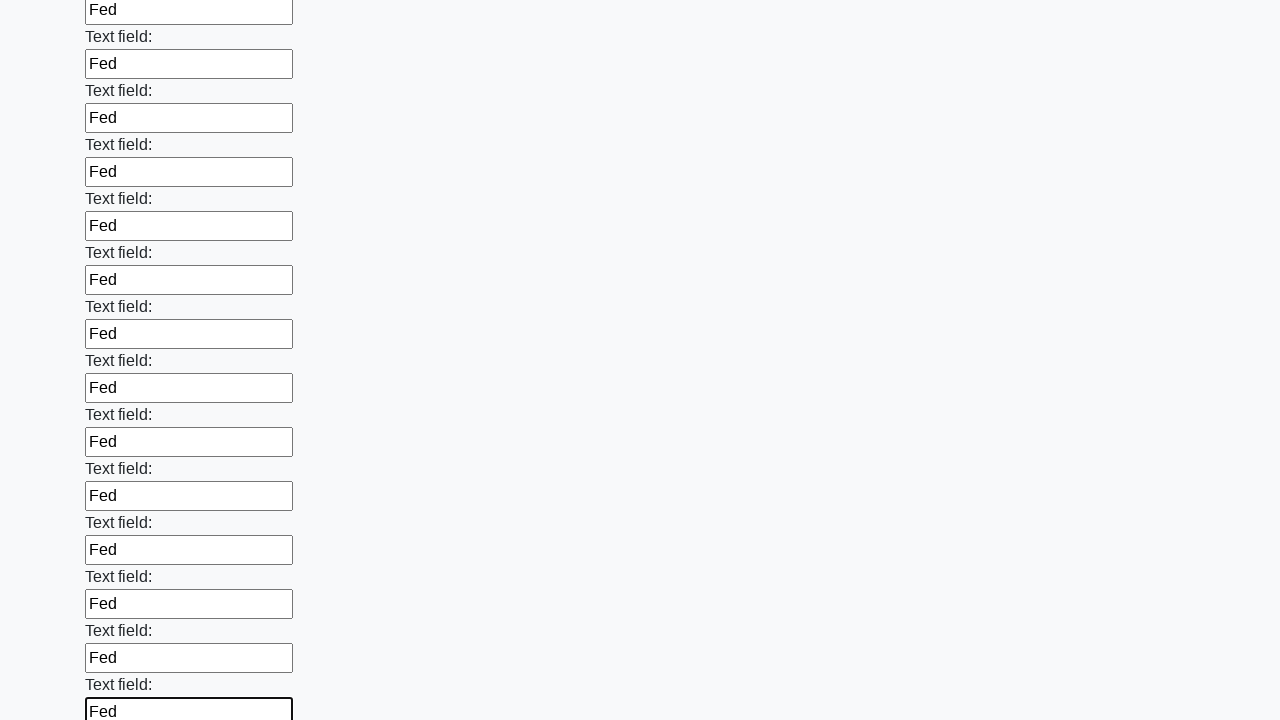

Filled input field with 'Fed' on input >> nth=67
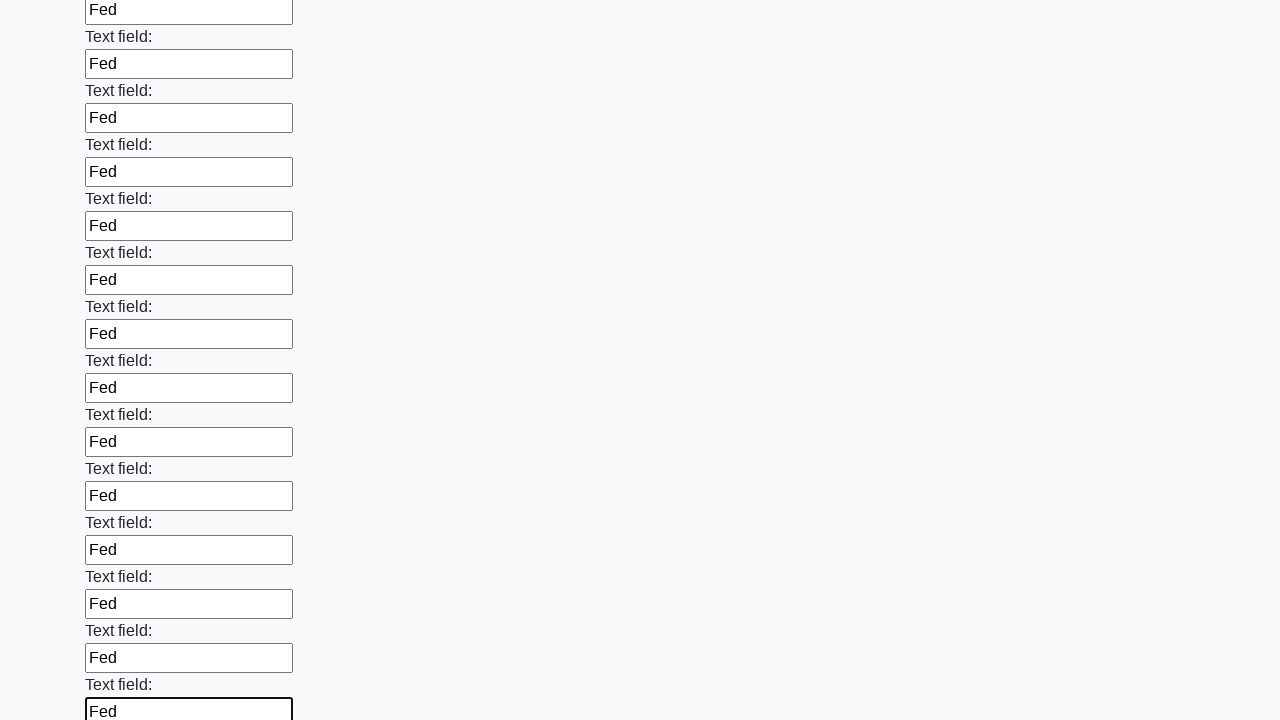

Filled input field with 'Fed' on input >> nth=68
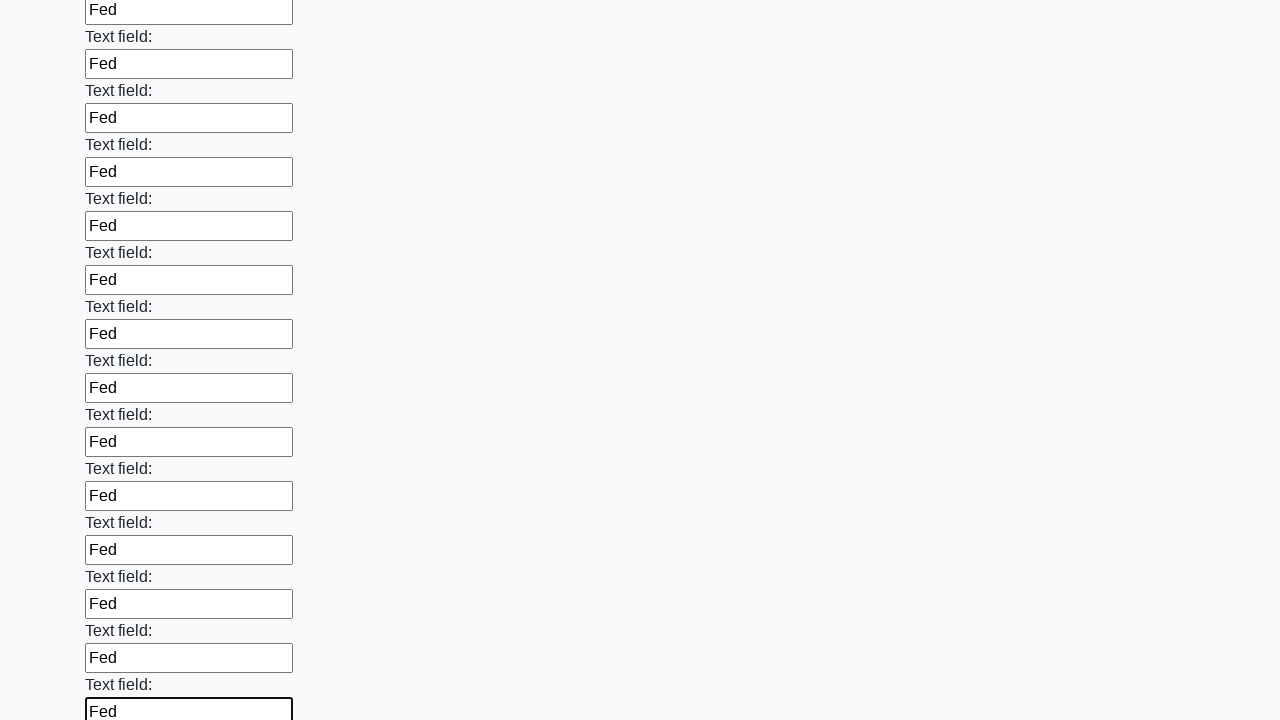

Filled input field with 'Fed' on input >> nth=69
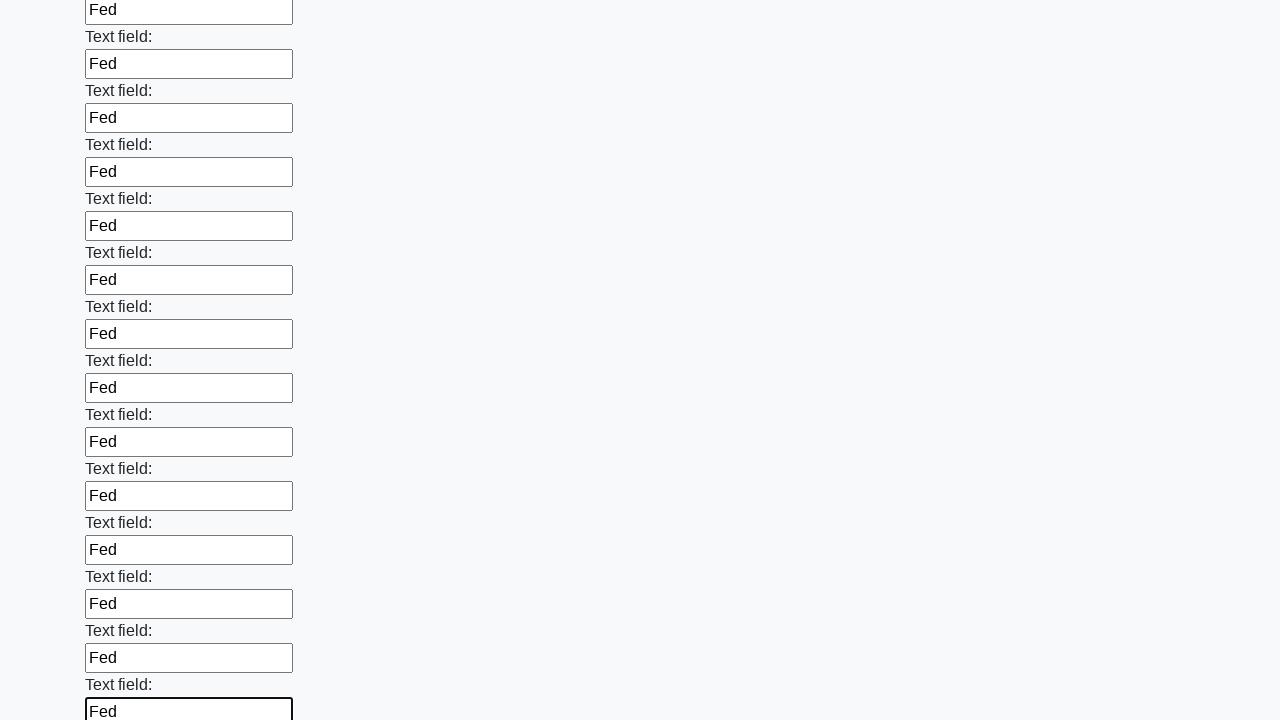

Filled input field with 'Fed' on input >> nth=70
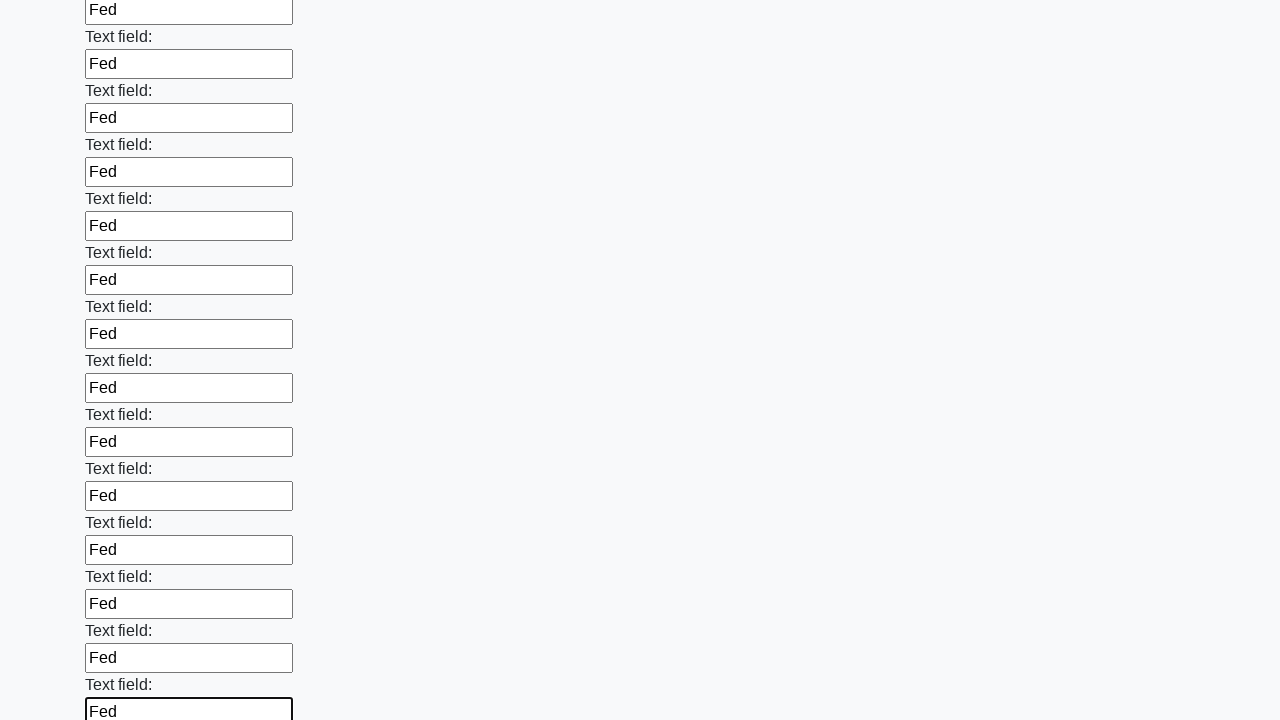

Filled input field with 'Fed' on input >> nth=71
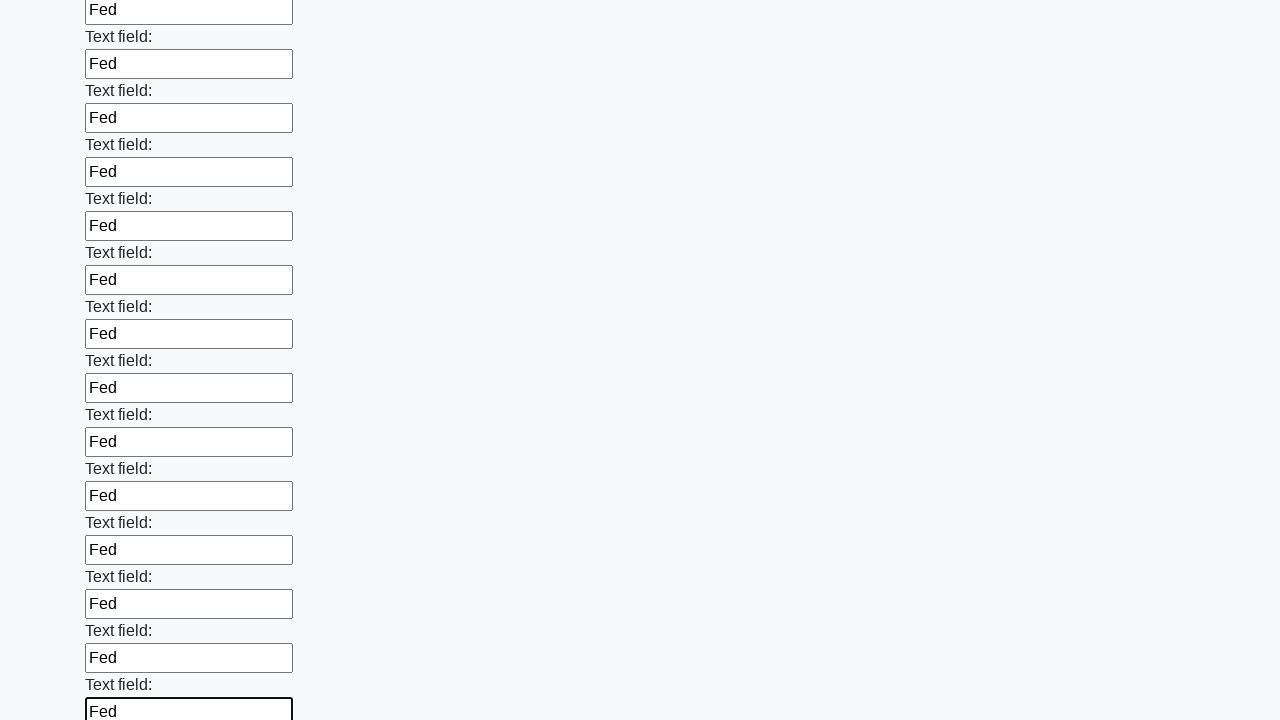

Filled input field with 'Fed' on input >> nth=72
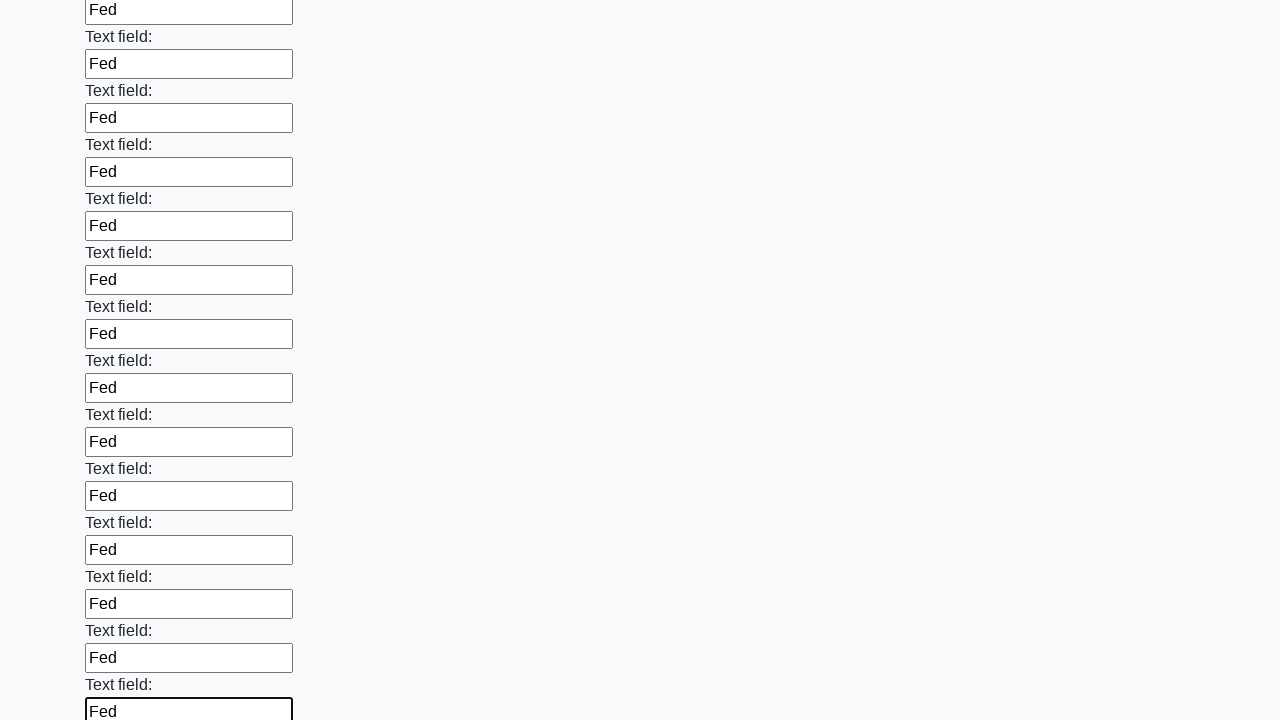

Filled input field with 'Fed' on input >> nth=73
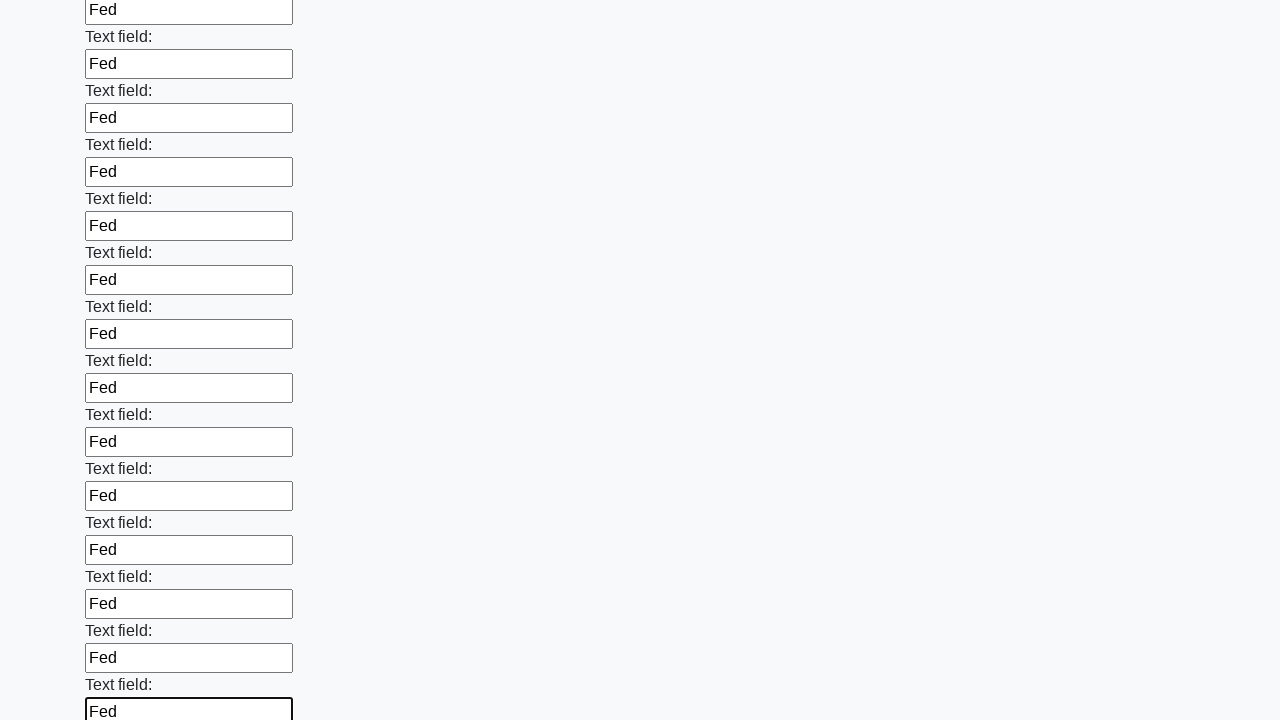

Filled input field with 'Fed' on input >> nth=74
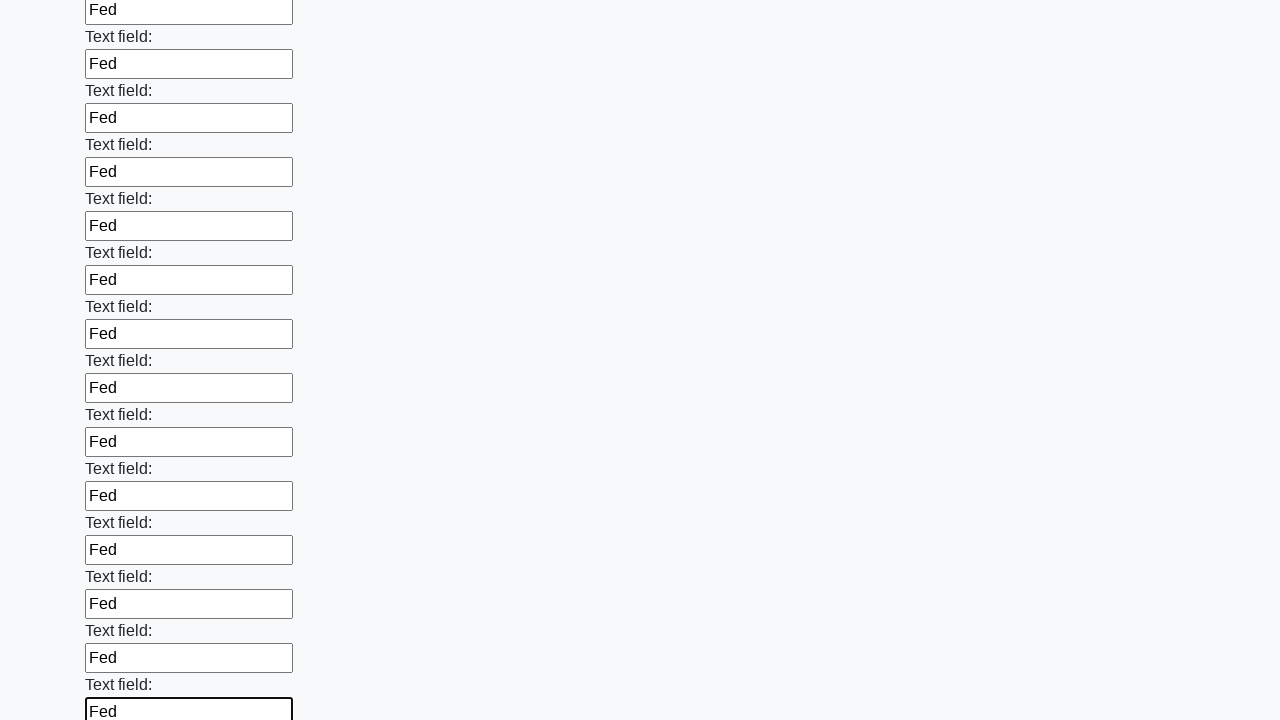

Filled input field with 'Fed' on input >> nth=75
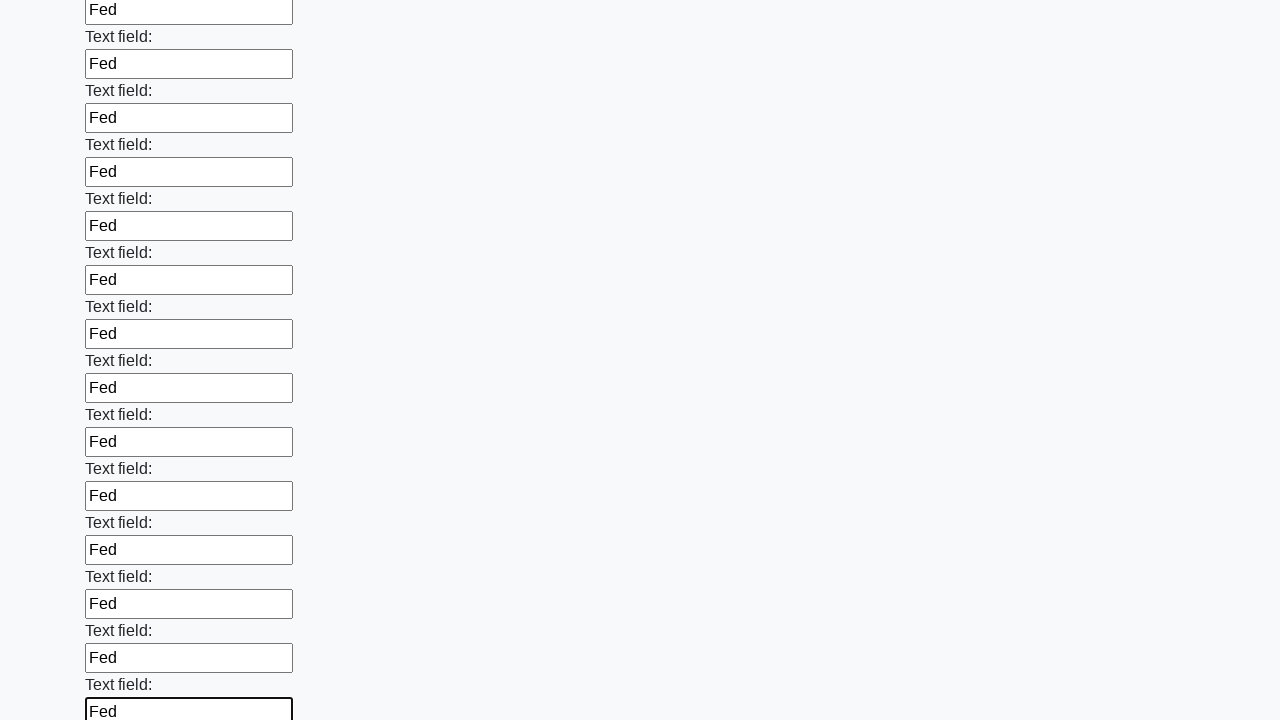

Filled input field with 'Fed' on input >> nth=76
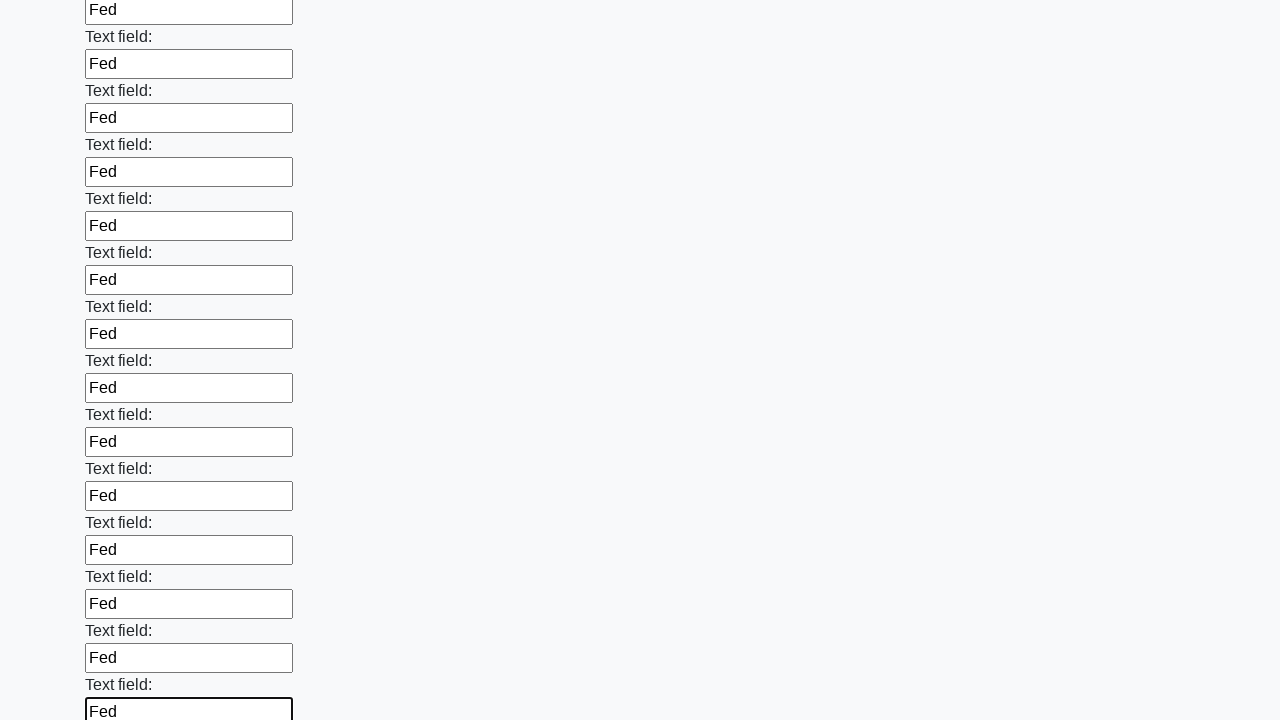

Filled input field with 'Fed' on input >> nth=77
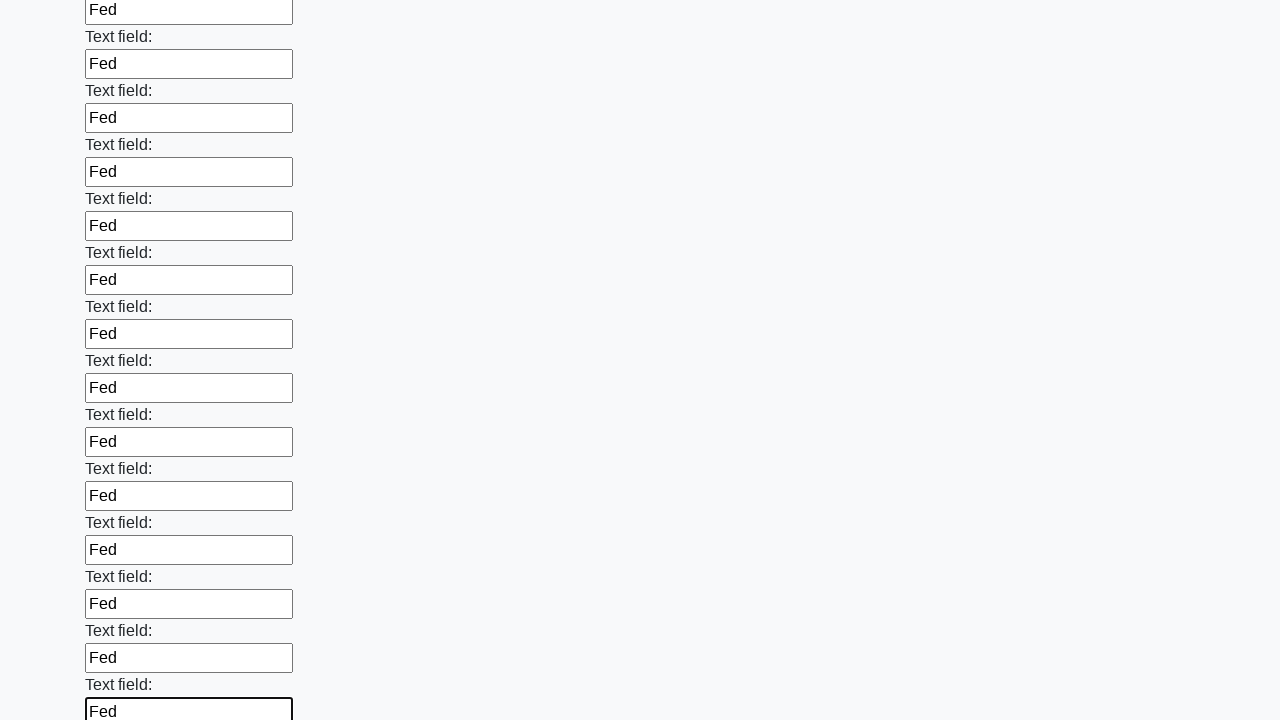

Filled input field with 'Fed' on input >> nth=78
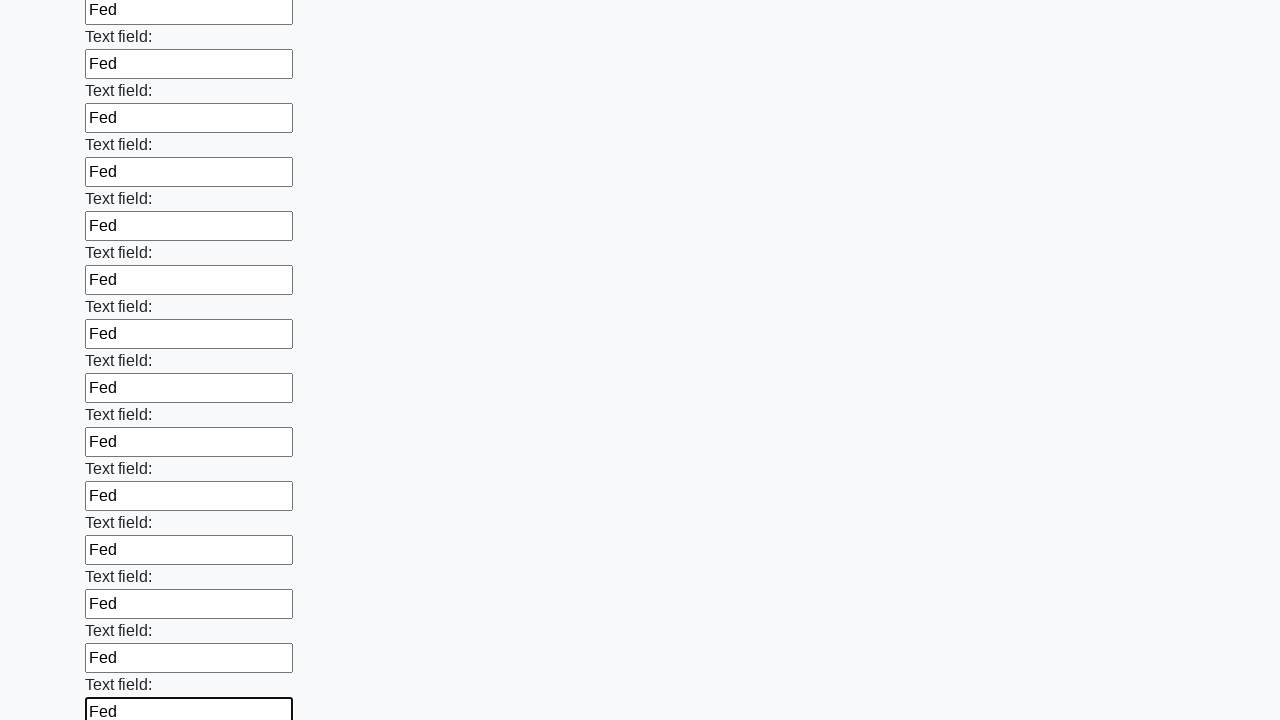

Filled input field with 'Fed' on input >> nth=79
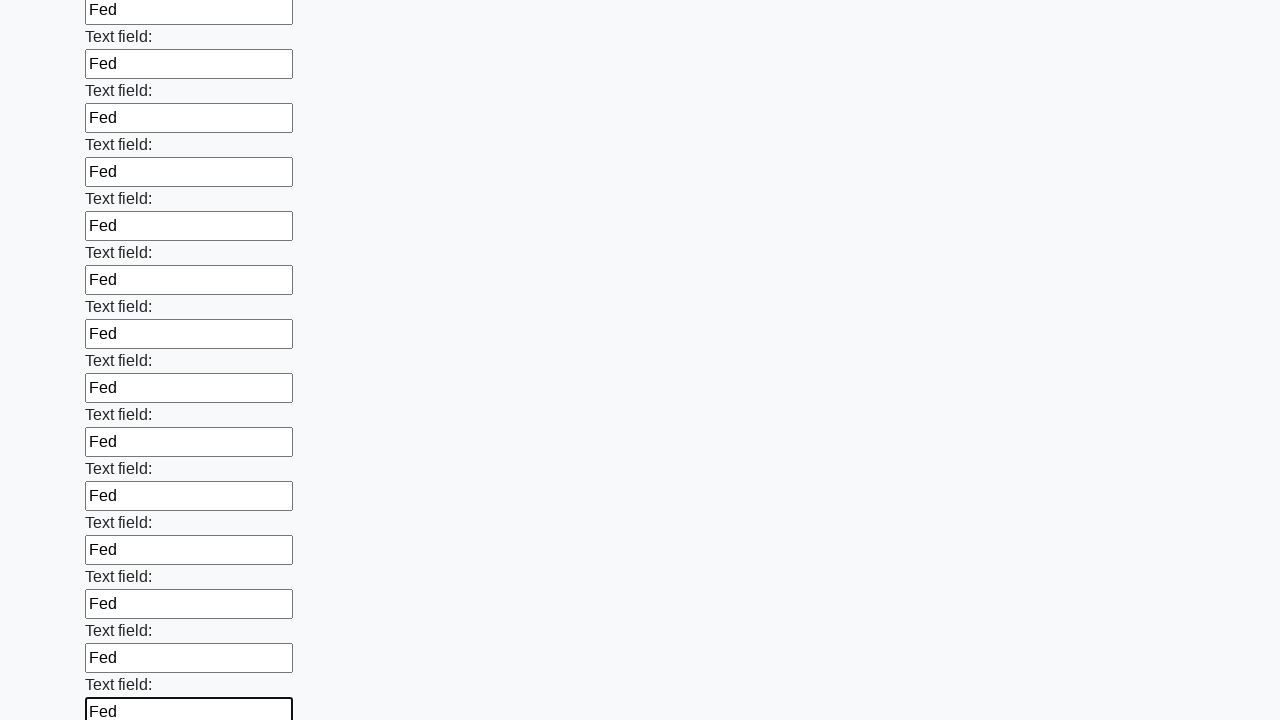

Filled input field with 'Fed' on input >> nth=80
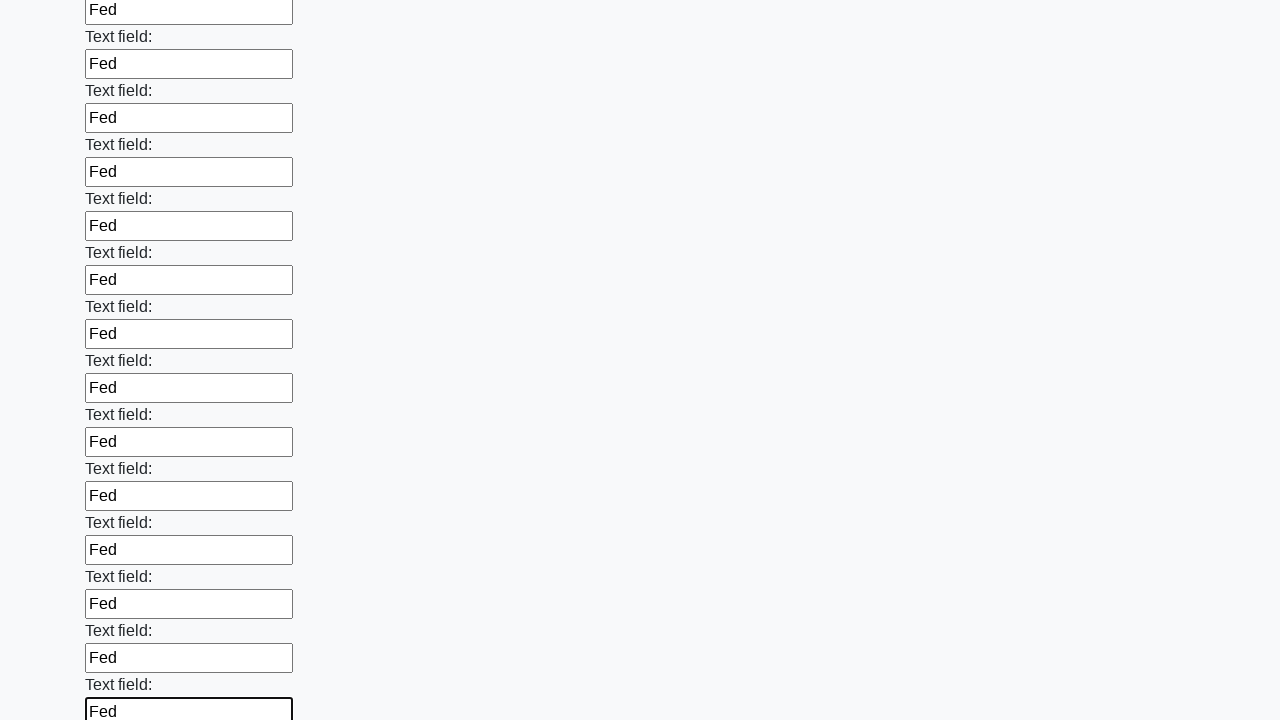

Filled input field with 'Fed' on input >> nth=81
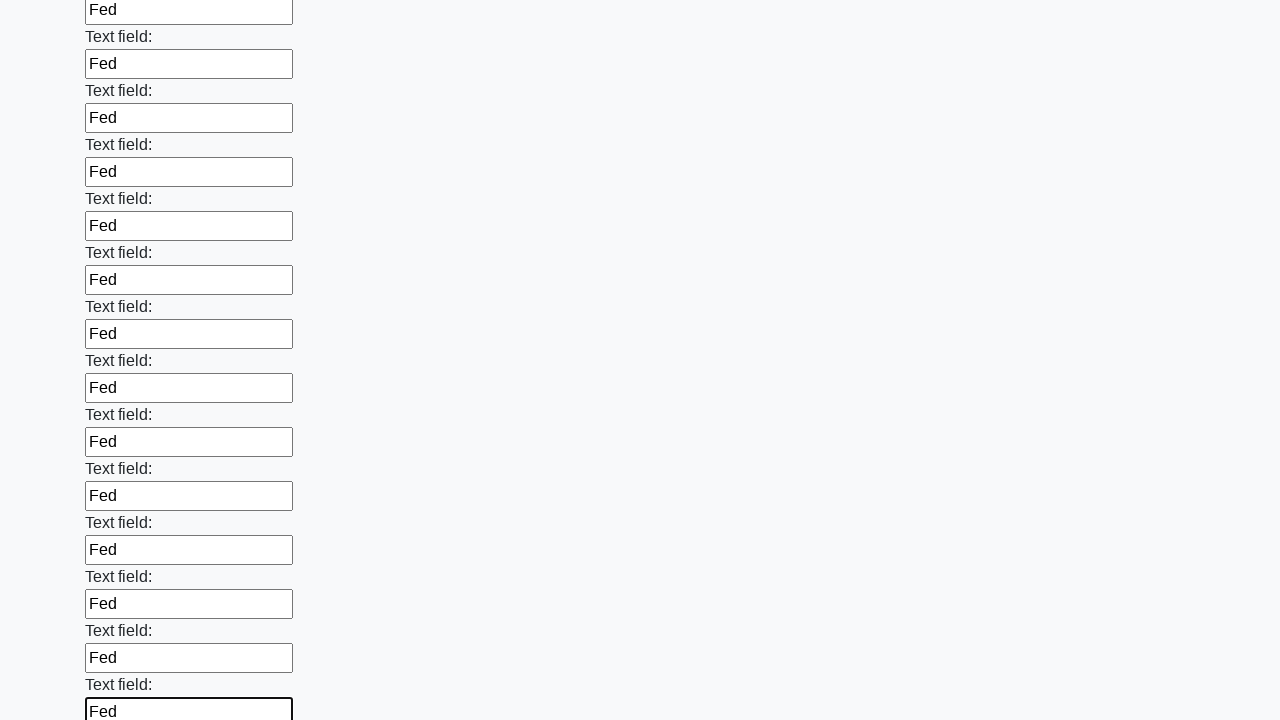

Filled input field with 'Fed' on input >> nth=82
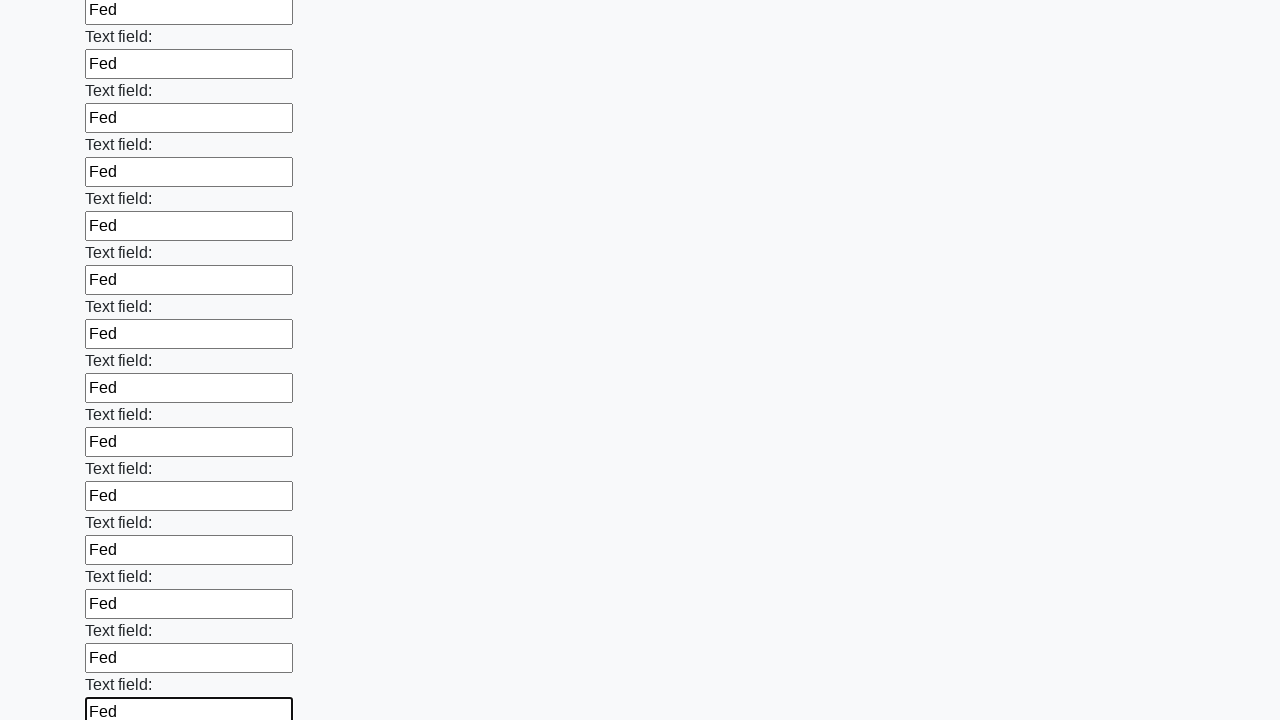

Filled input field with 'Fed' on input >> nth=83
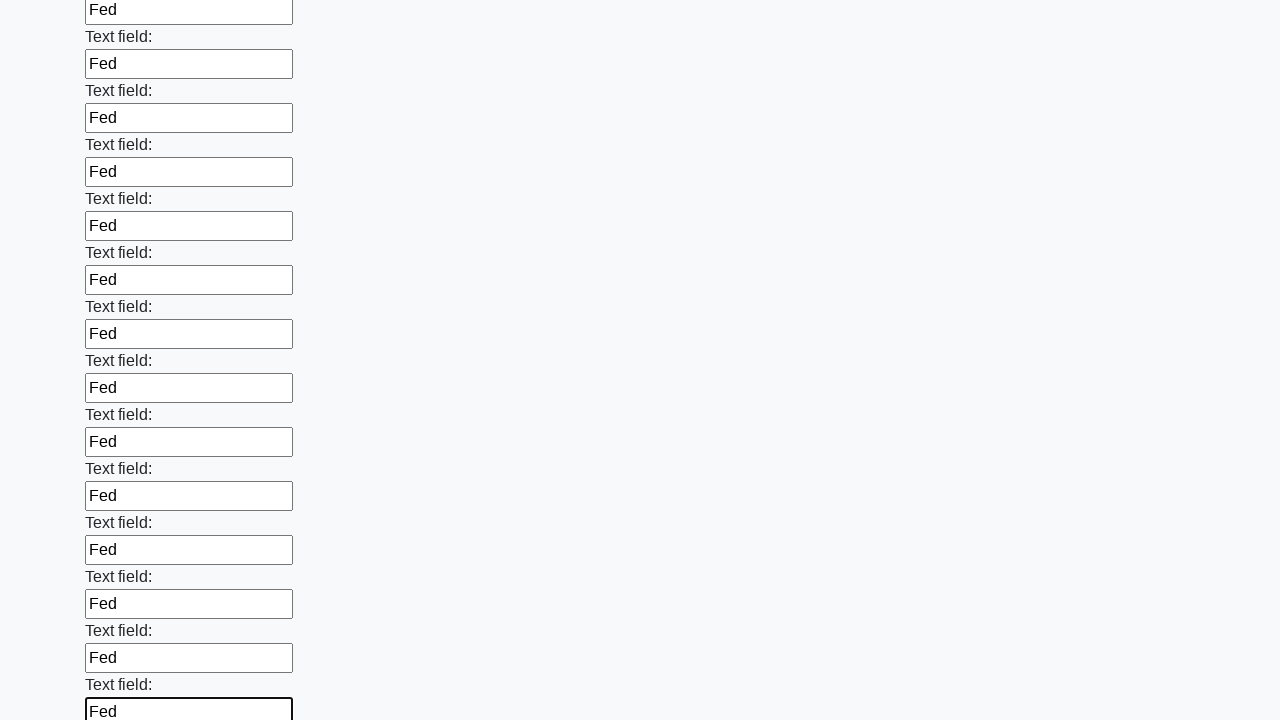

Filled input field with 'Fed' on input >> nth=84
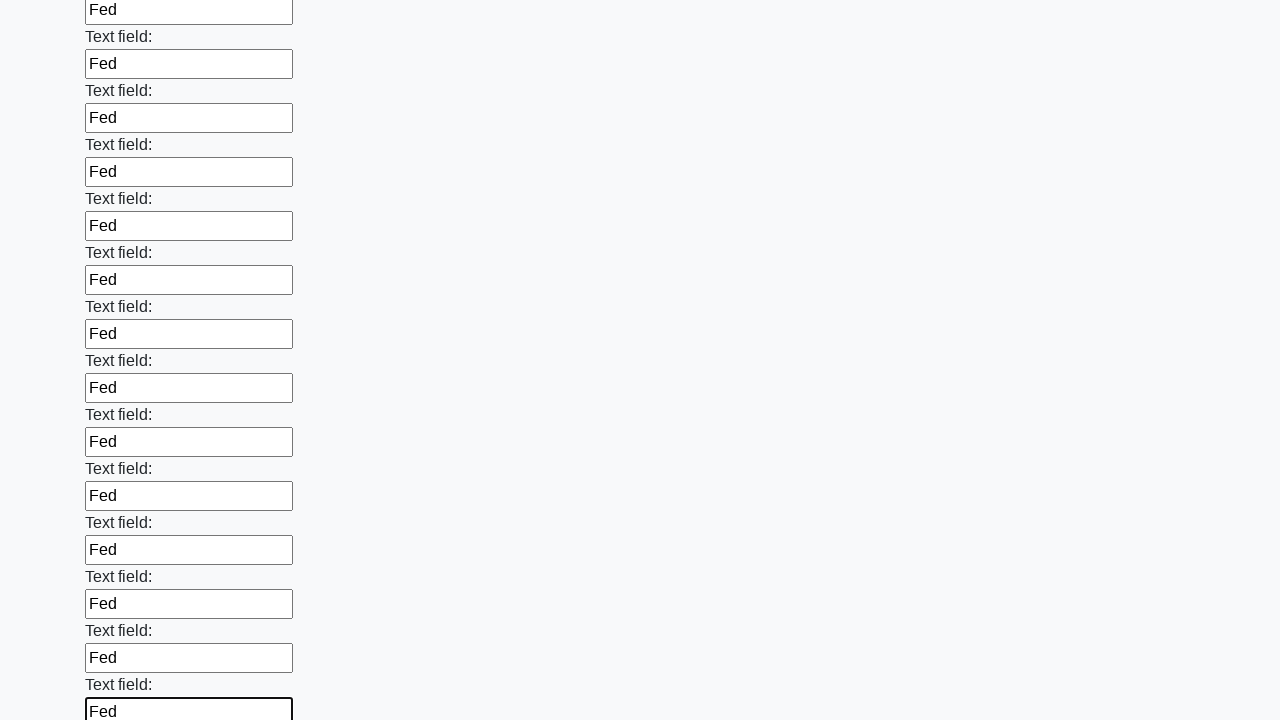

Filled input field with 'Fed' on input >> nth=85
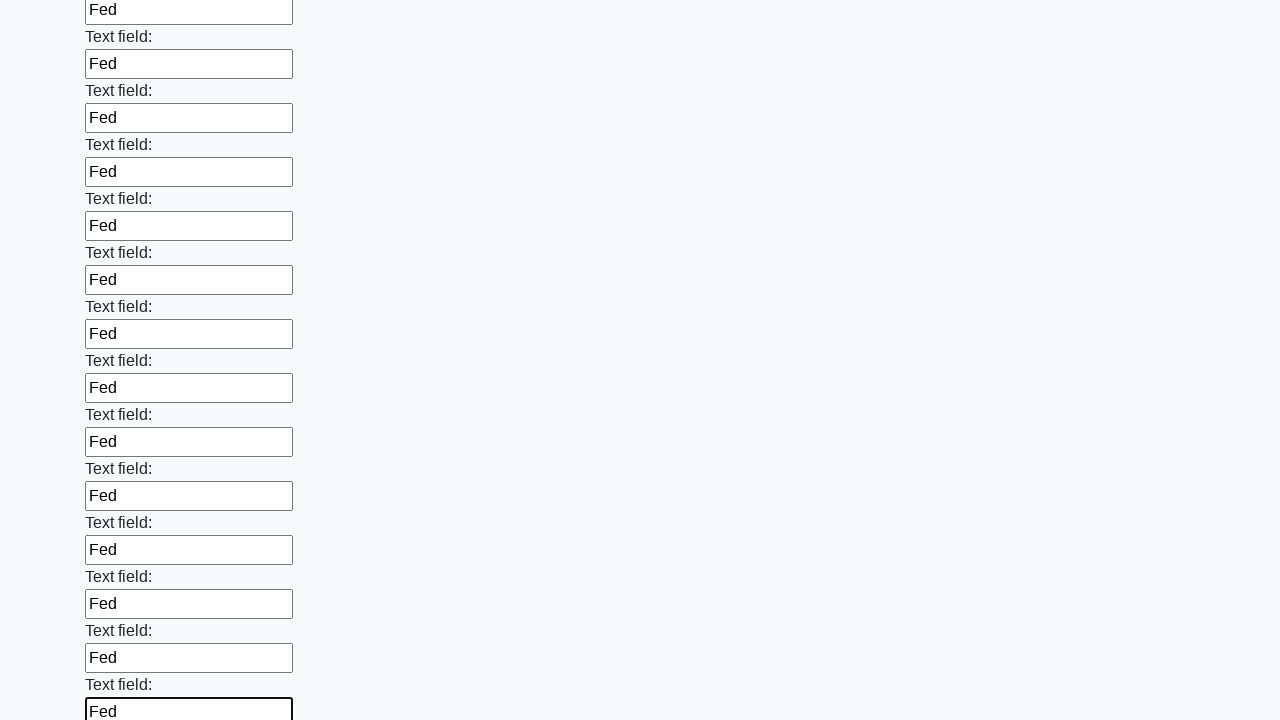

Filled input field with 'Fed' on input >> nth=86
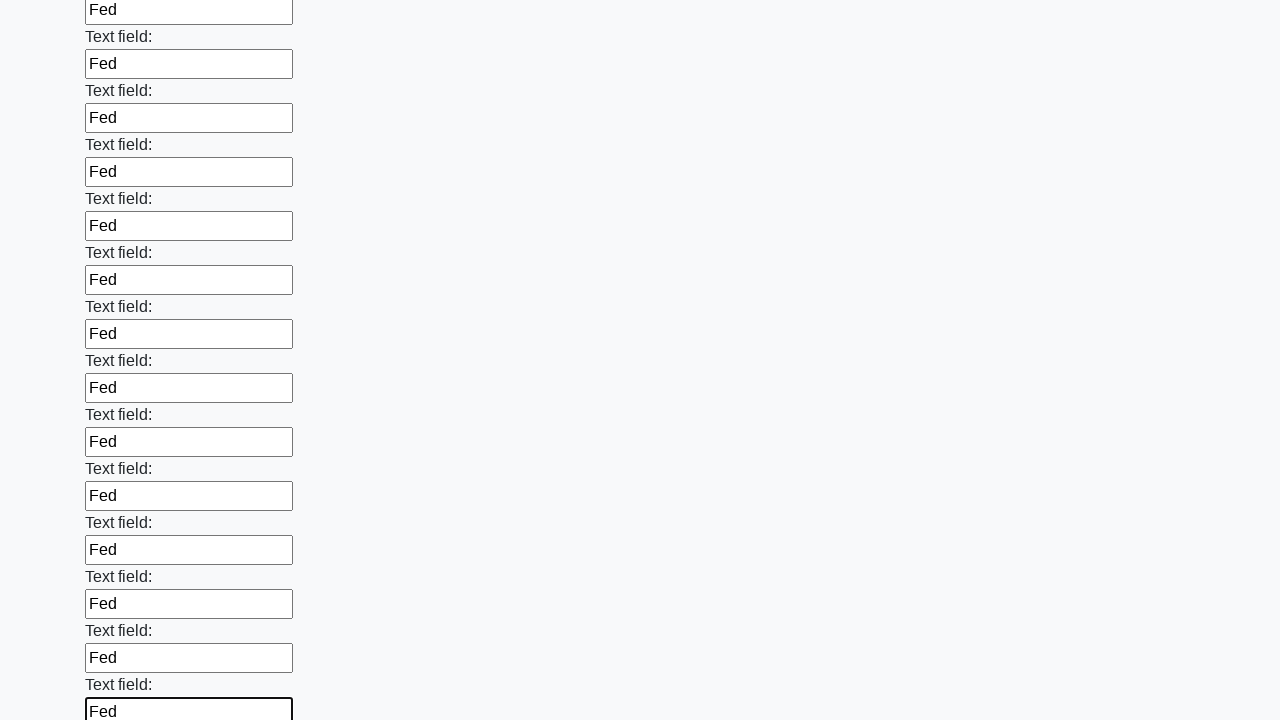

Filled input field with 'Fed' on input >> nth=87
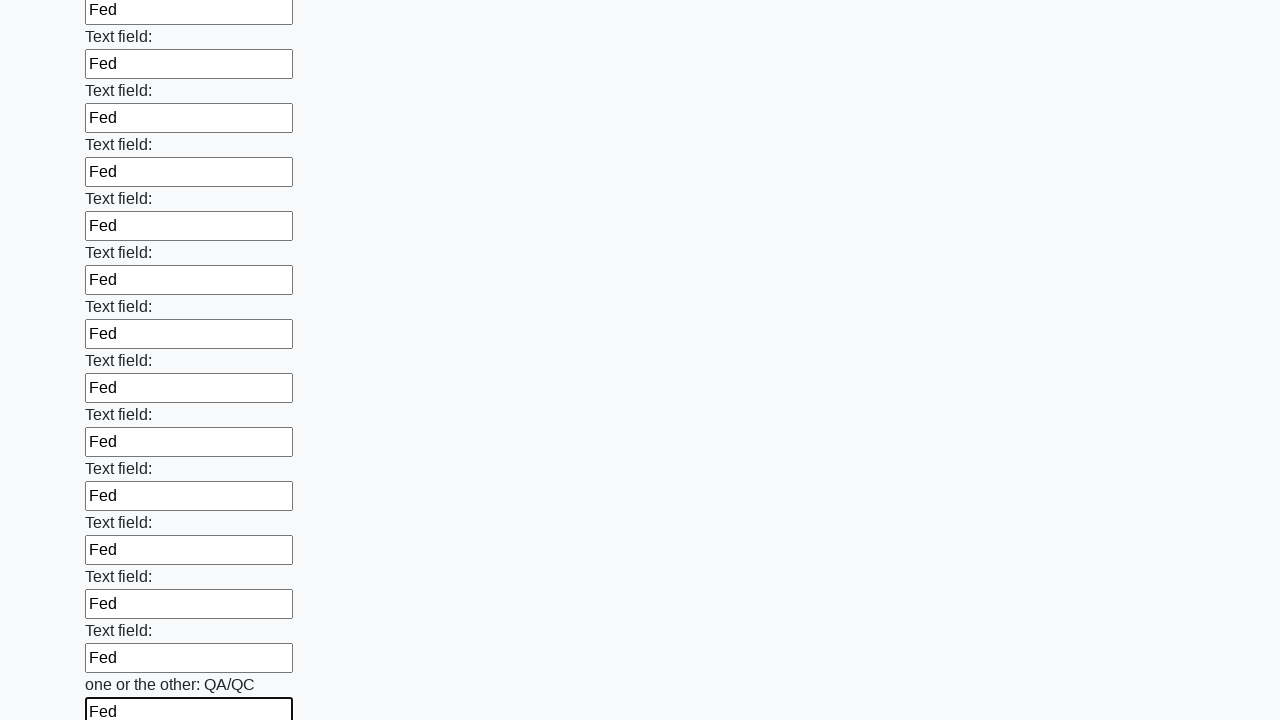

Filled input field with 'Fed' on input >> nth=88
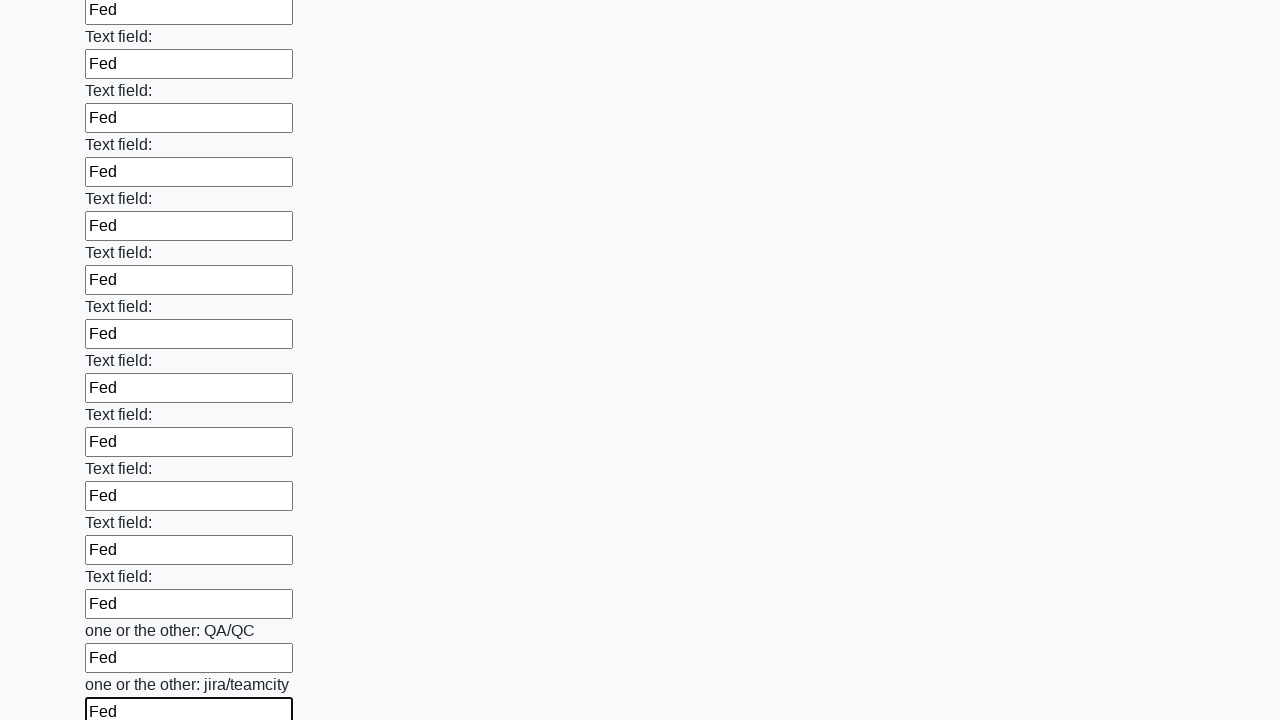

Filled input field with 'Fed' on input >> nth=89
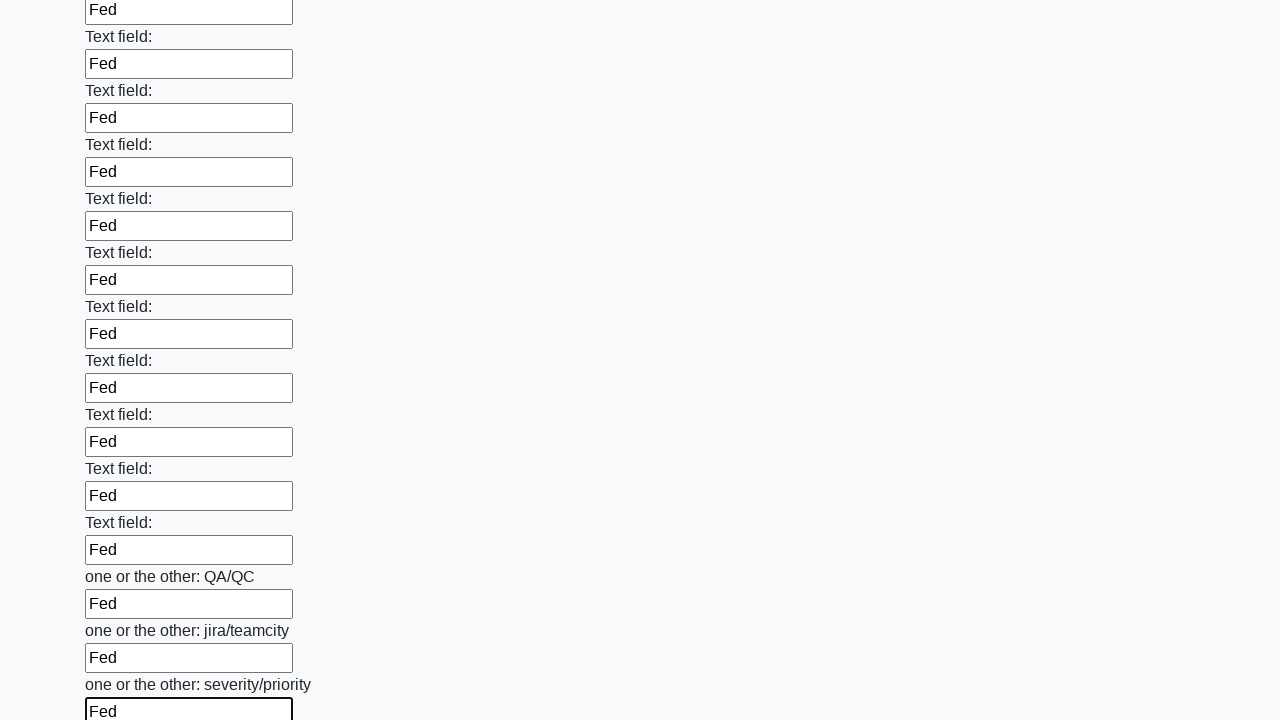

Filled input field with 'Fed' on input >> nth=90
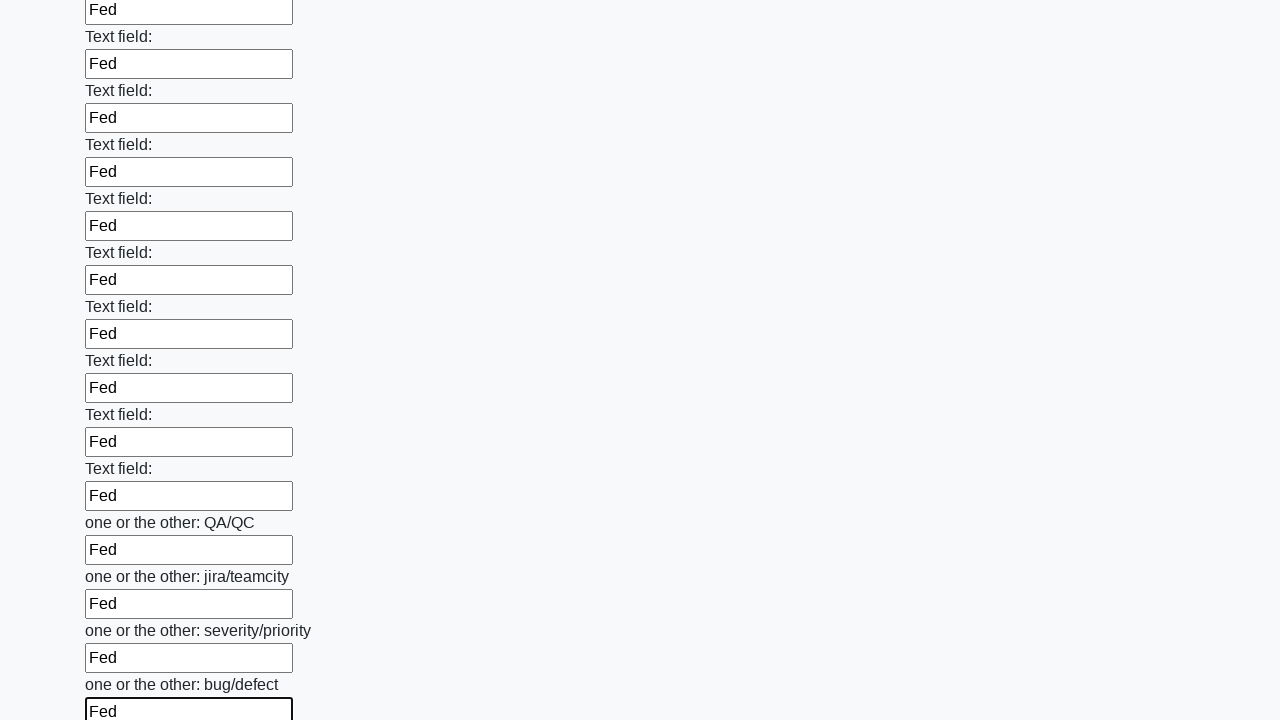

Filled input field with 'Fed' on input >> nth=91
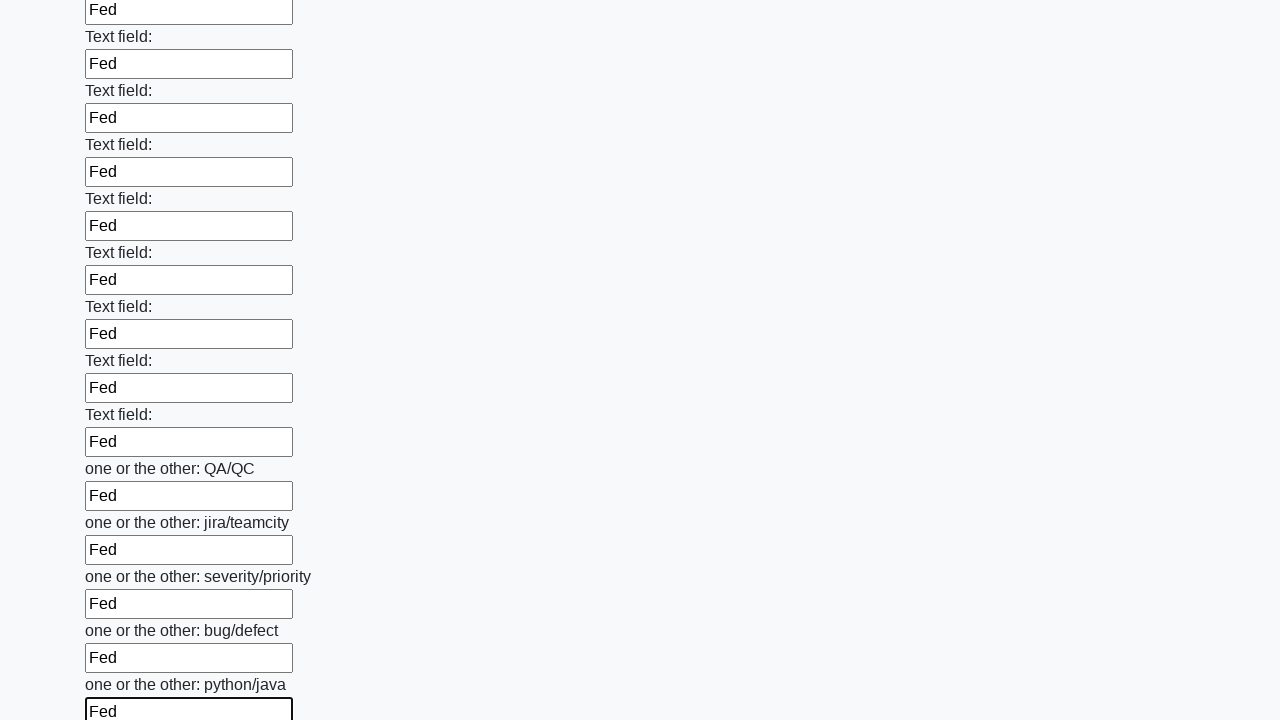

Filled input field with 'Fed' on input >> nth=92
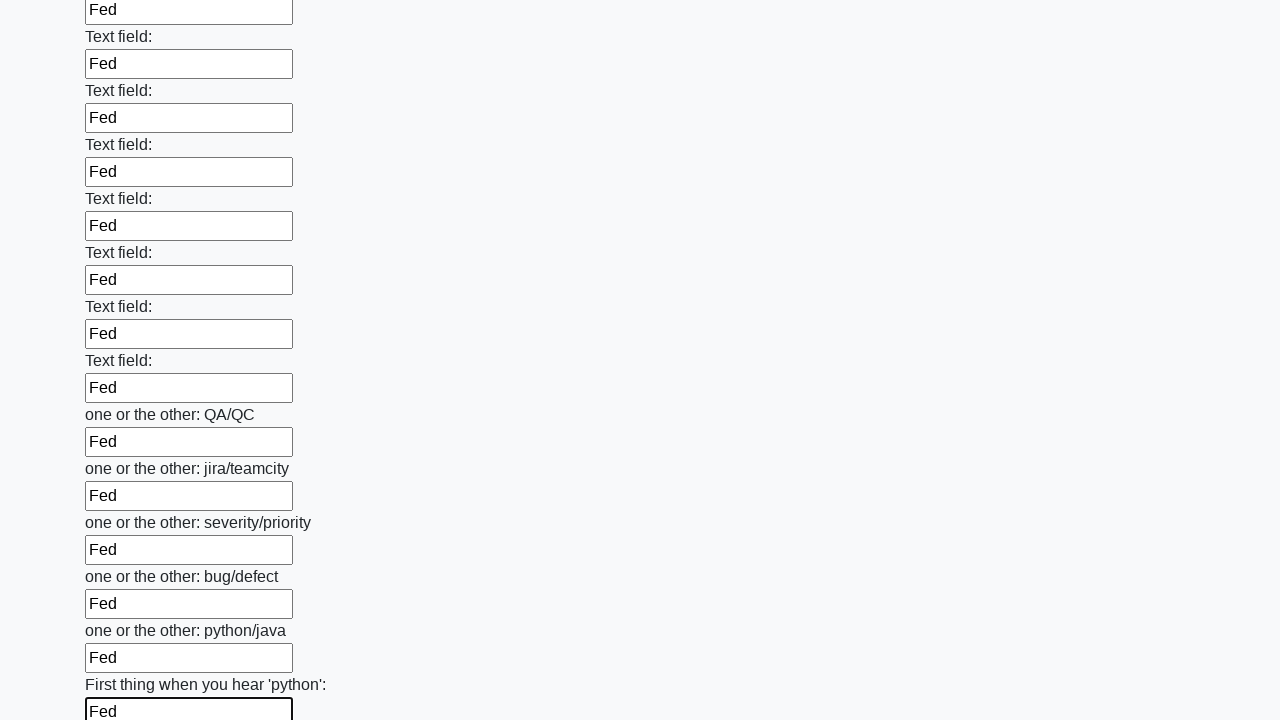

Filled input field with 'Fed' on input >> nth=93
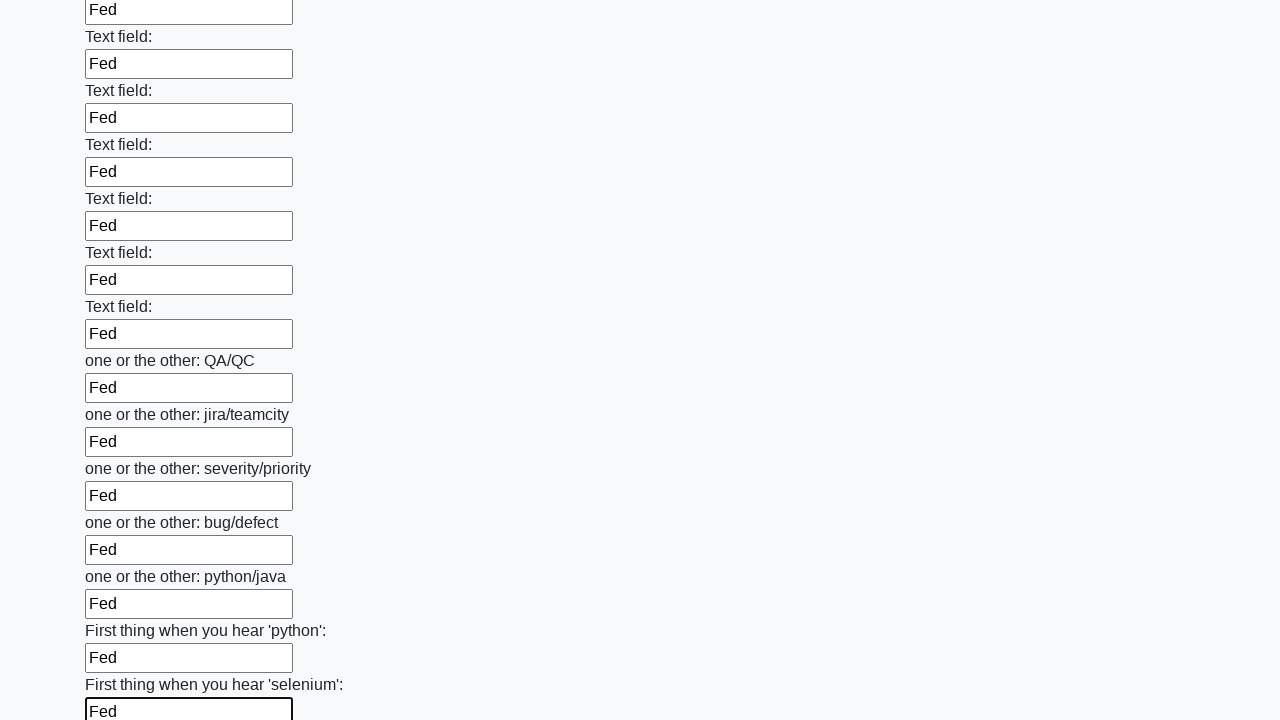

Filled input field with 'Fed' on input >> nth=94
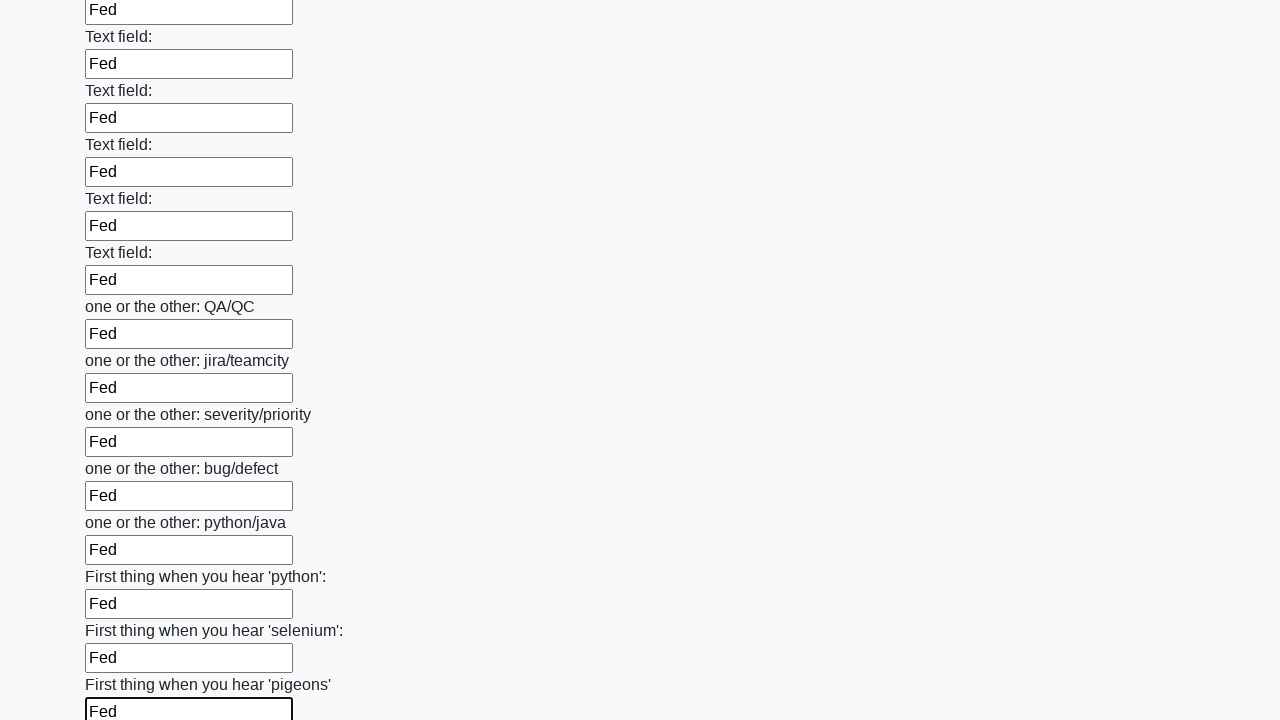

Filled input field with 'Fed' on input >> nth=95
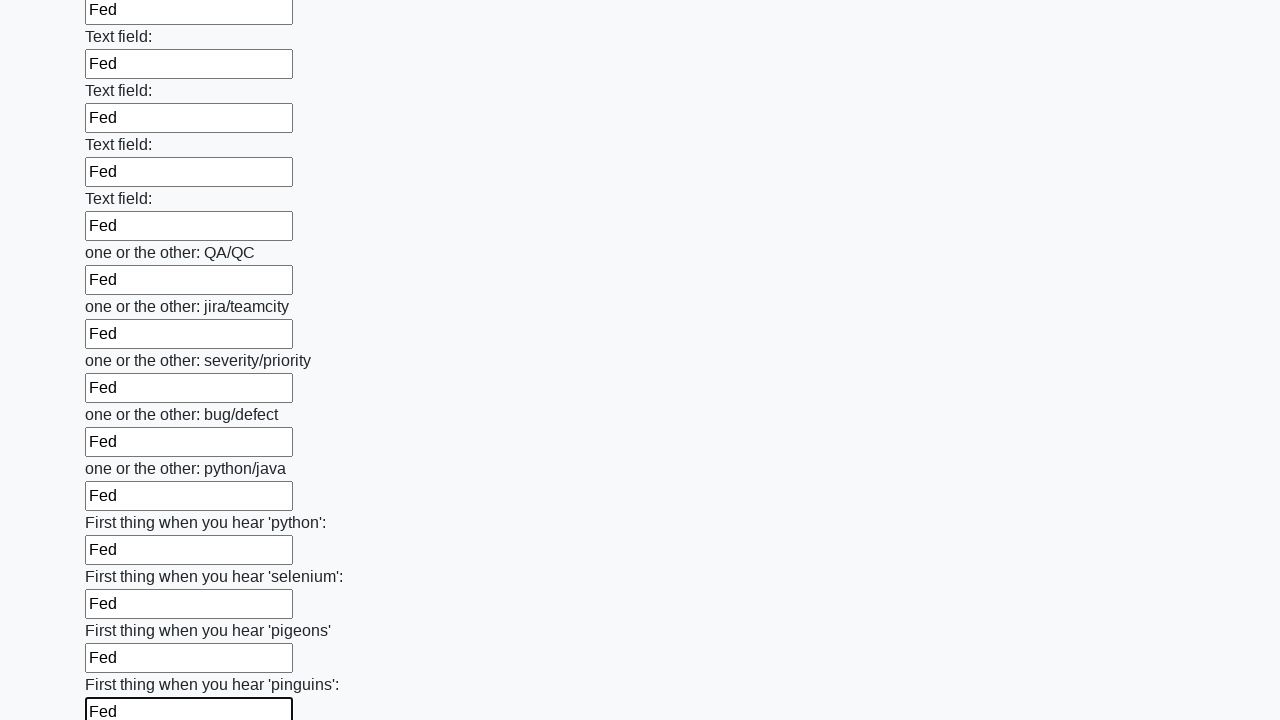

Filled input field with 'Fed' on input >> nth=96
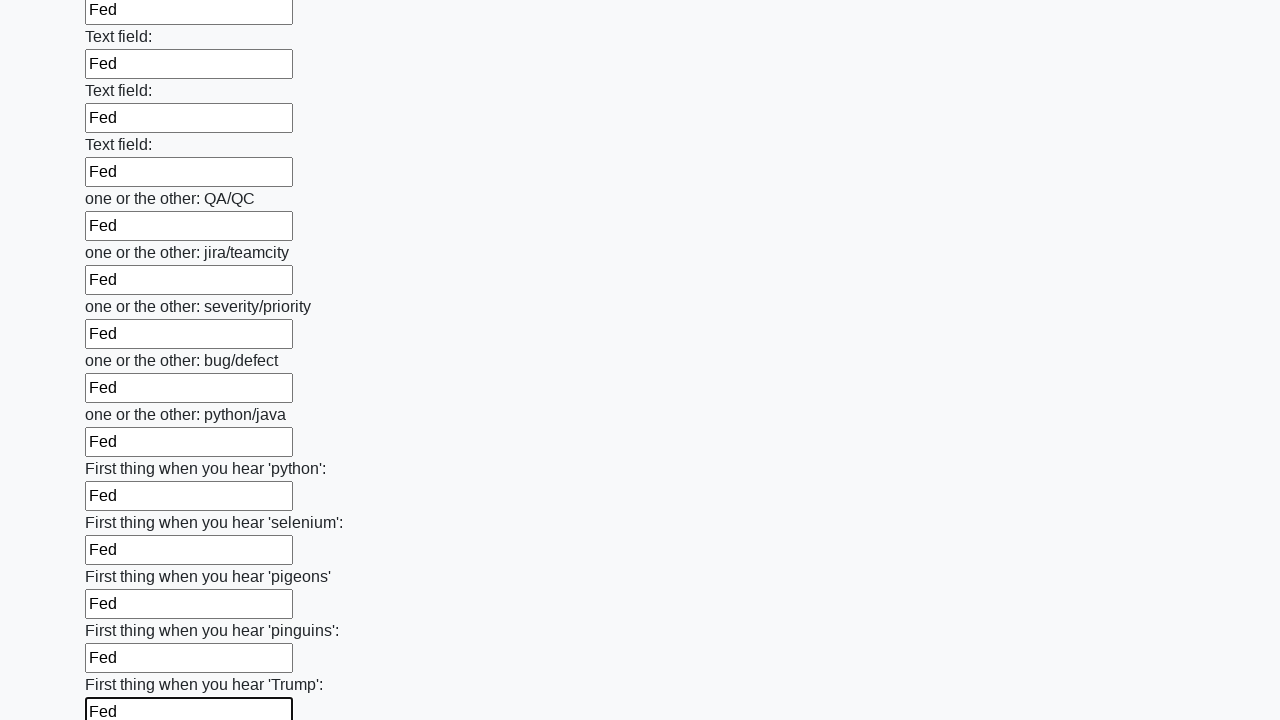

Filled input field with 'Fed' on input >> nth=97
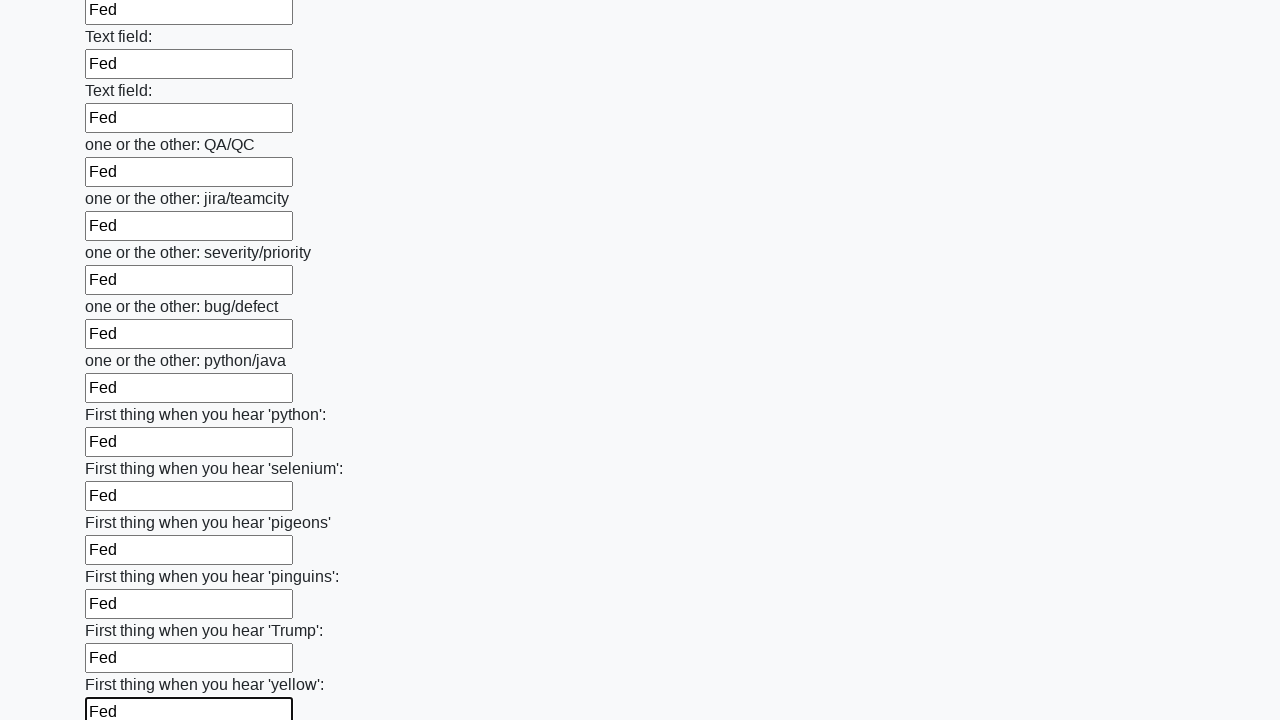

Filled input field with 'Fed' on input >> nth=98
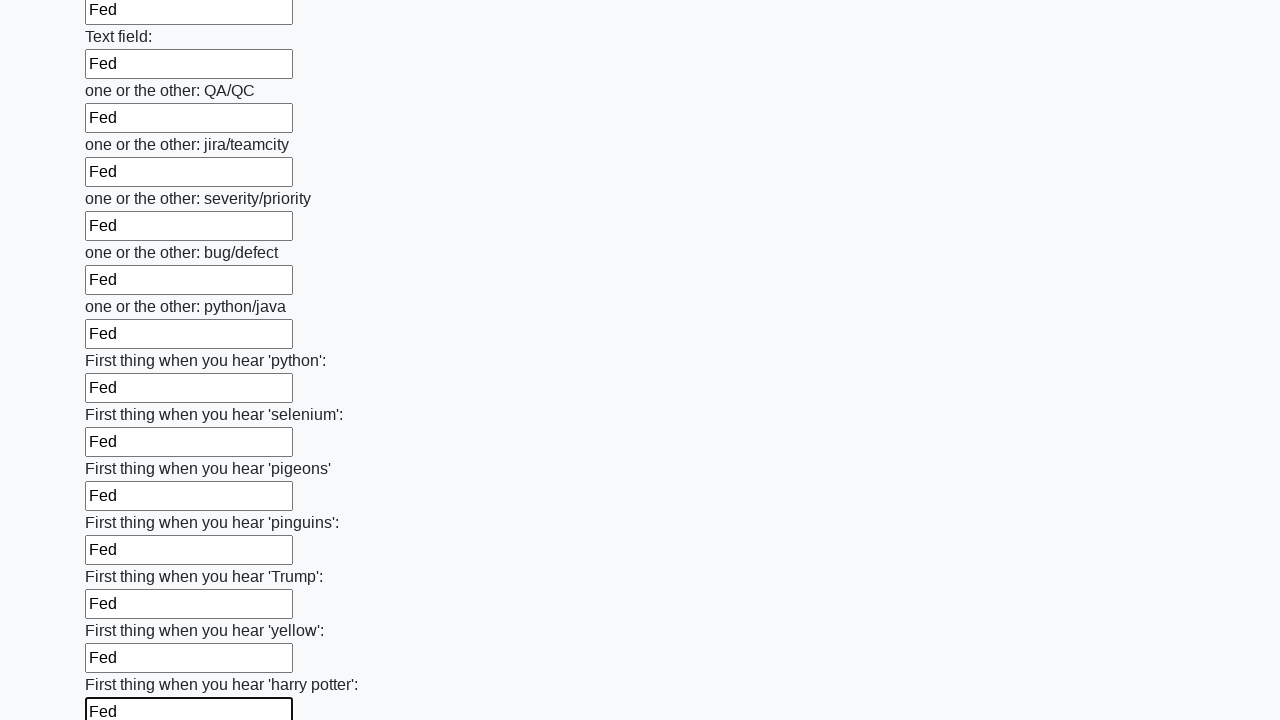

Filled input field with 'Fed' on input >> nth=99
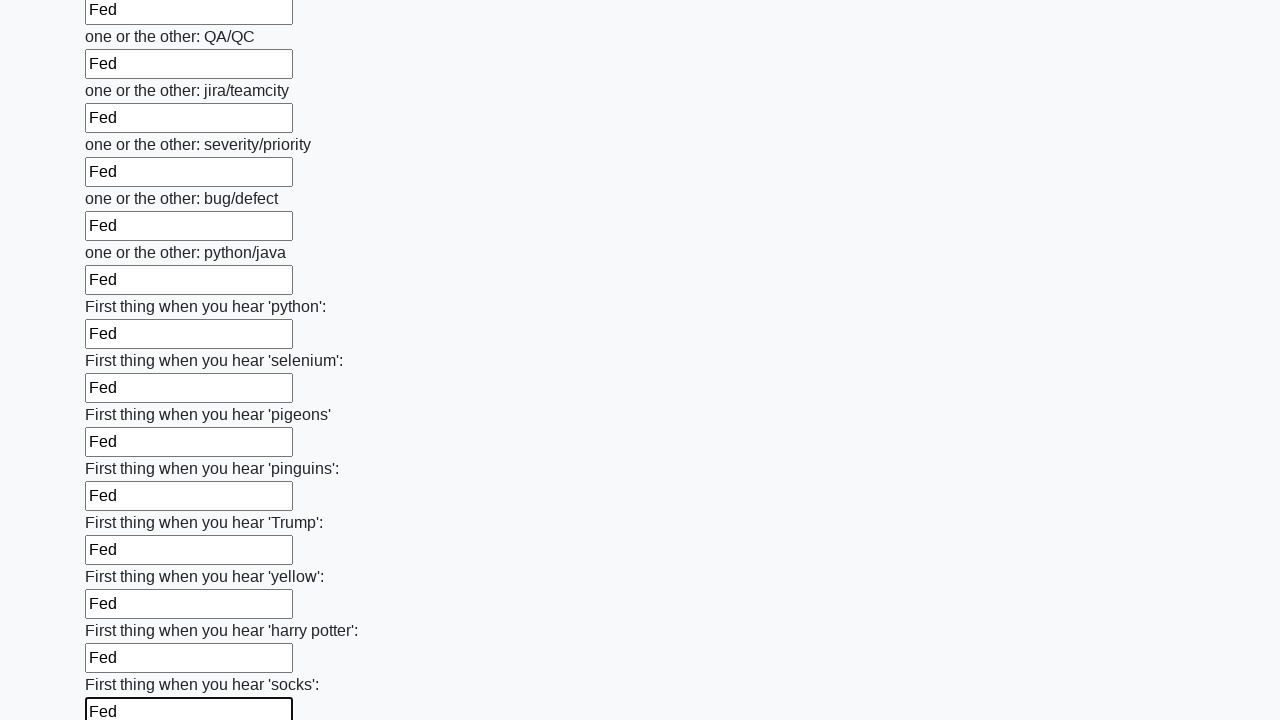

Clicked submit button to submit the form at (123, 611) on button.btn
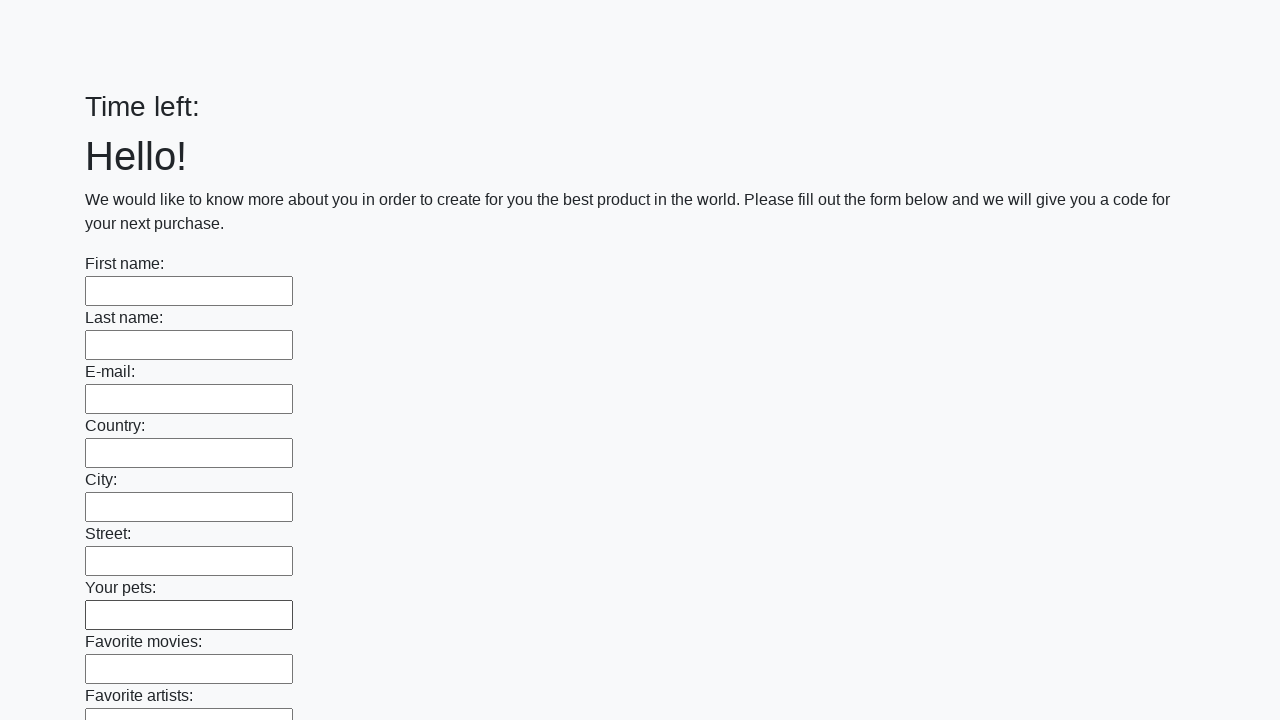

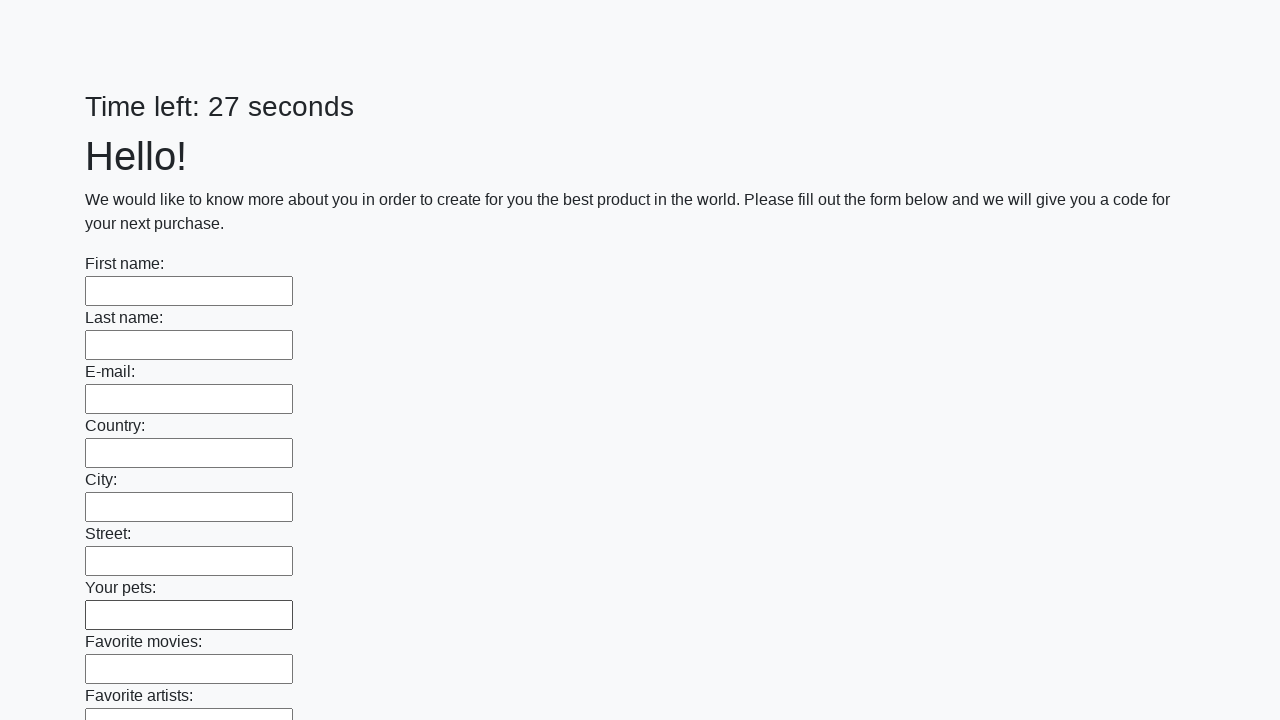